Tests jQuery UI datepicker functionality by opening the date picker, navigating through months, and selecting a specific date (October 18, 2023)

Starting URL: https://jqueryui.com/datepicker/

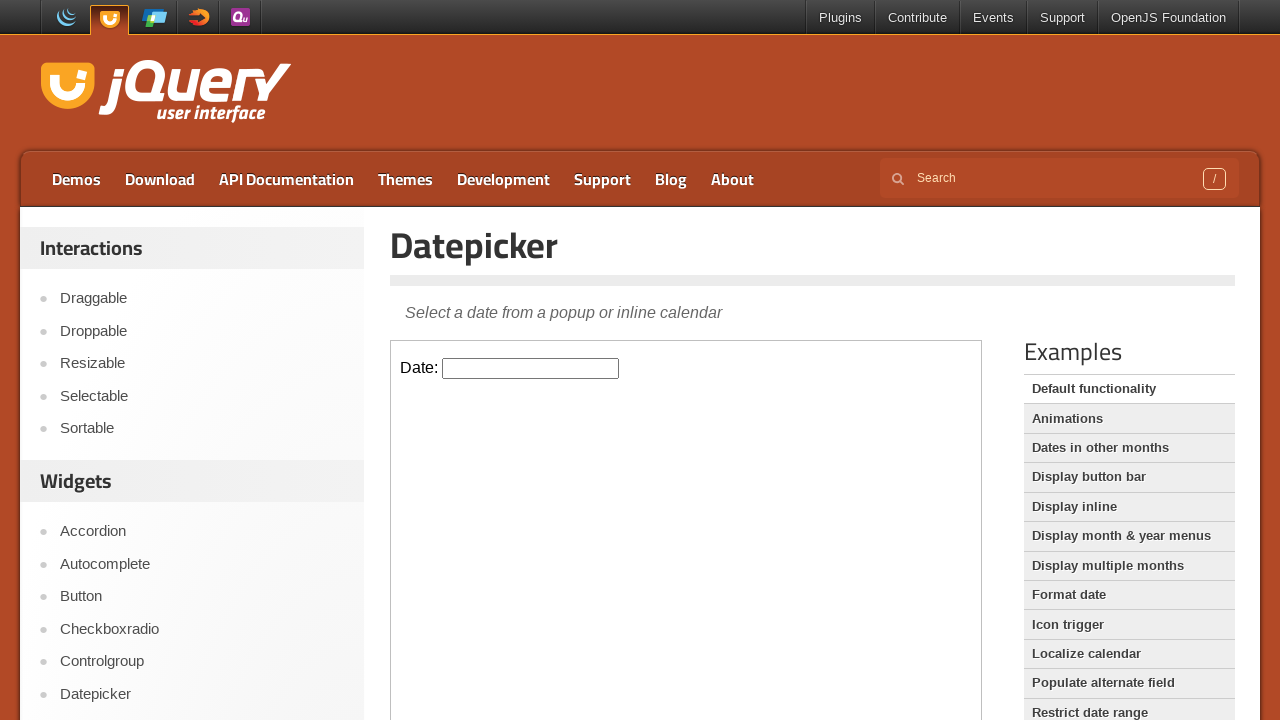

Located iframe containing the datepicker
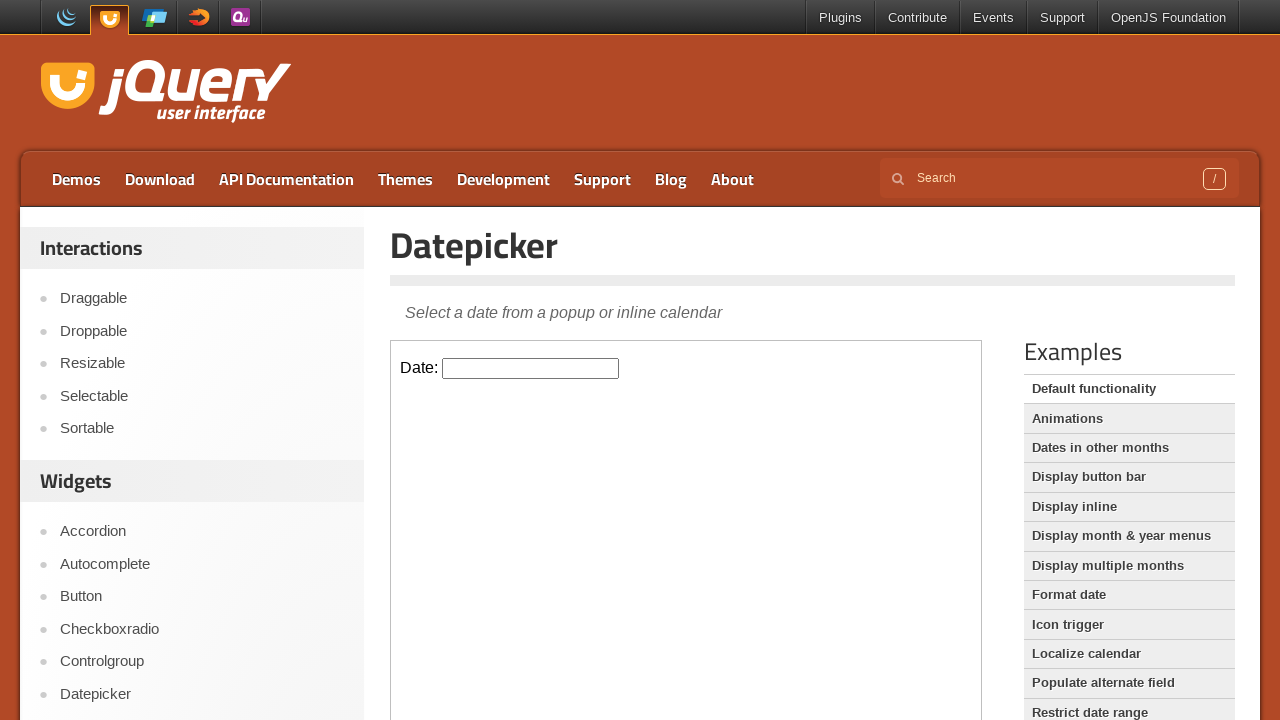

Clicked on datepicker input to open calendar at (531, 368) on xpath=//*[@id='content']/iframe >> internal:control=enter-frame >> #datepicker
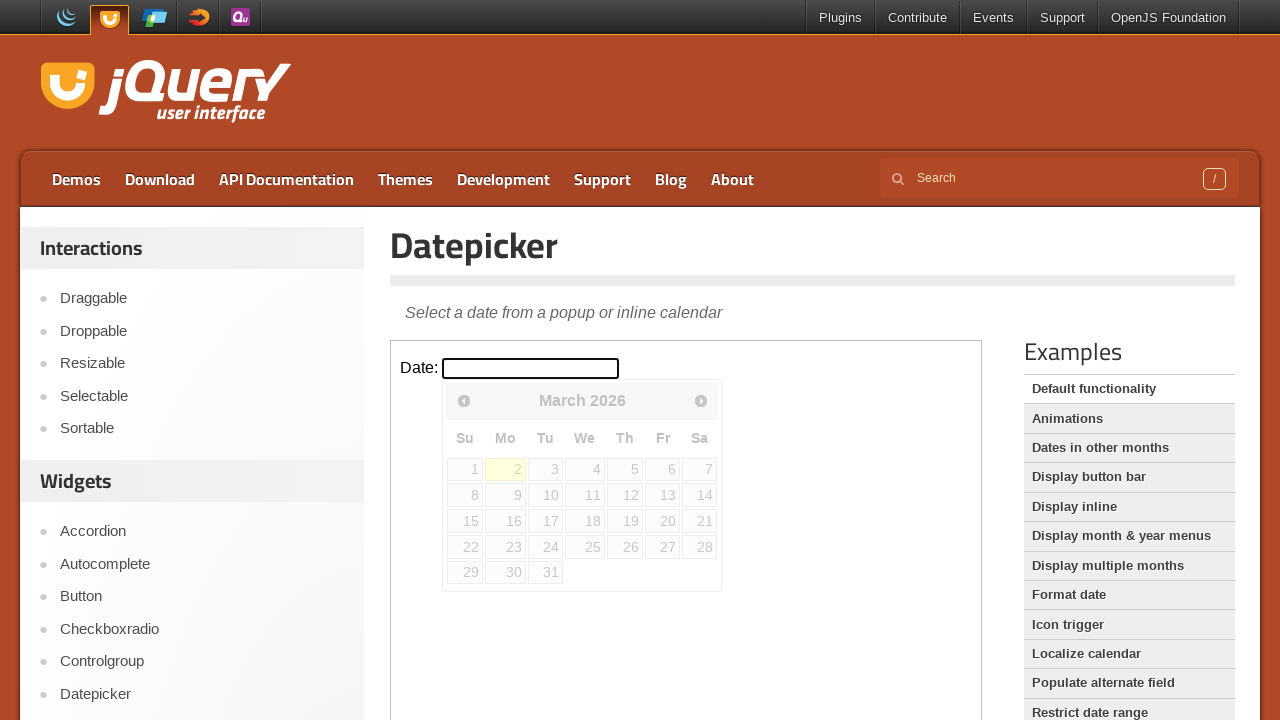

Datepicker calendar appeared
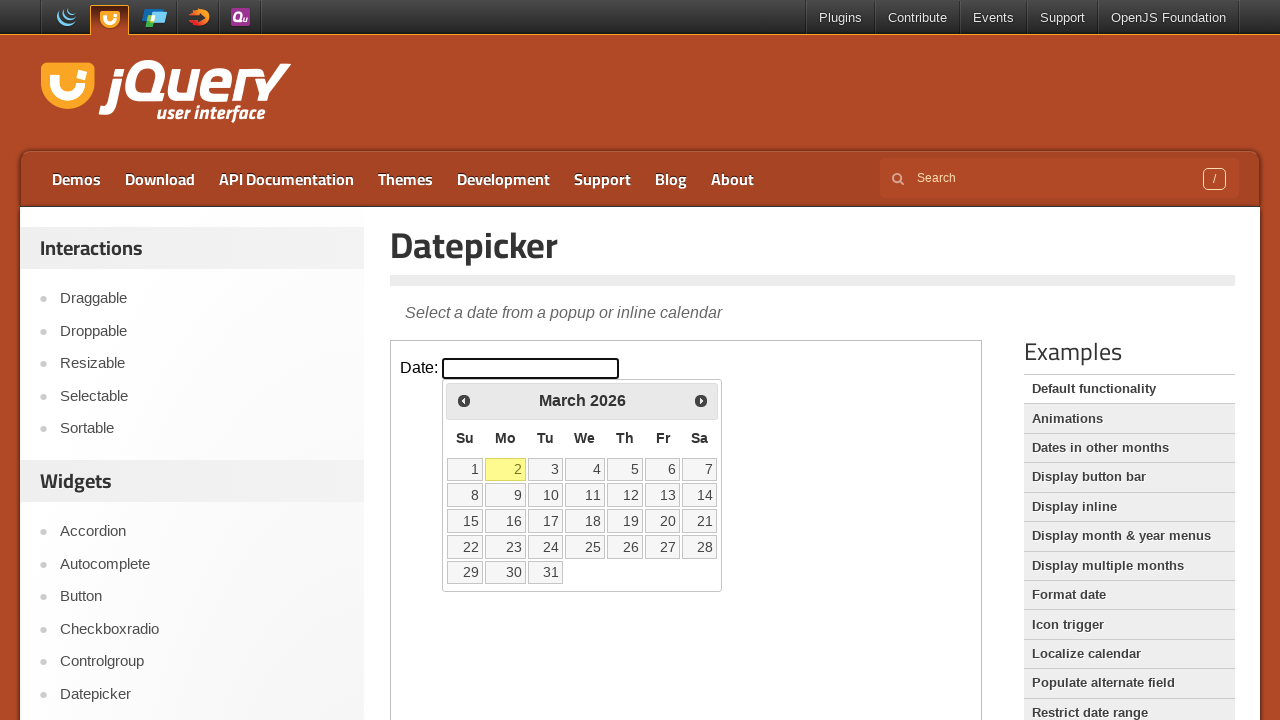

Retrieved current calendar month: March, year: 2026
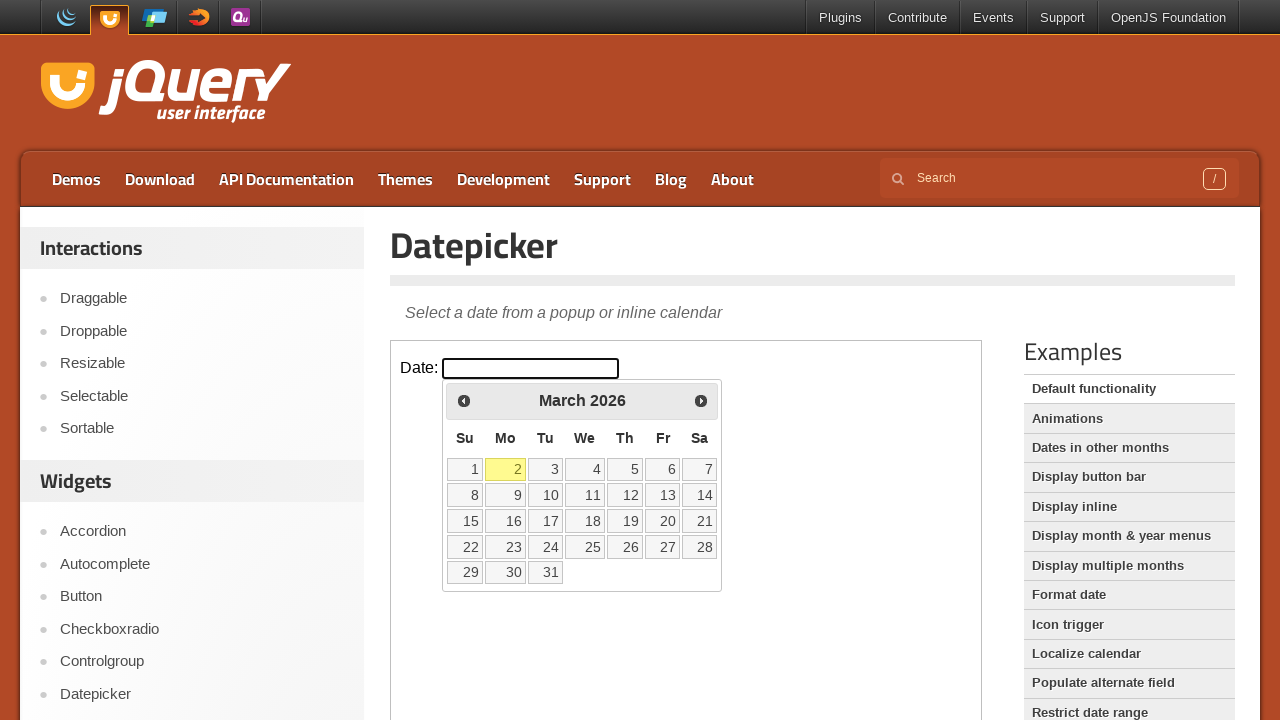

Clicked previous month button to navigate backwards at (464, 400) on xpath=//*[@id='content']/iframe >> internal:control=enter-frame >> xpath=//*[@id
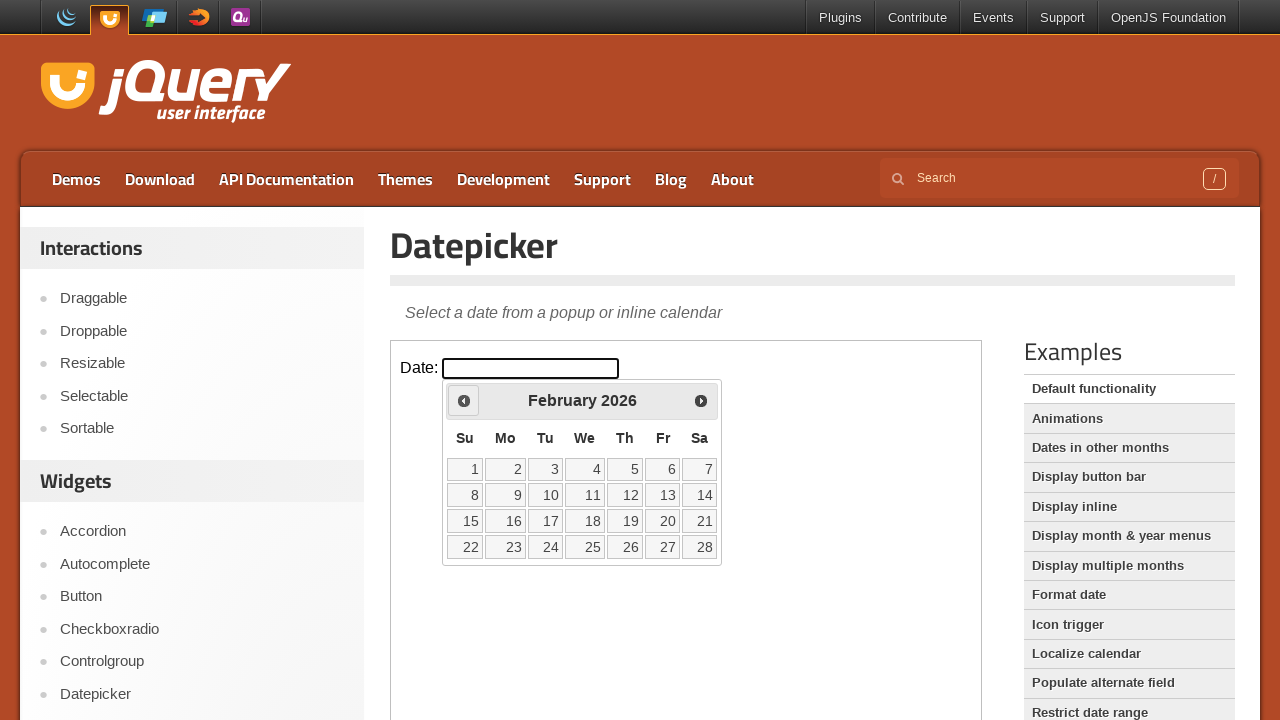

Waited for calendar to update after month navigation
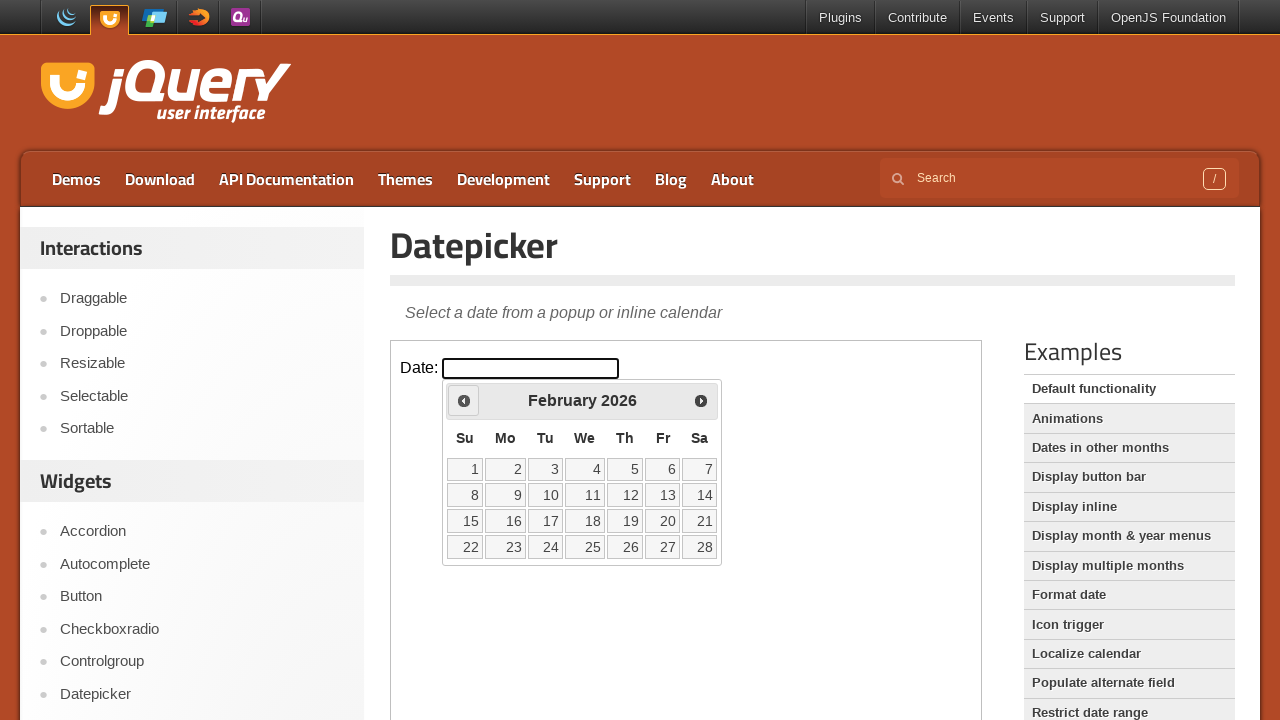

Retrieved current calendar month: February, year: 2026
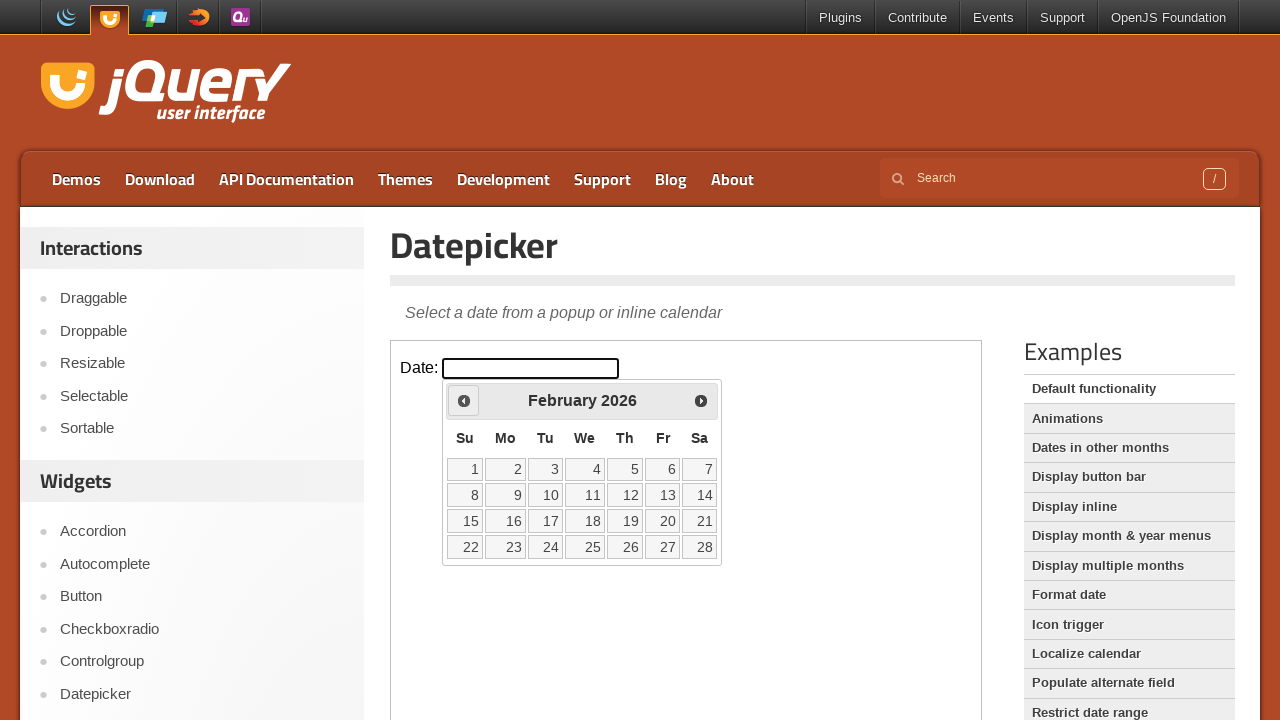

Clicked previous month button to navigate backwards at (464, 400) on xpath=//*[@id='content']/iframe >> internal:control=enter-frame >> xpath=//*[@id
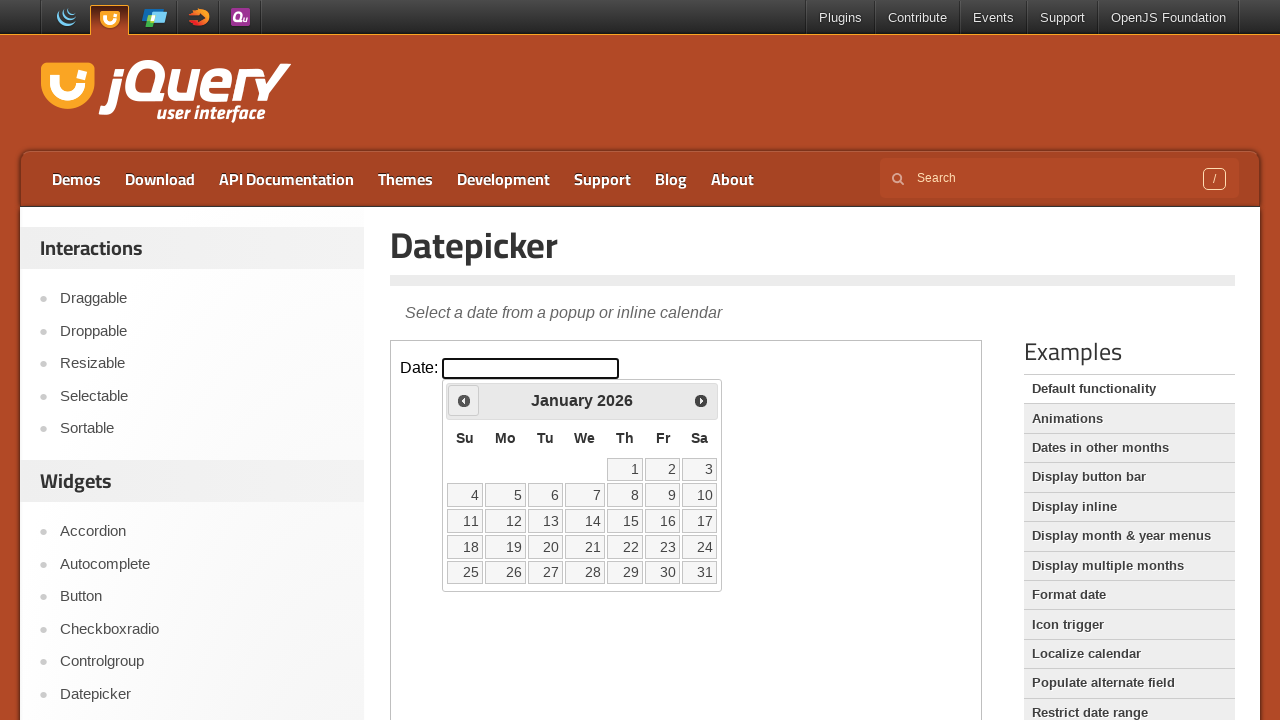

Waited for calendar to update after month navigation
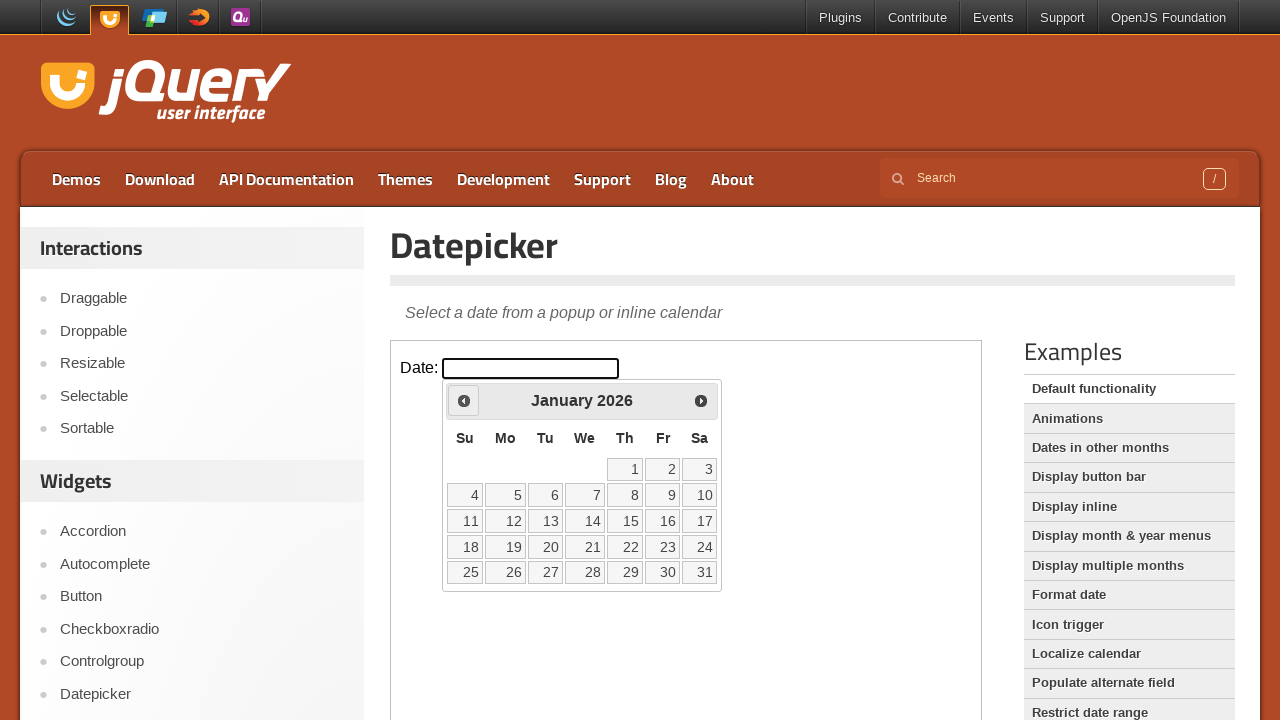

Retrieved current calendar month: January, year: 2026
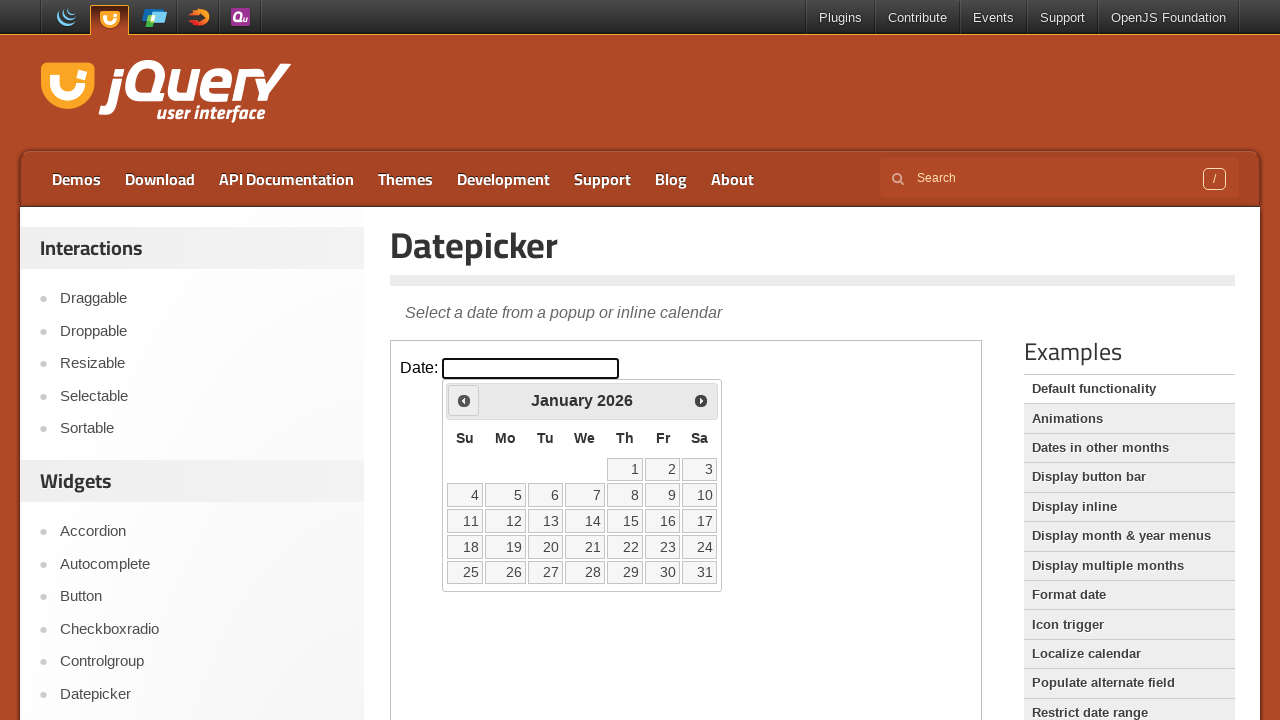

Clicked previous month button to navigate backwards at (464, 400) on xpath=//*[@id='content']/iframe >> internal:control=enter-frame >> xpath=//*[@id
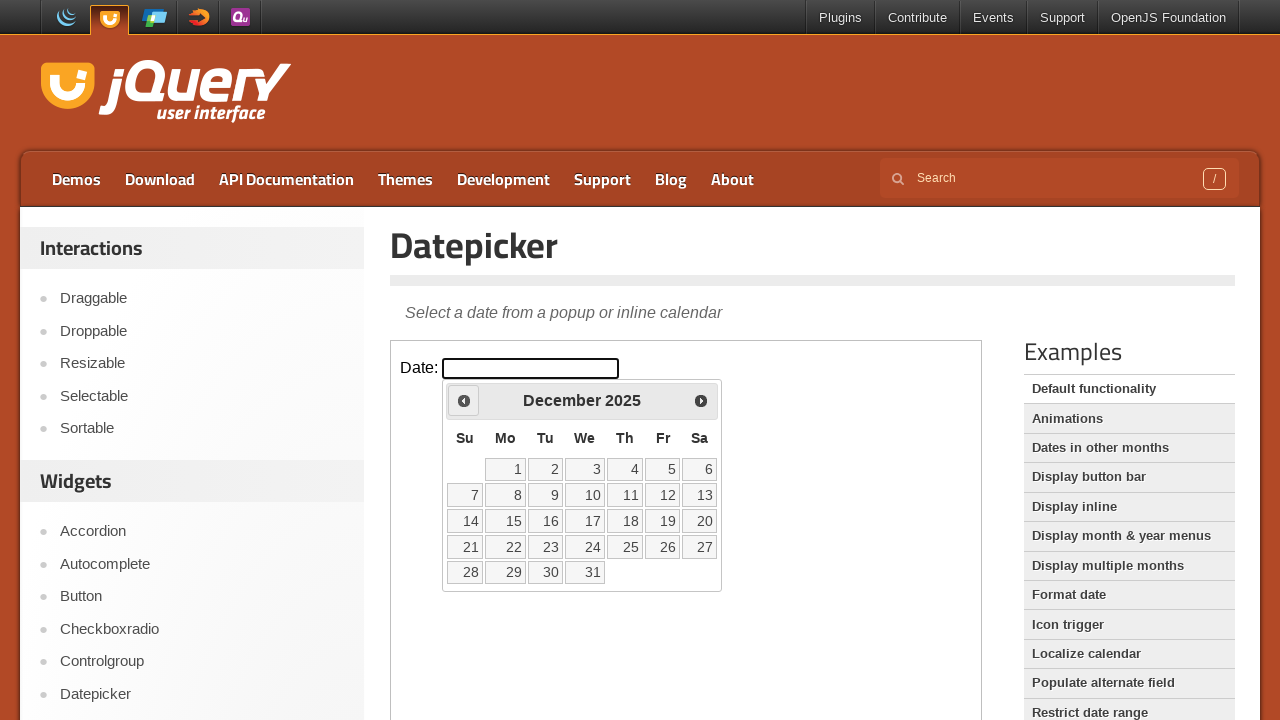

Waited for calendar to update after month navigation
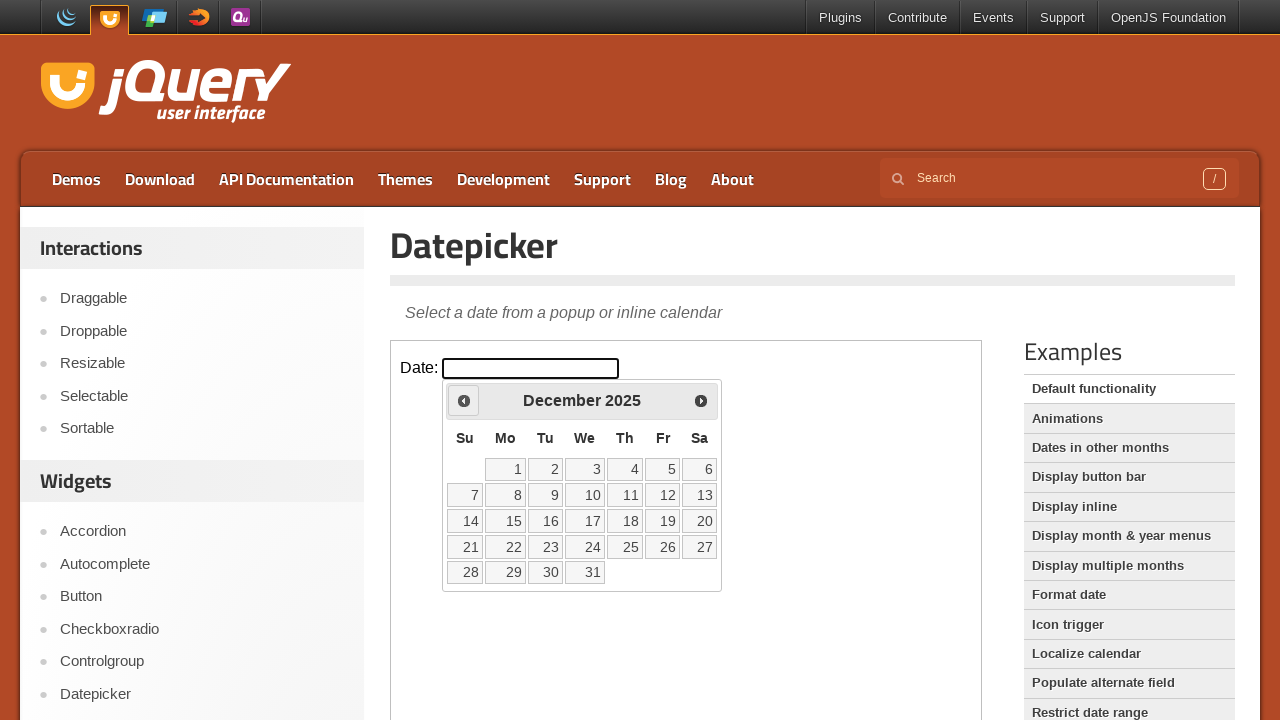

Retrieved current calendar month: December, year: 2025
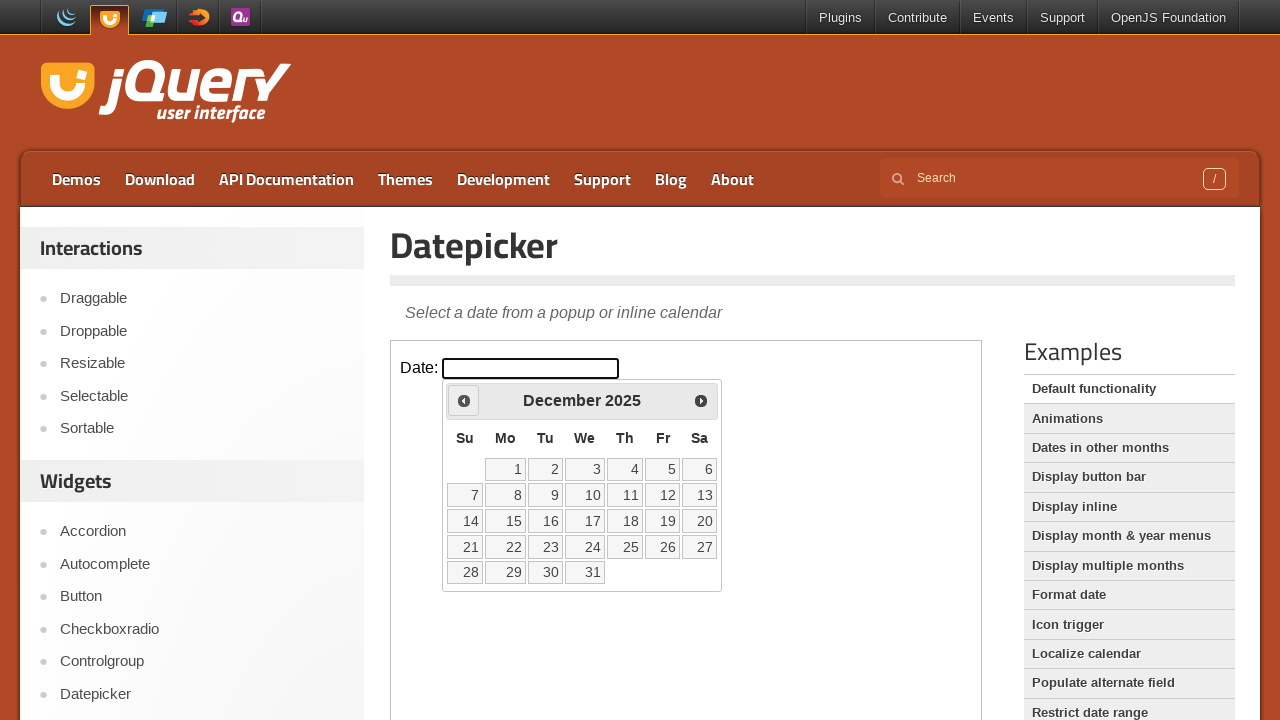

Clicked previous month button to navigate backwards at (464, 400) on xpath=//*[@id='content']/iframe >> internal:control=enter-frame >> xpath=//*[@id
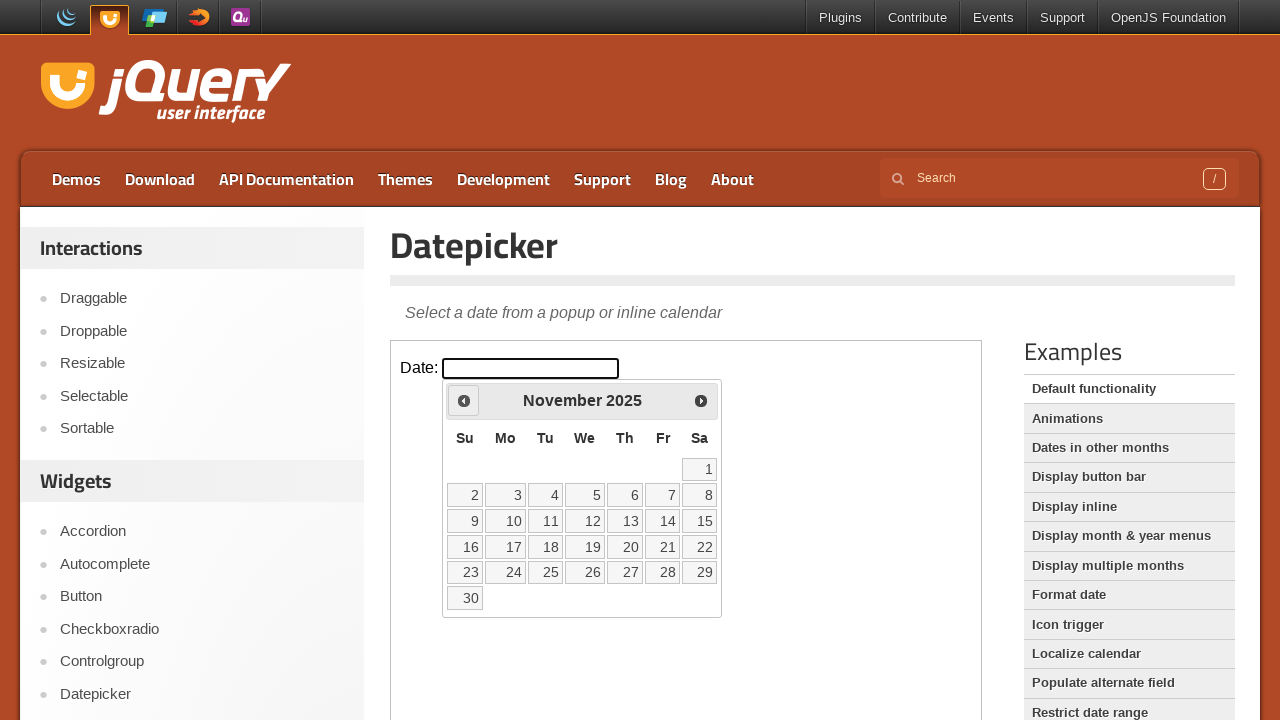

Waited for calendar to update after month navigation
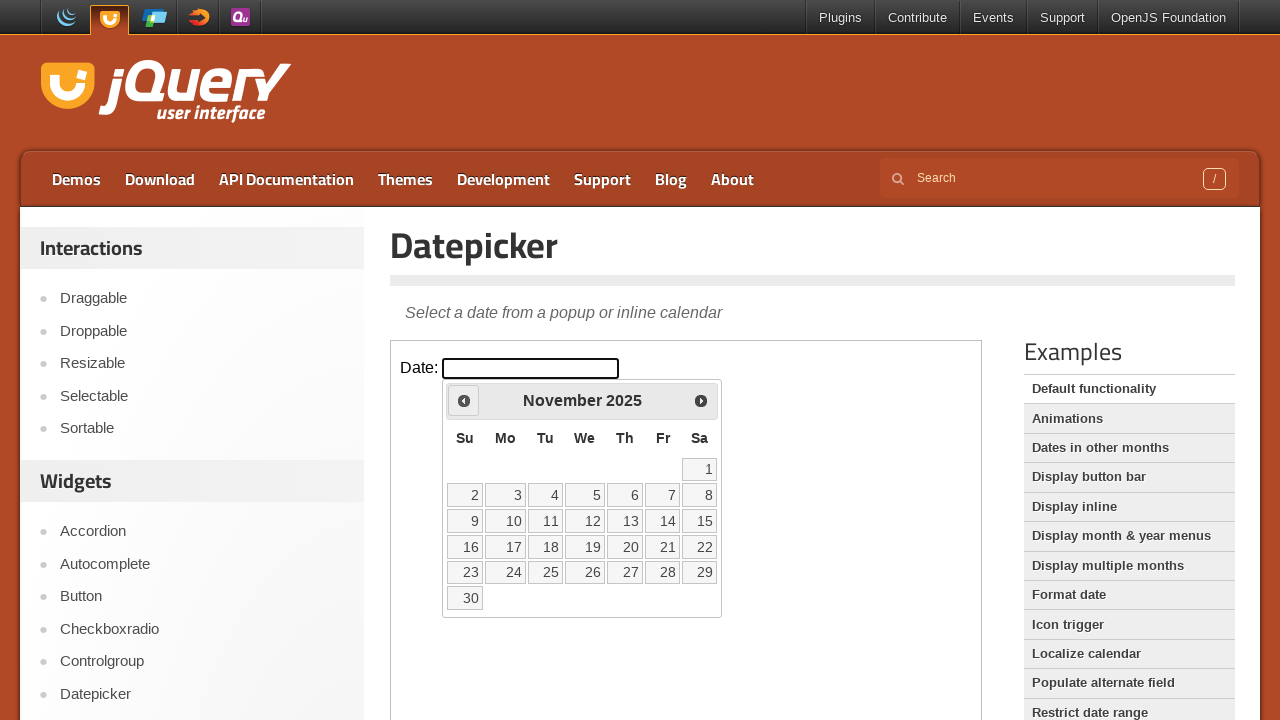

Retrieved current calendar month: November, year: 2025
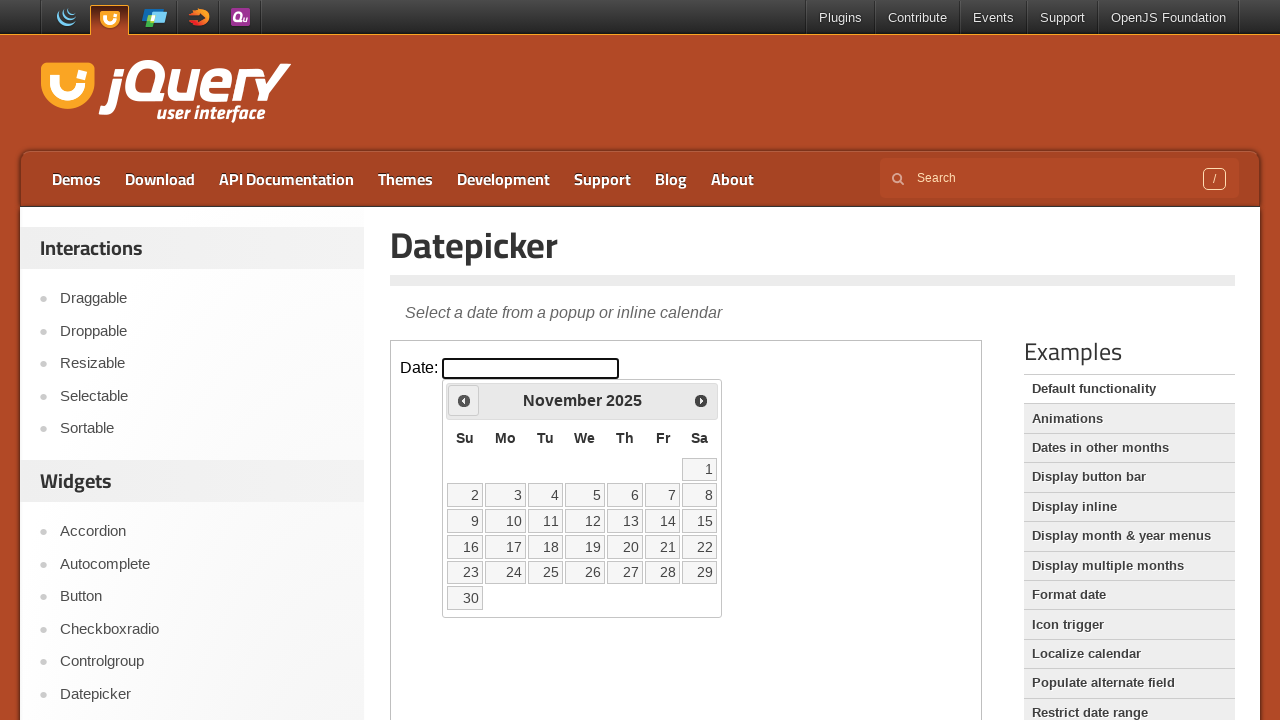

Clicked previous month button to navigate backwards at (464, 400) on xpath=//*[@id='content']/iframe >> internal:control=enter-frame >> xpath=//*[@id
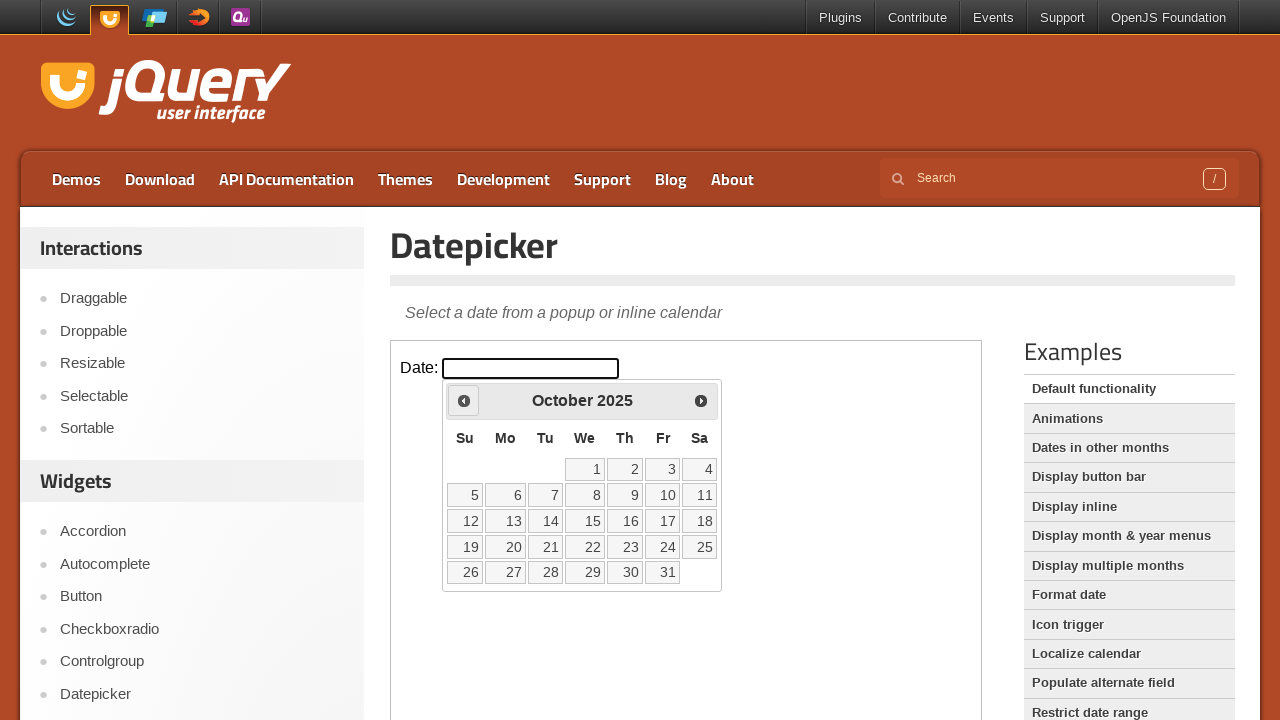

Waited for calendar to update after month navigation
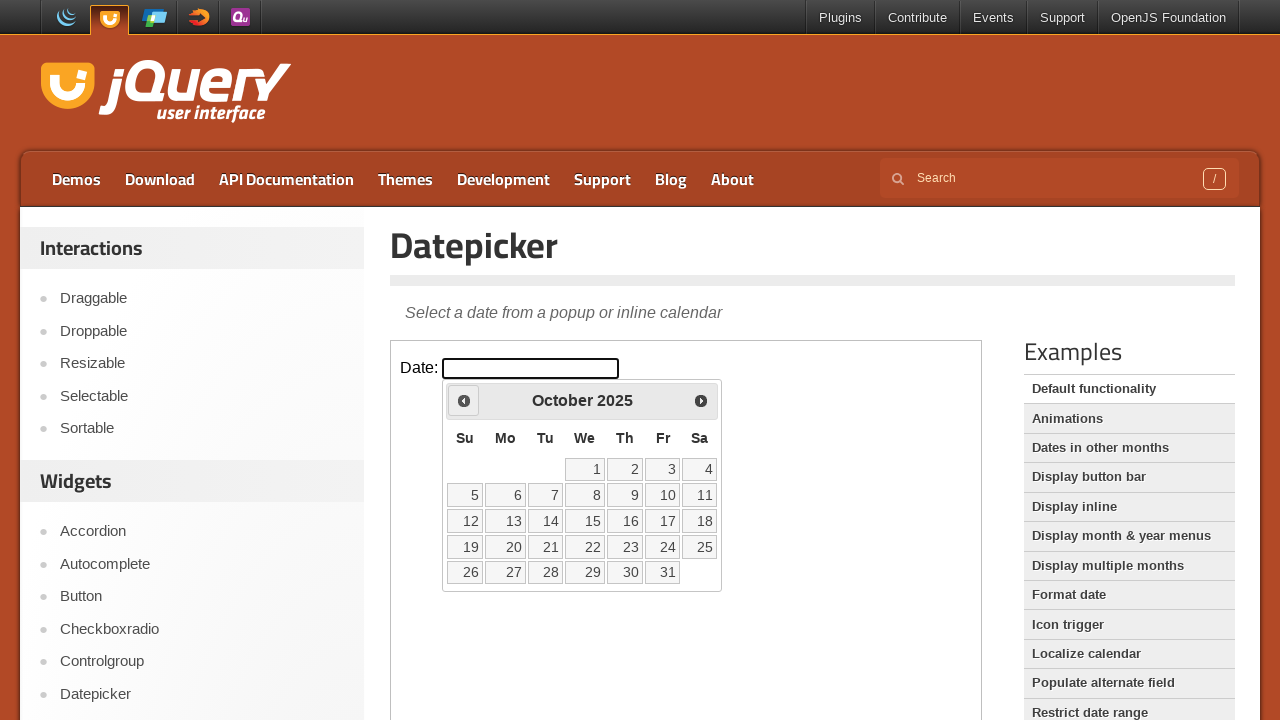

Retrieved current calendar month: October, year: 2025
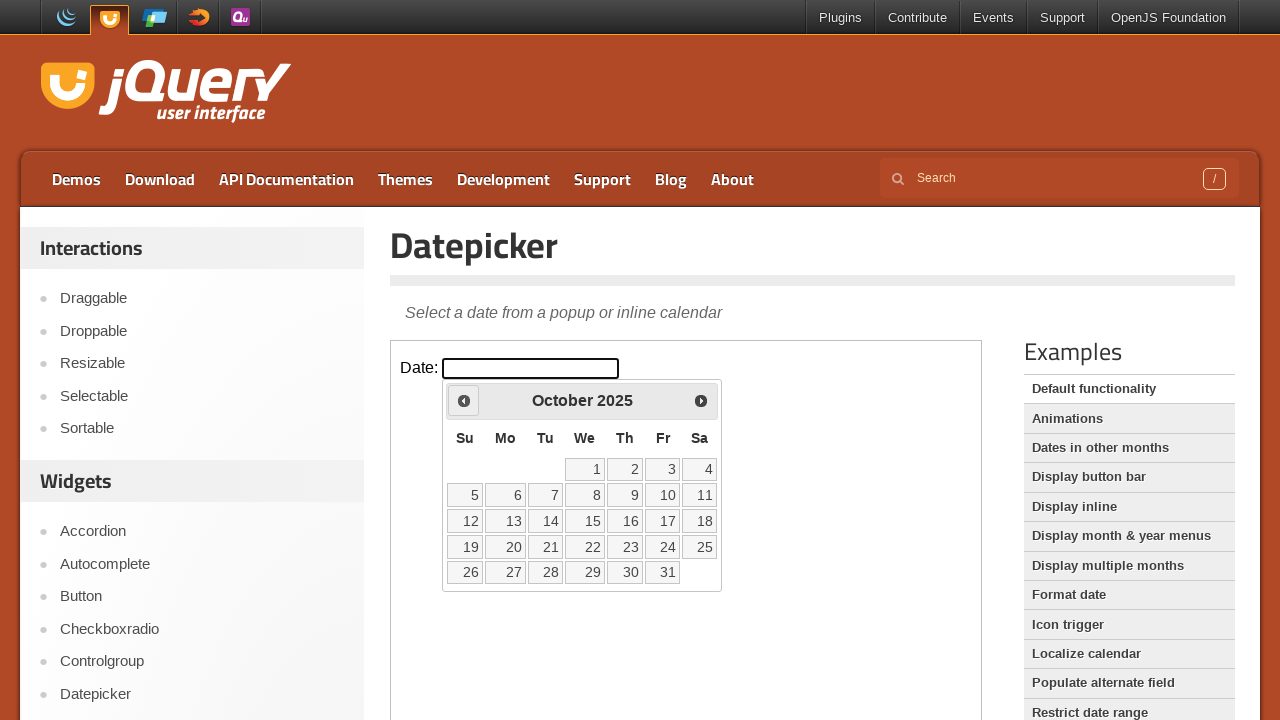

Clicked previous month button to navigate backwards at (464, 400) on xpath=//*[@id='content']/iframe >> internal:control=enter-frame >> xpath=//*[@id
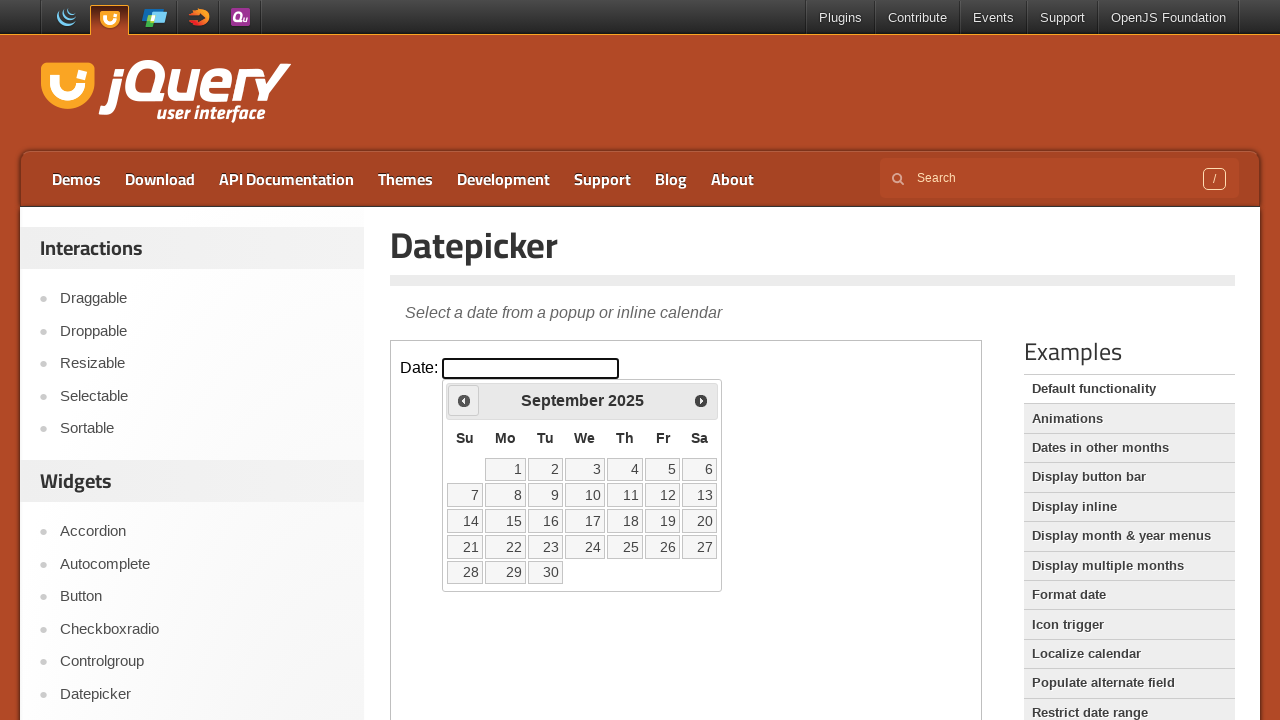

Waited for calendar to update after month navigation
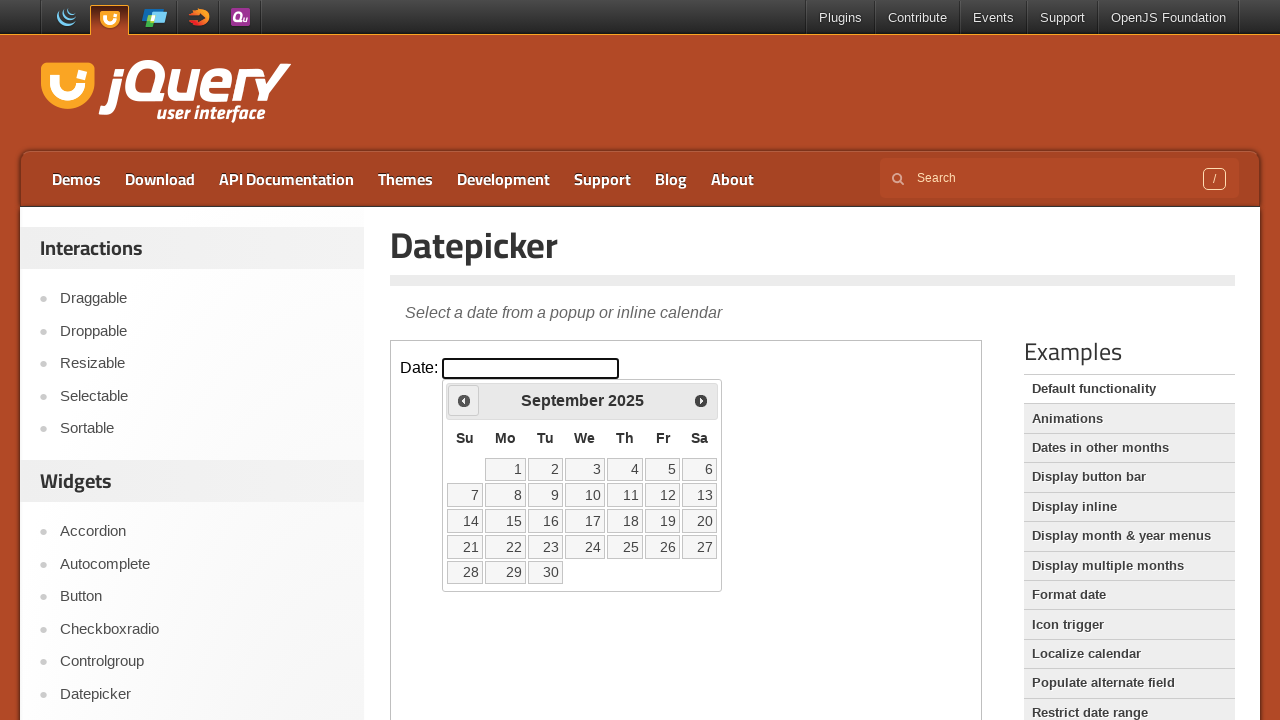

Retrieved current calendar month: September, year: 2025
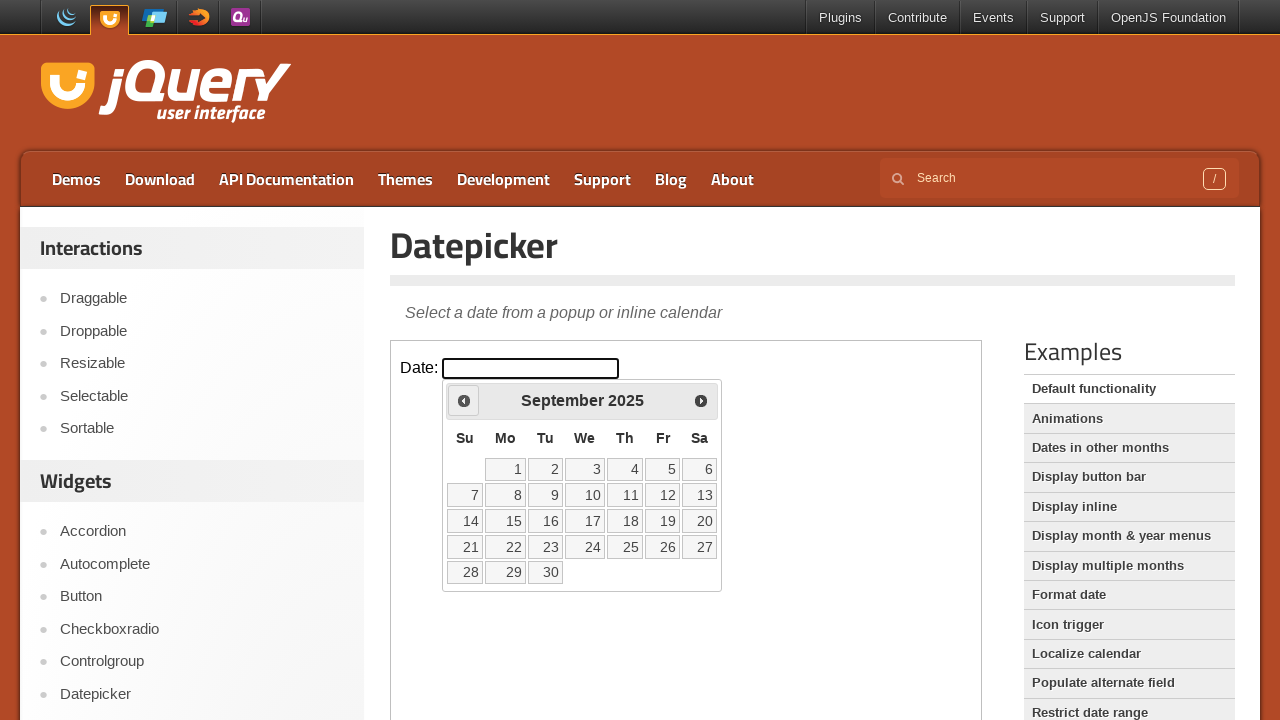

Clicked previous month button to navigate backwards at (464, 400) on xpath=//*[@id='content']/iframe >> internal:control=enter-frame >> xpath=//*[@id
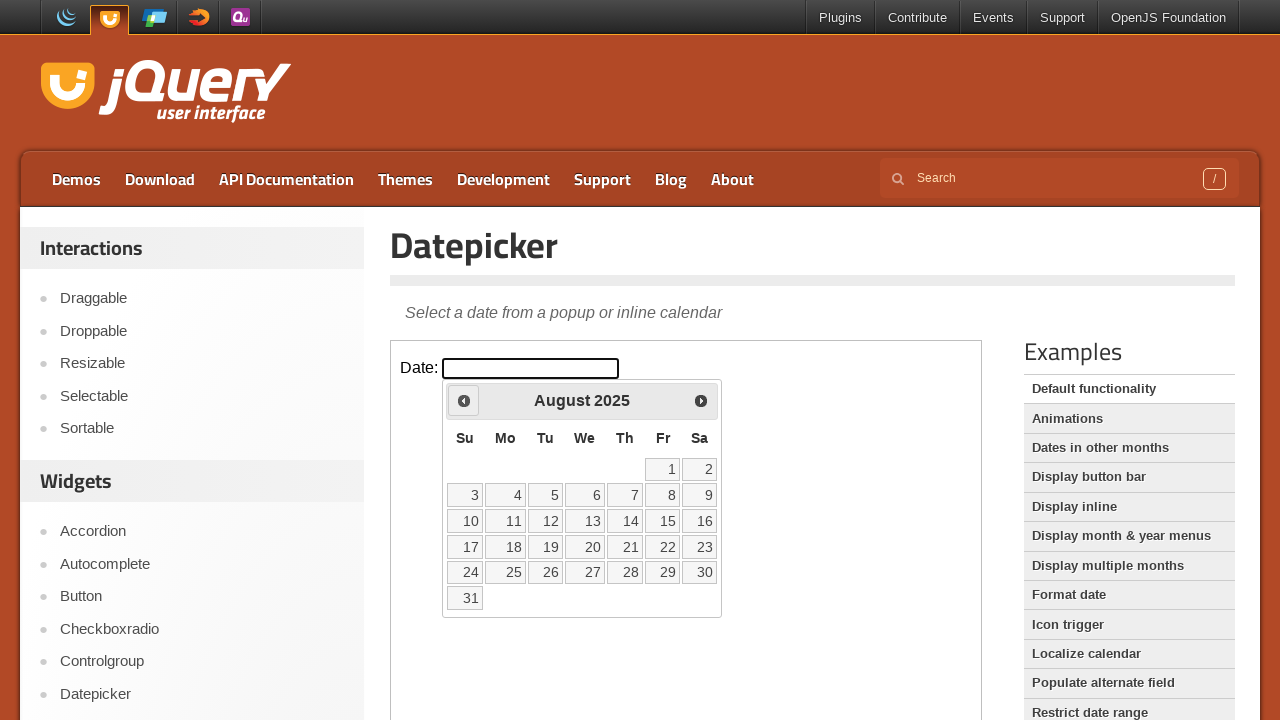

Waited for calendar to update after month navigation
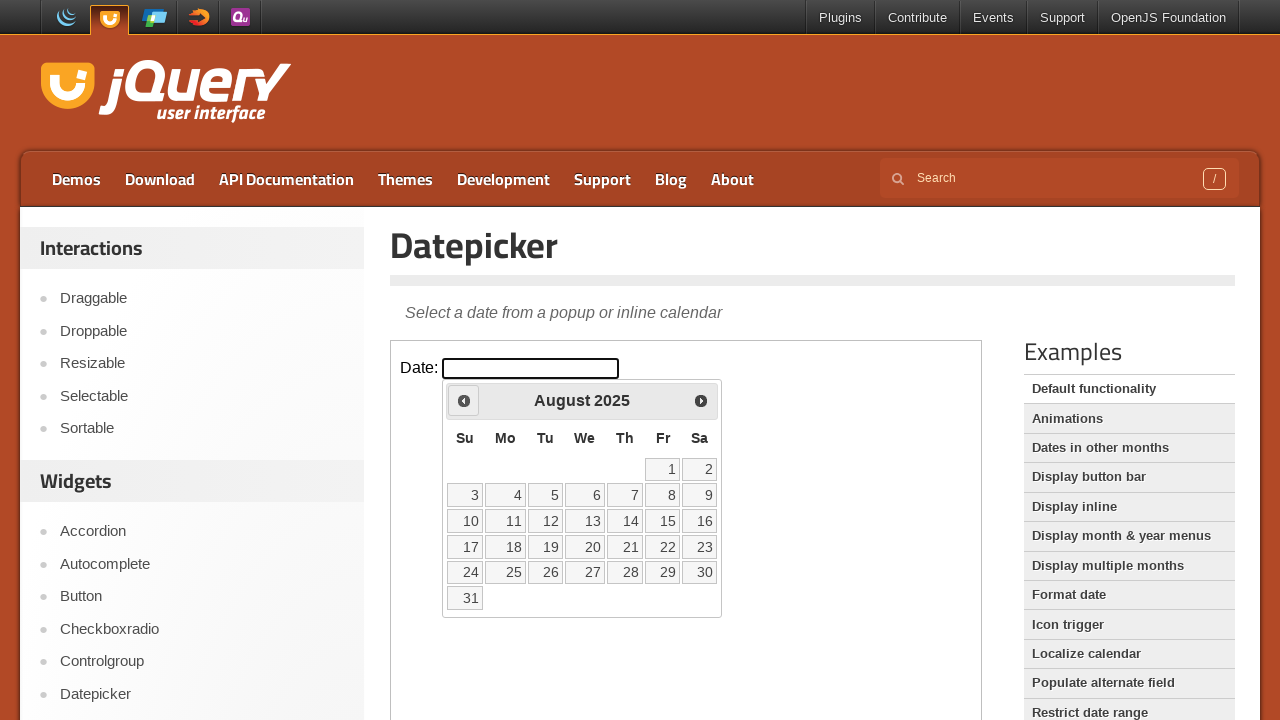

Retrieved current calendar month: August, year: 2025
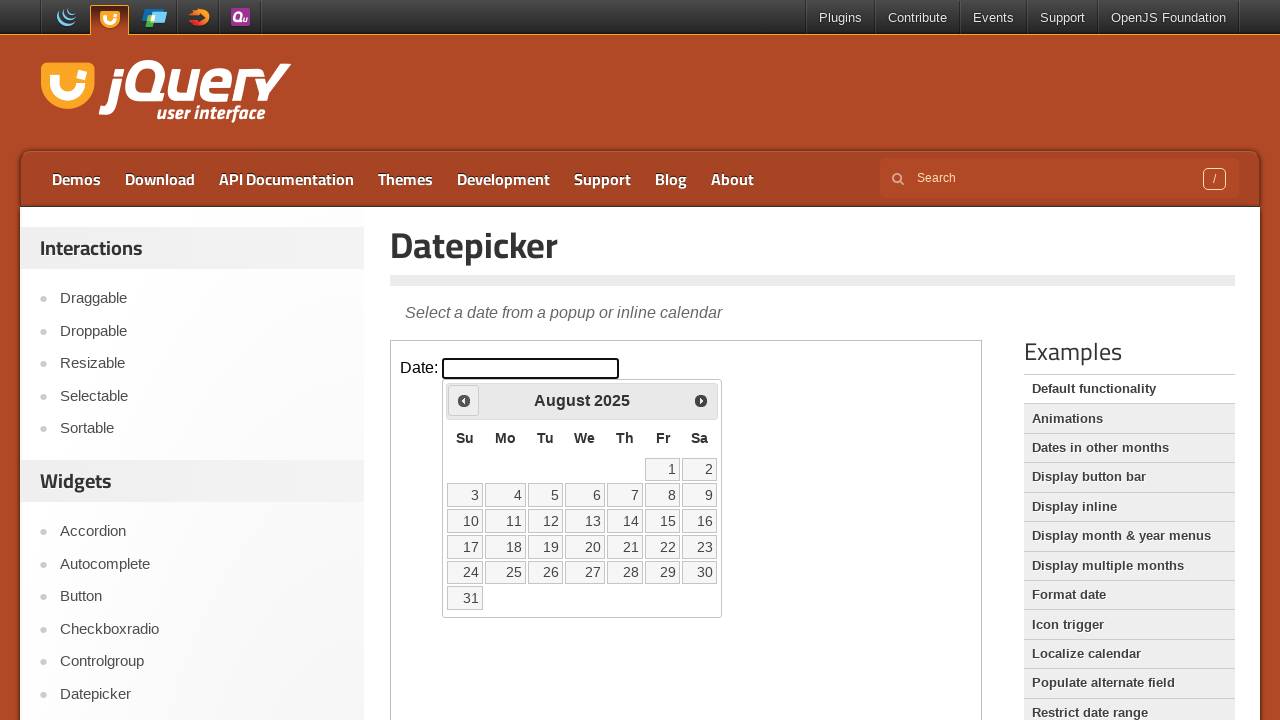

Clicked previous month button to navigate backwards at (464, 400) on xpath=//*[@id='content']/iframe >> internal:control=enter-frame >> xpath=//*[@id
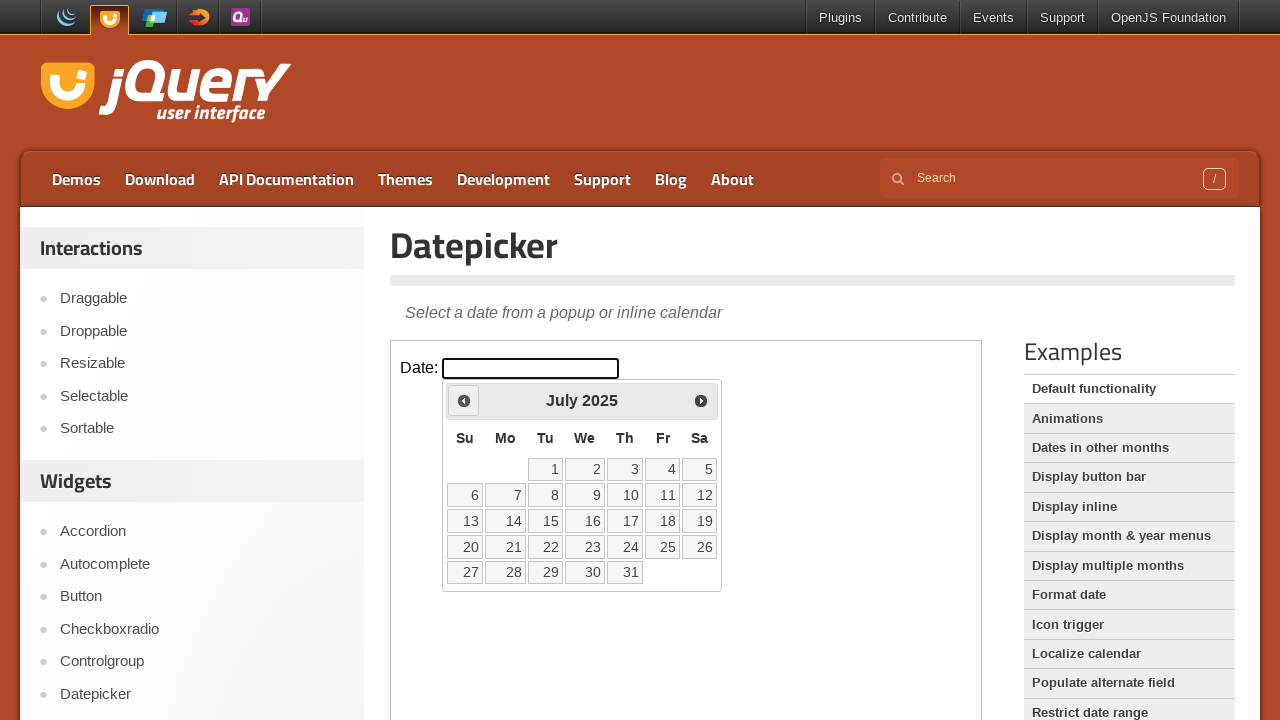

Waited for calendar to update after month navigation
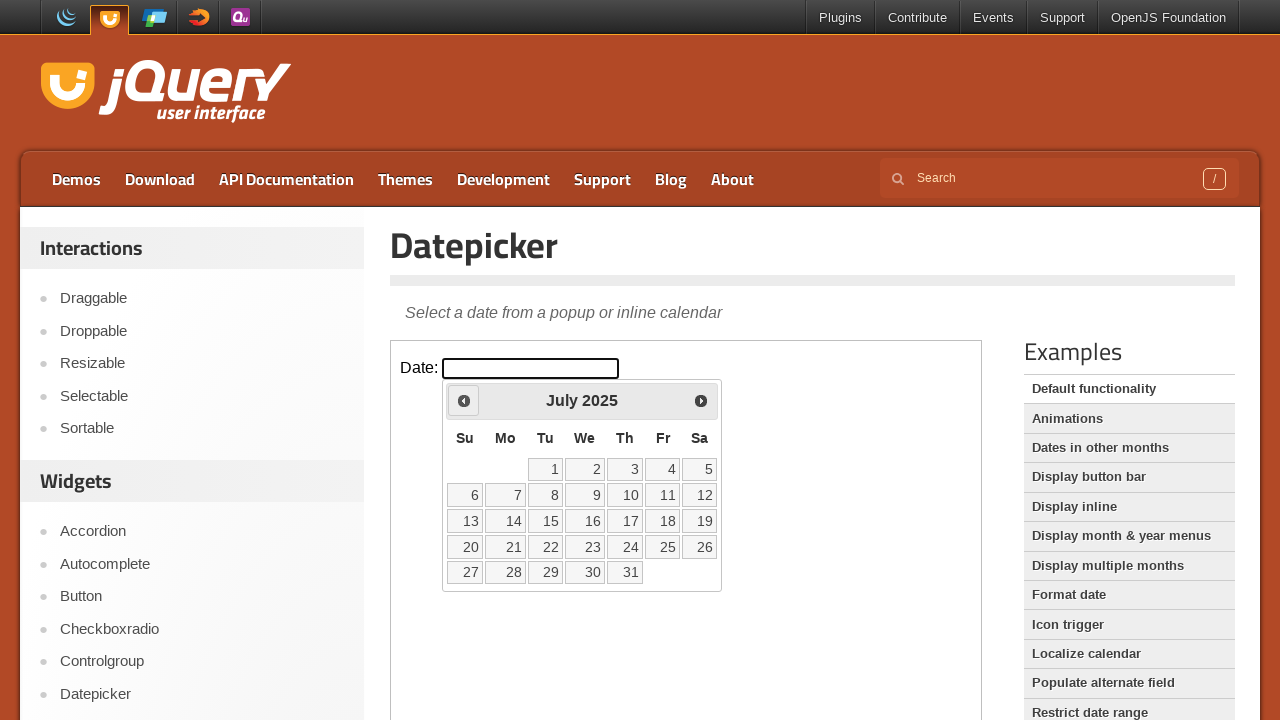

Retrieved current calendar month: July, year: 2025
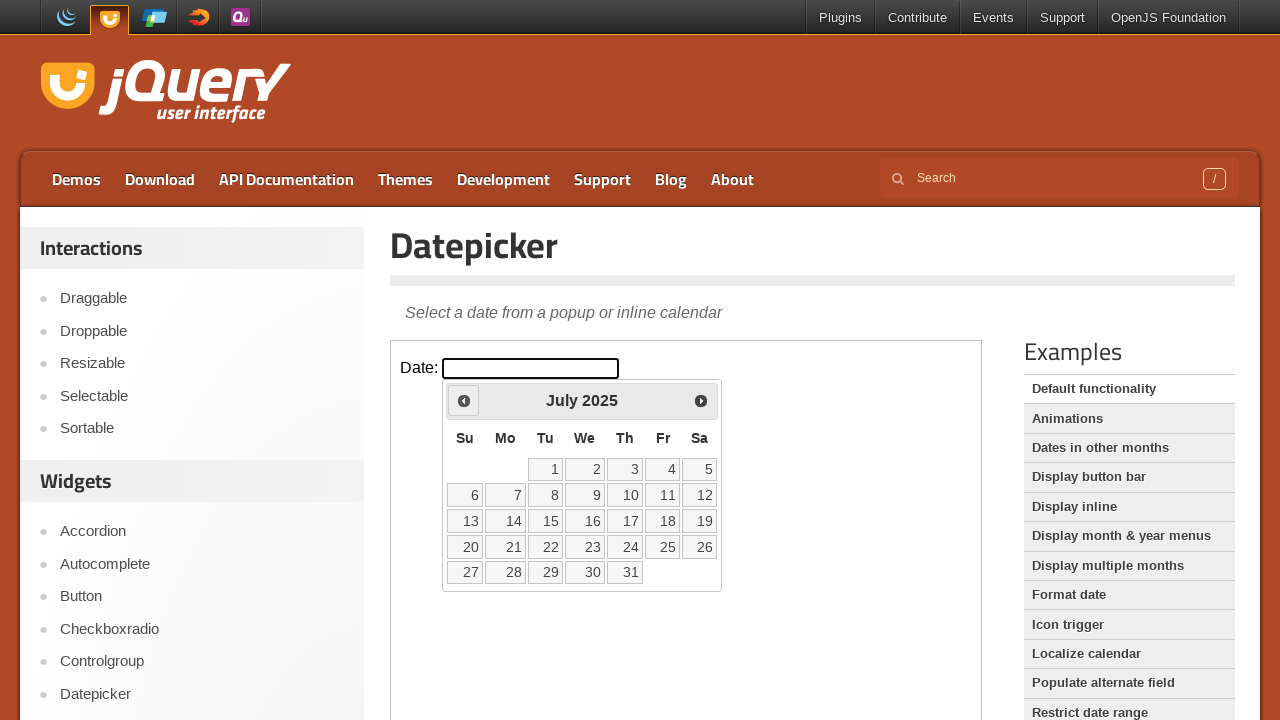

Clicked previous month button to navigate backwards at (464, 400) on xpath=//*[@id='content']/iframe >> internal:control=enter-frame >> xpath=//*[@id
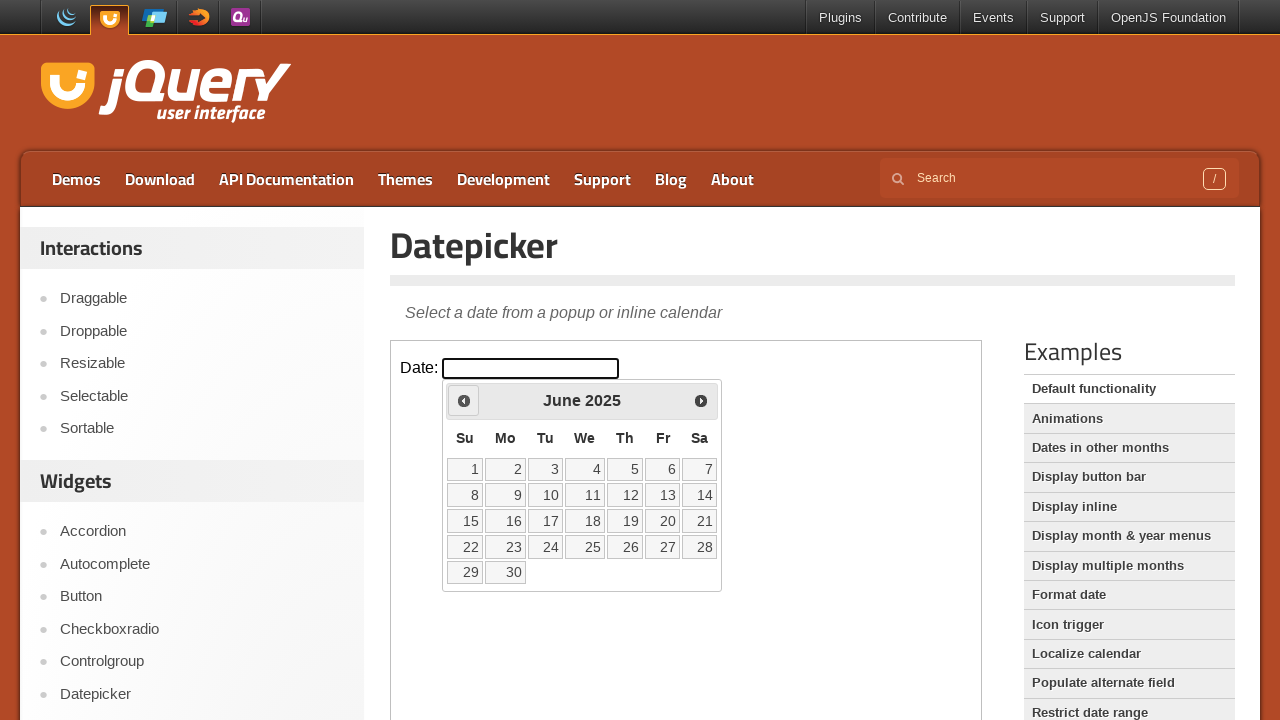

Waited for calendar to update after month navigation
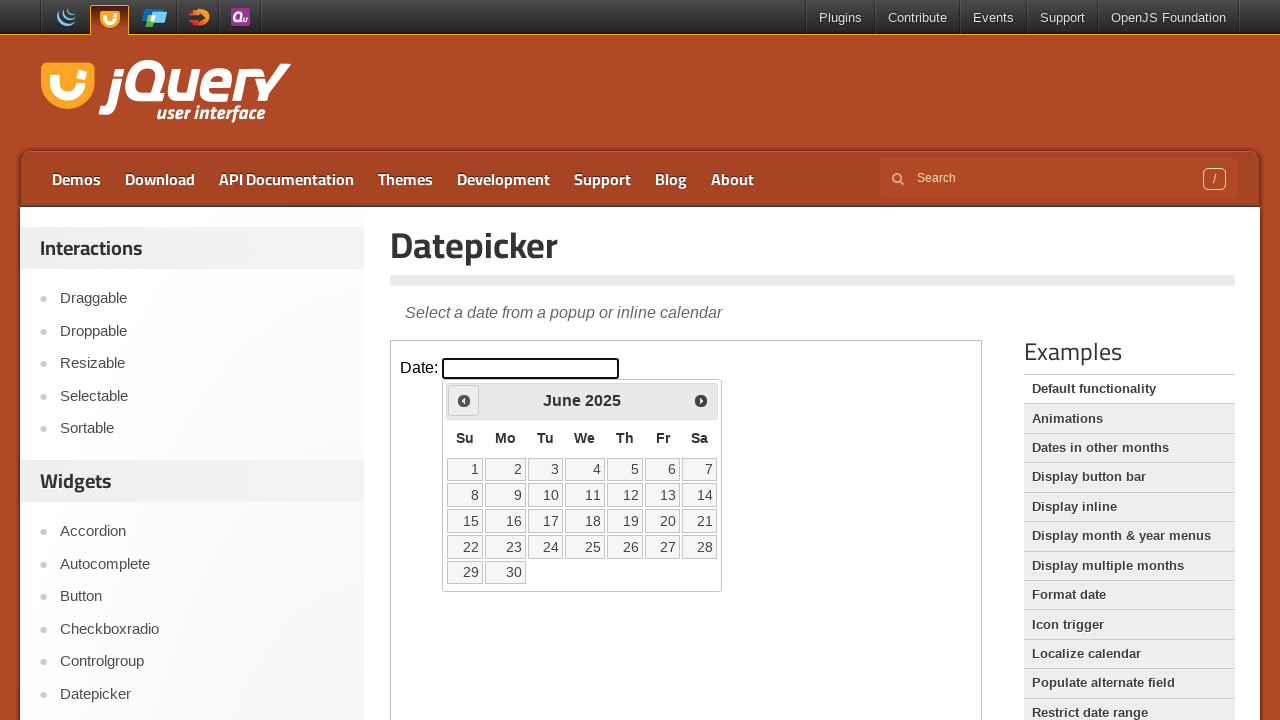

Retrieved current calendar month: June, year: 2025
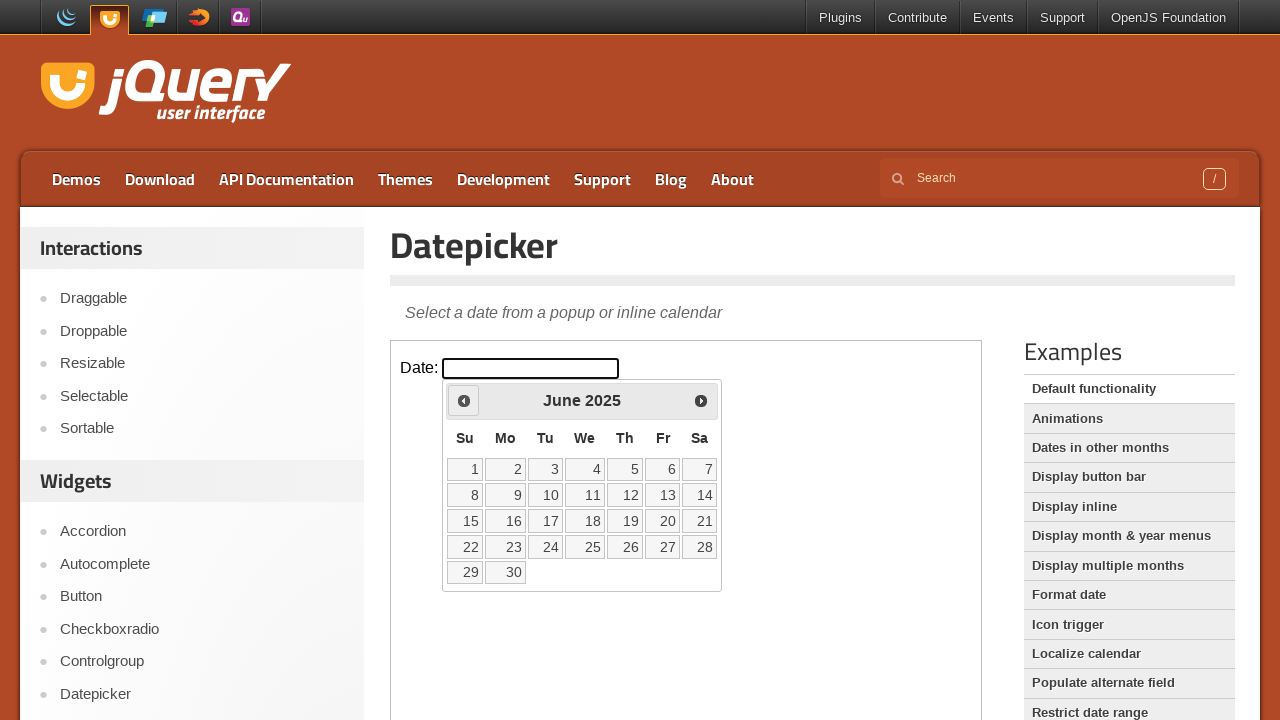

Clicked previous month button to navigate backwards at (464, 400) on xpath=//*[@id='content']/iframe >> internal:control=enter-frame >> xpath=//*[@id
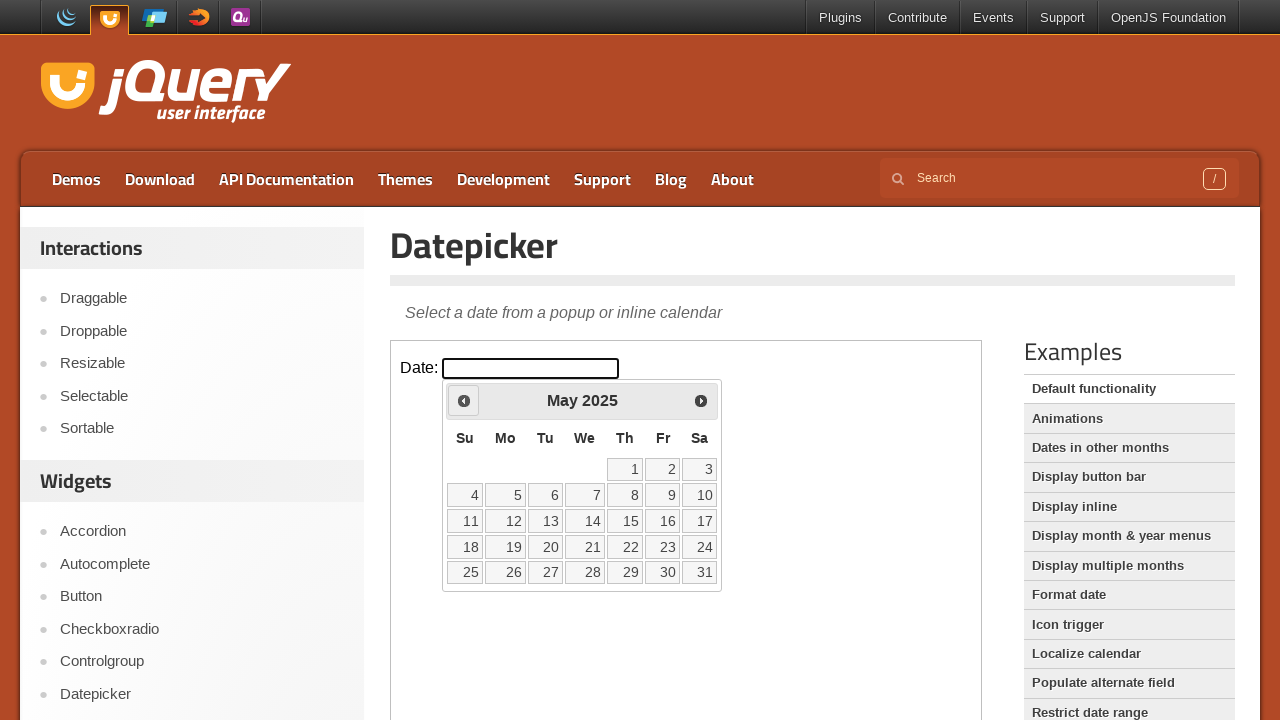

Waited for calendar to update after month navigation
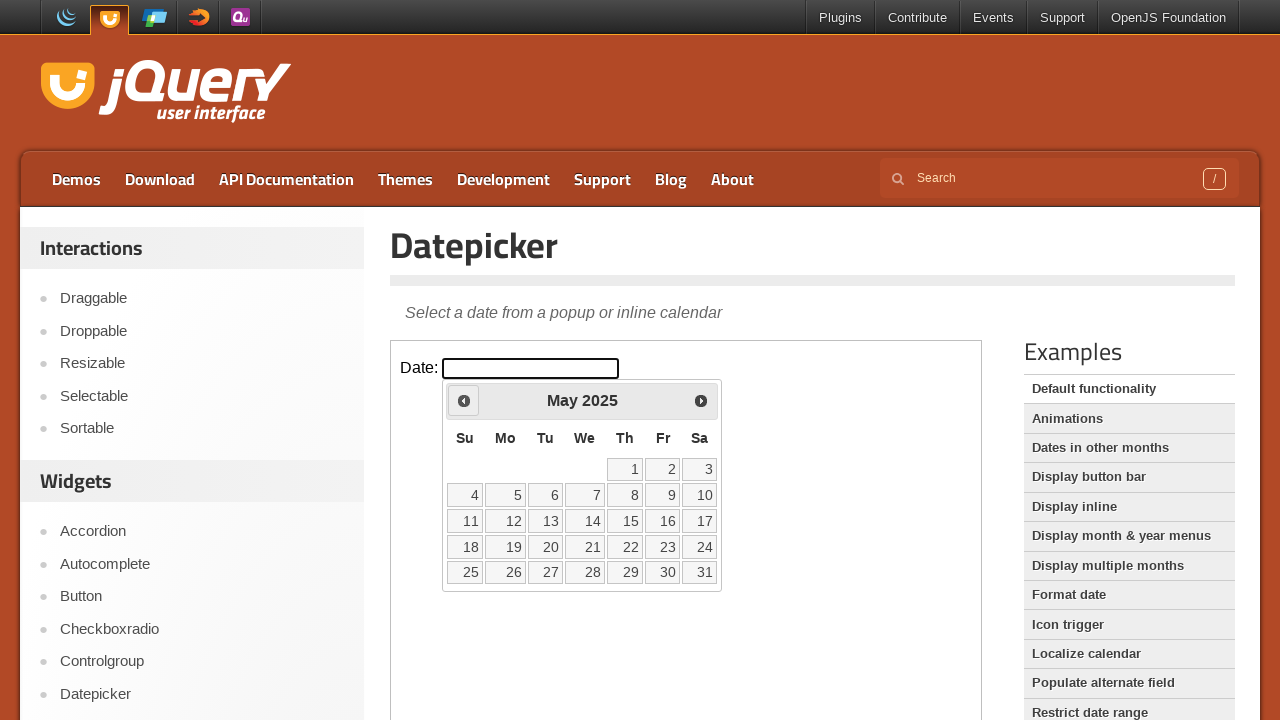

Retrieved current calendar month: May, year: 2025
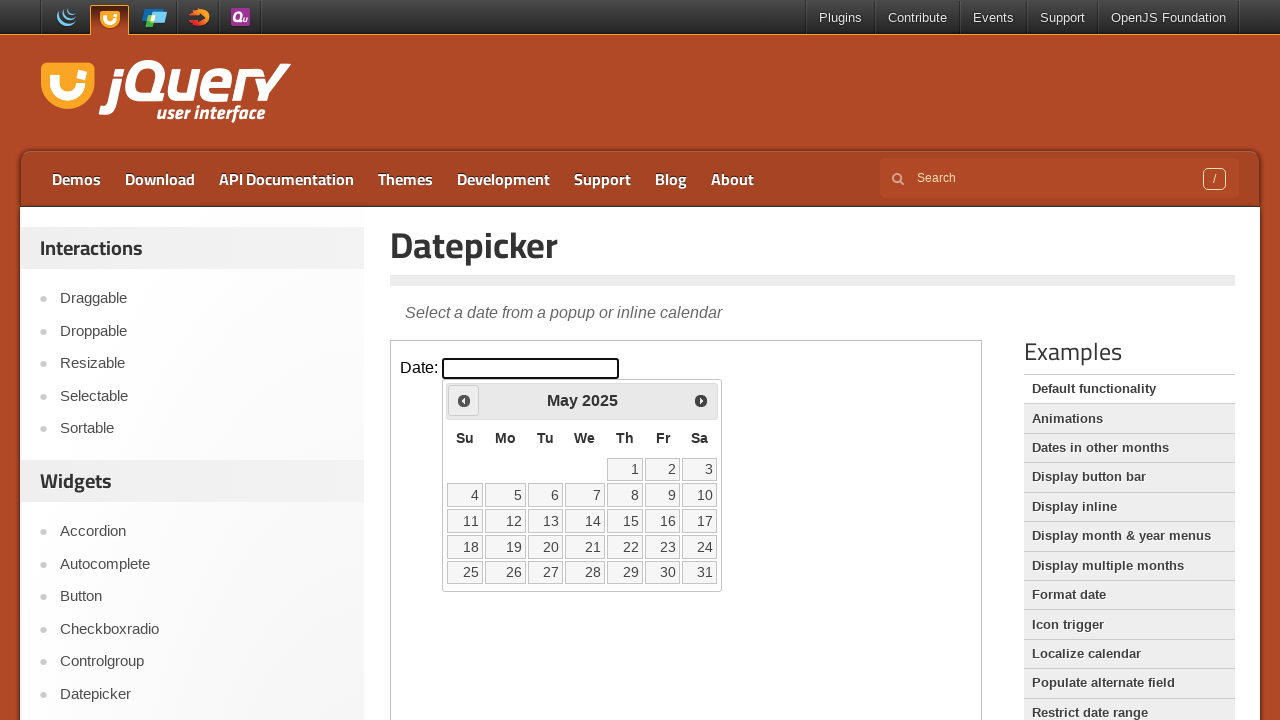

Clicked previous month button to navigate backwards at (464, 400) on xpath=//*[@id='content']/iframe >> internal:control=enter-frame >> xpath=//*[@id
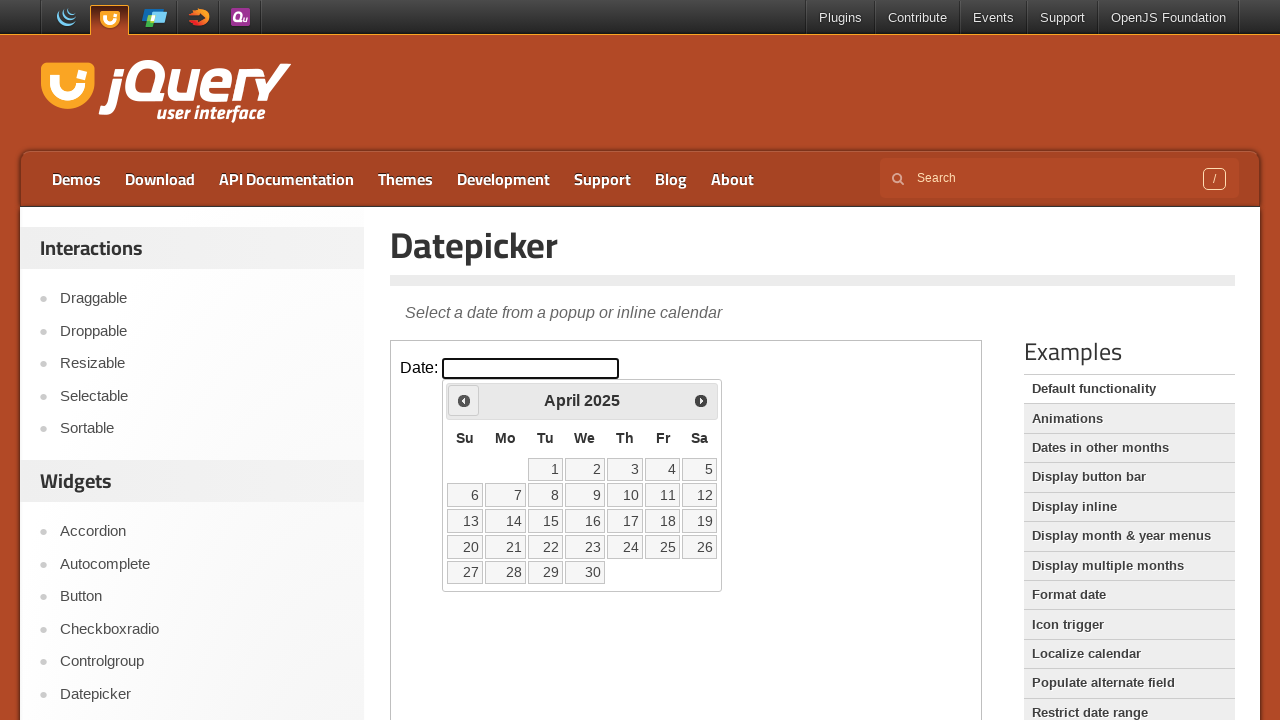

Waited for calendar to update after month navigation
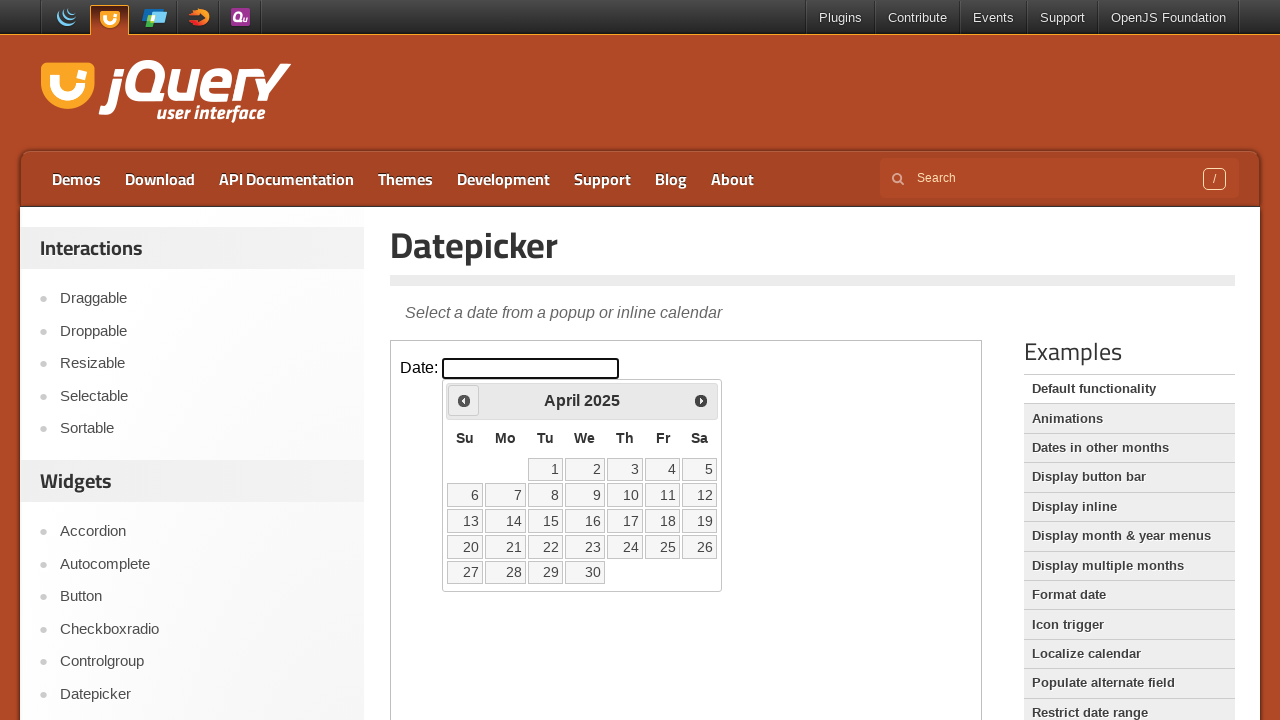

Retrieved current calendar month: April, year: 2025
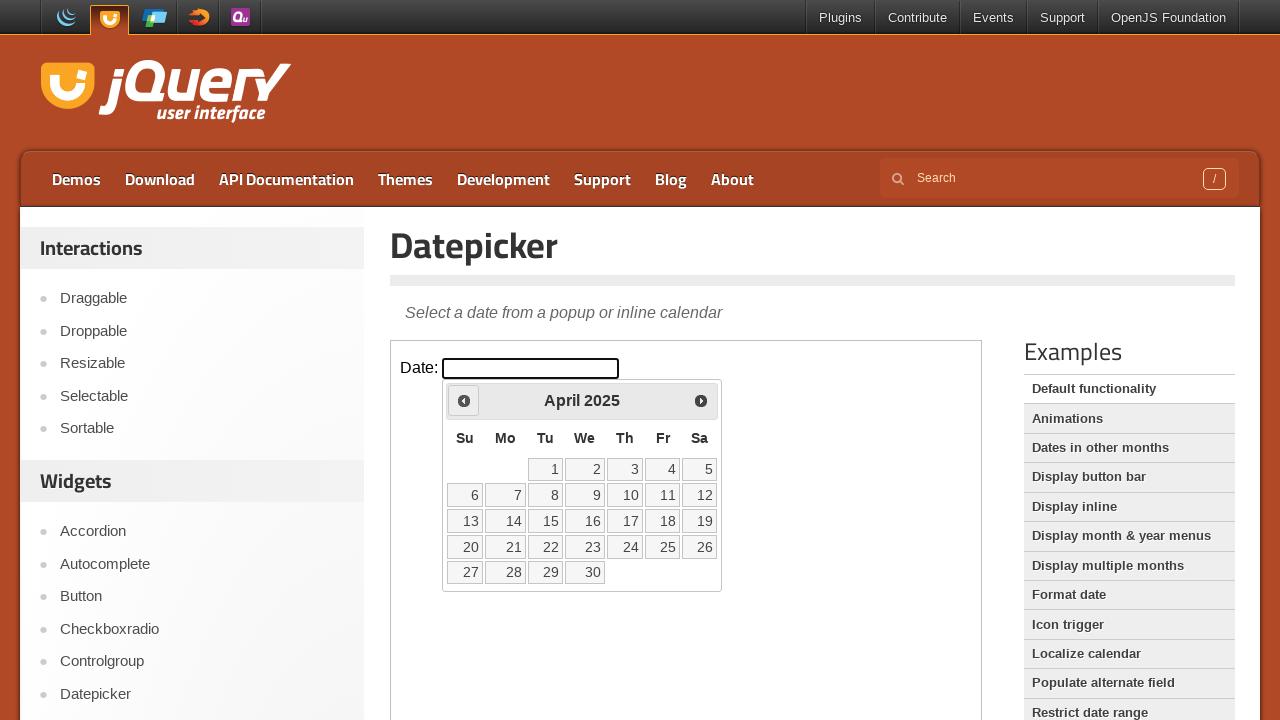

Clicked previous month button to navigate backwards at (464, 400) on xpath=//*[@id='content']/iframe >> internal:control=enter-frame >> xpath=//*[@id
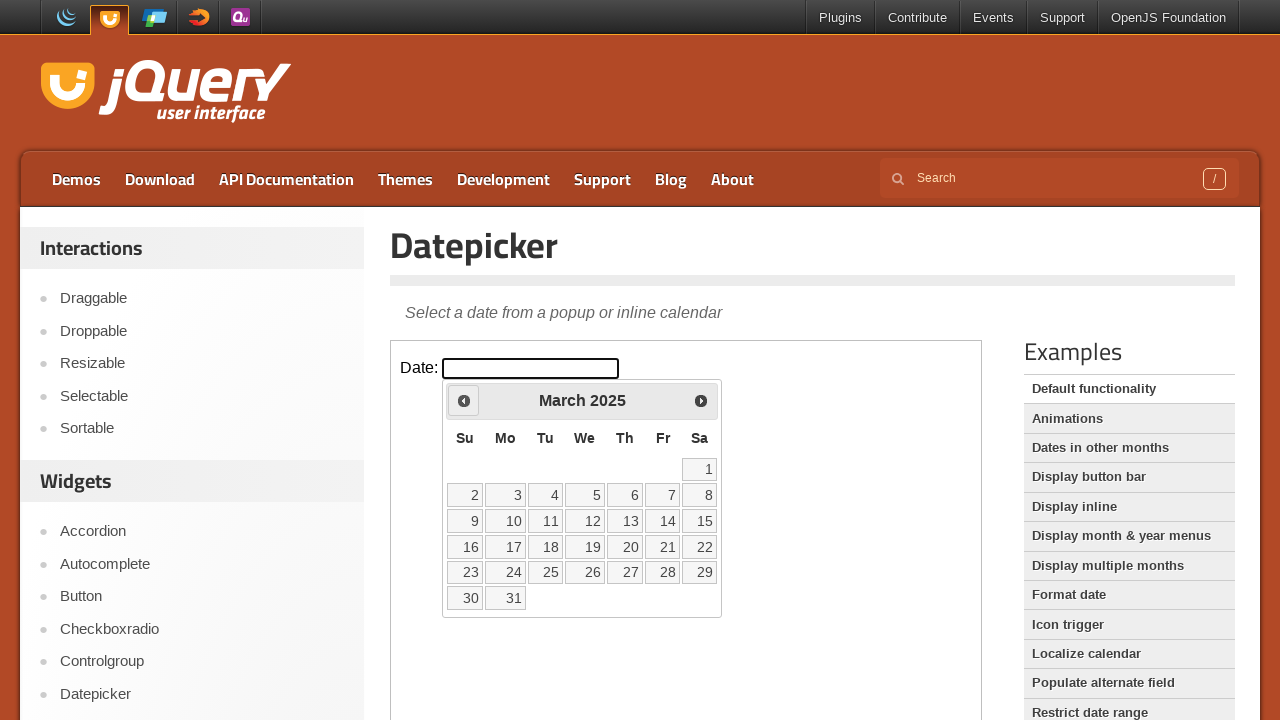

Waited for calendar to update after month navigation
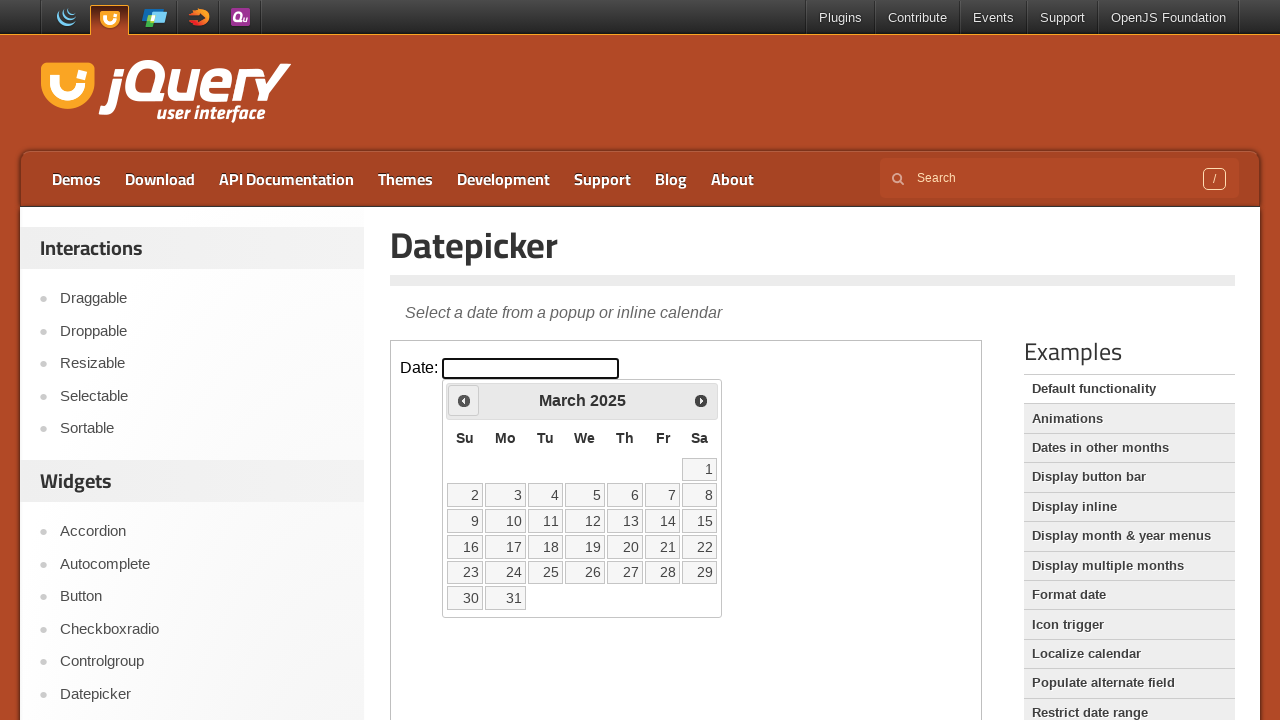

Retrieved current calendar month: March, year: 2025
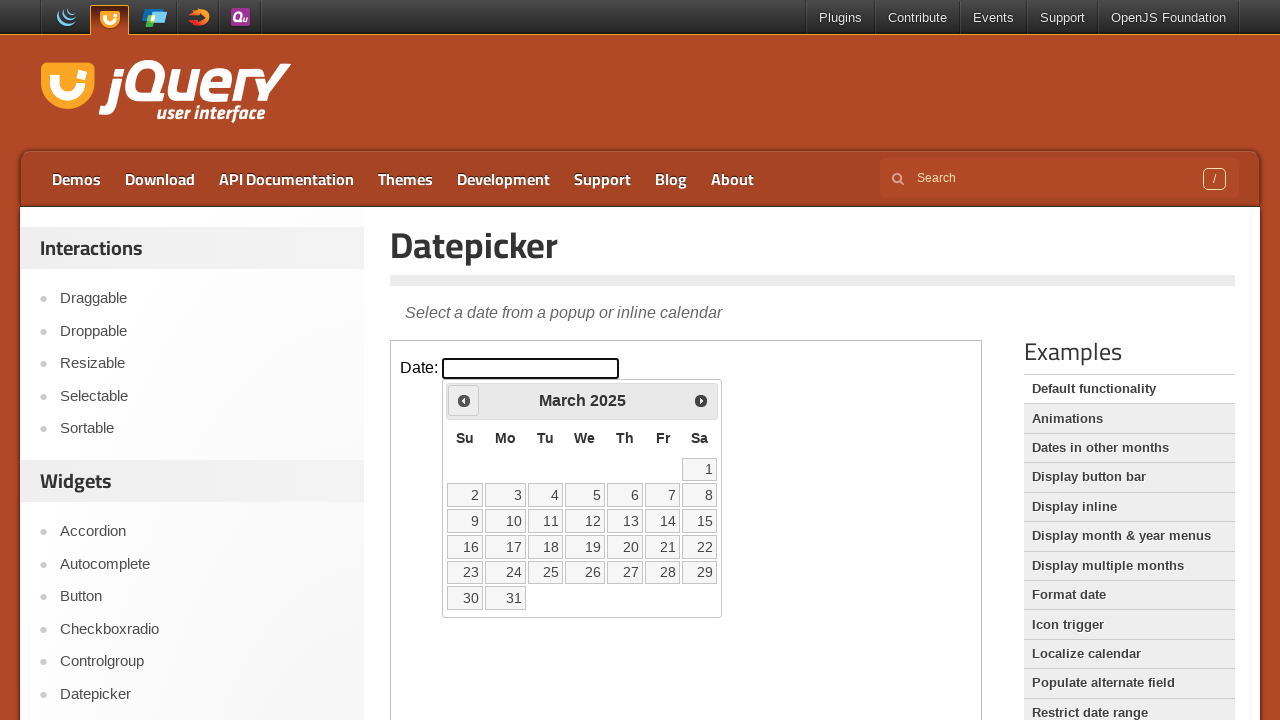

Clicked previous month button to navigate backwards at (464, 400) on xpath=//*[@id='content']/iframe >> internal:control=enter-frame >> xpath=//*[@id
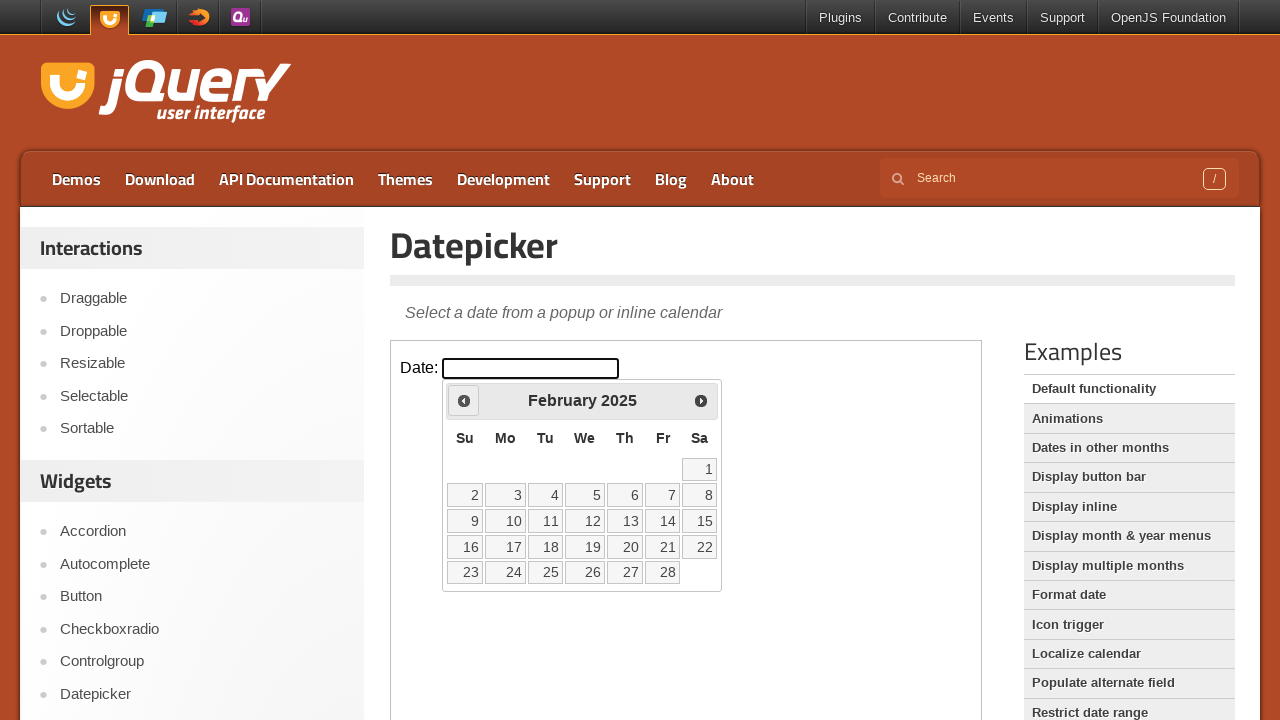

Waited for calendar to update after month navigation
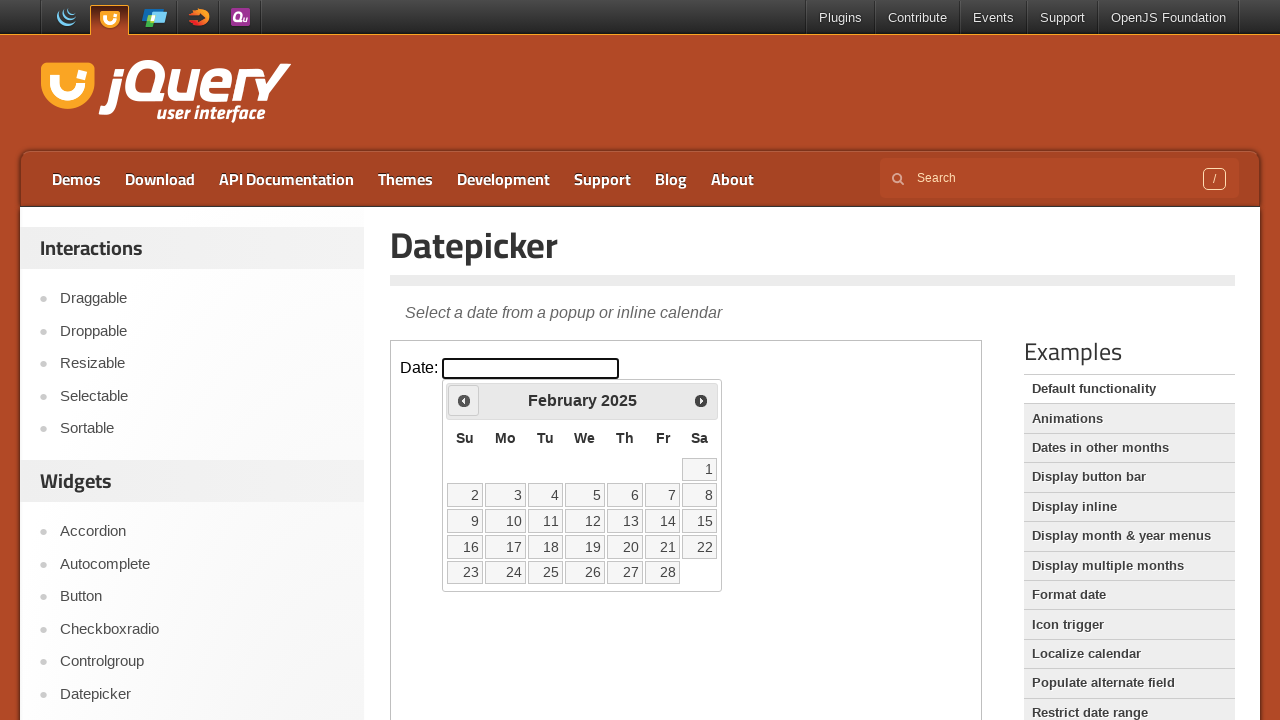

Retrieved current calendar month: February, year: 2025
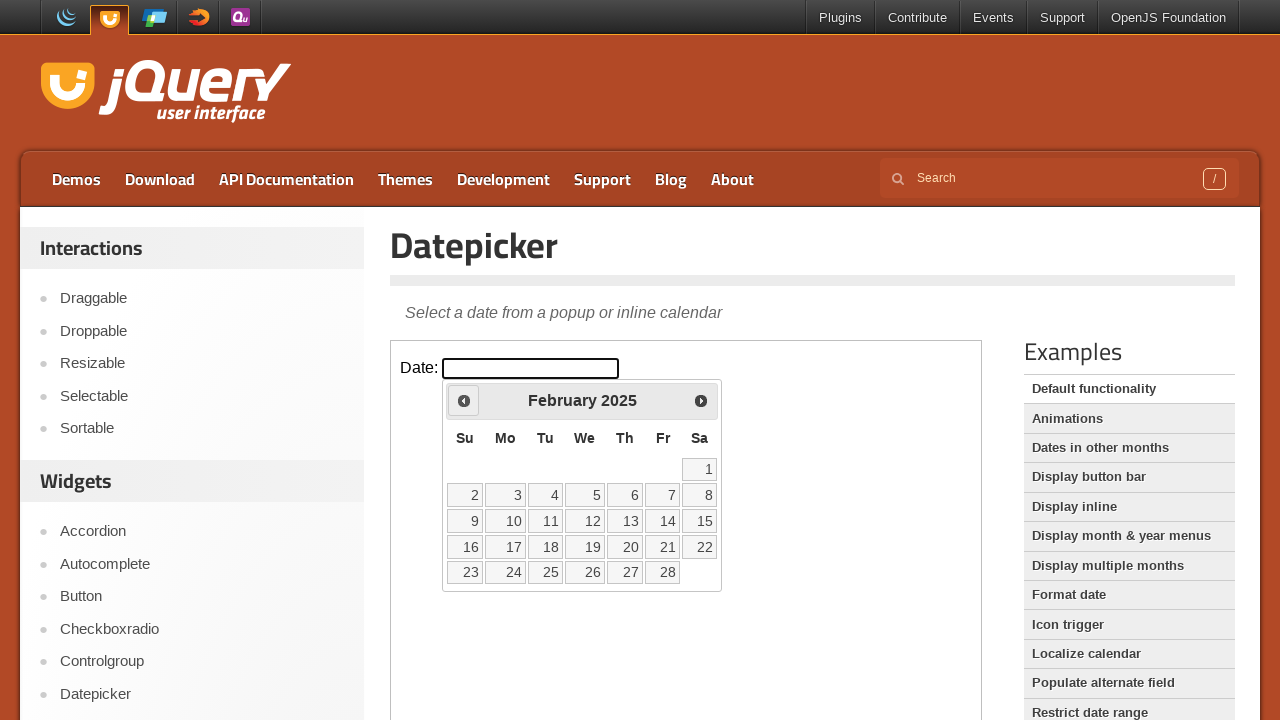

Clicked previous month button to navigate backwards at (464, 400) on xpath=//*[@id='content']/iframe >> internal:control=enter-frame >> xpath=//*[@id
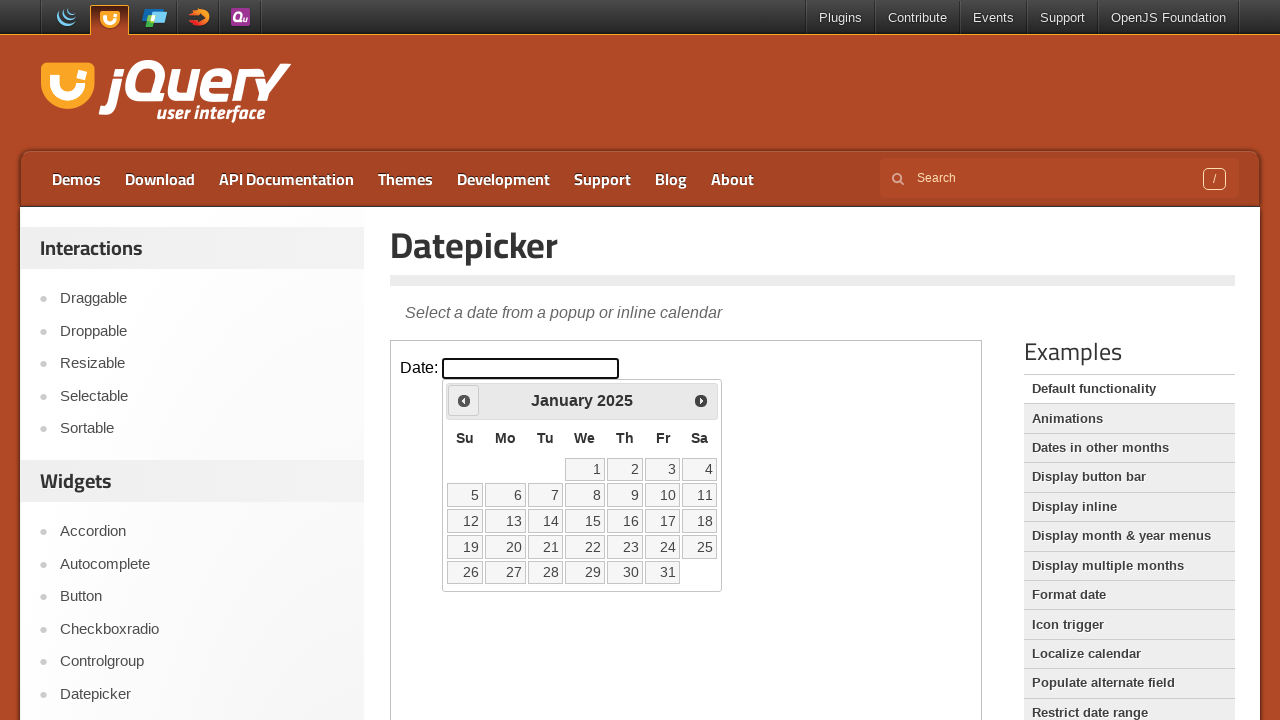

Waited for calendar to update after month navigation
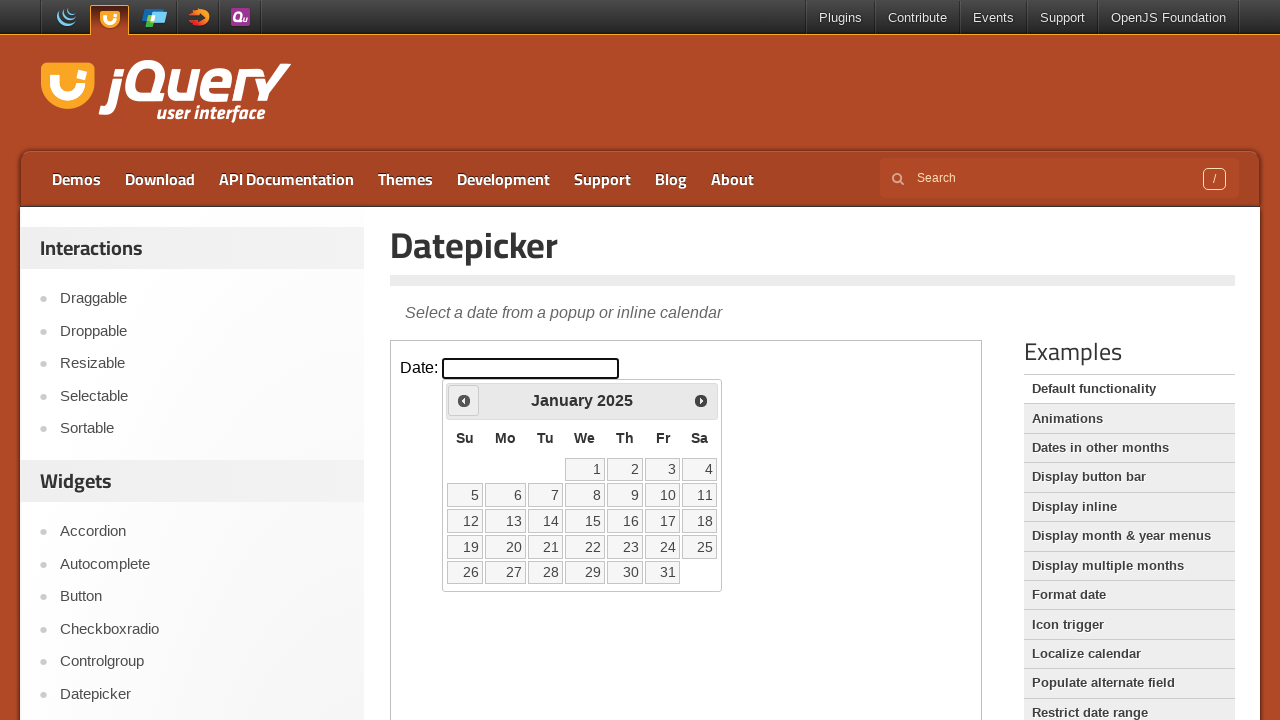

Retrieved current calendar month: January, year: 2025
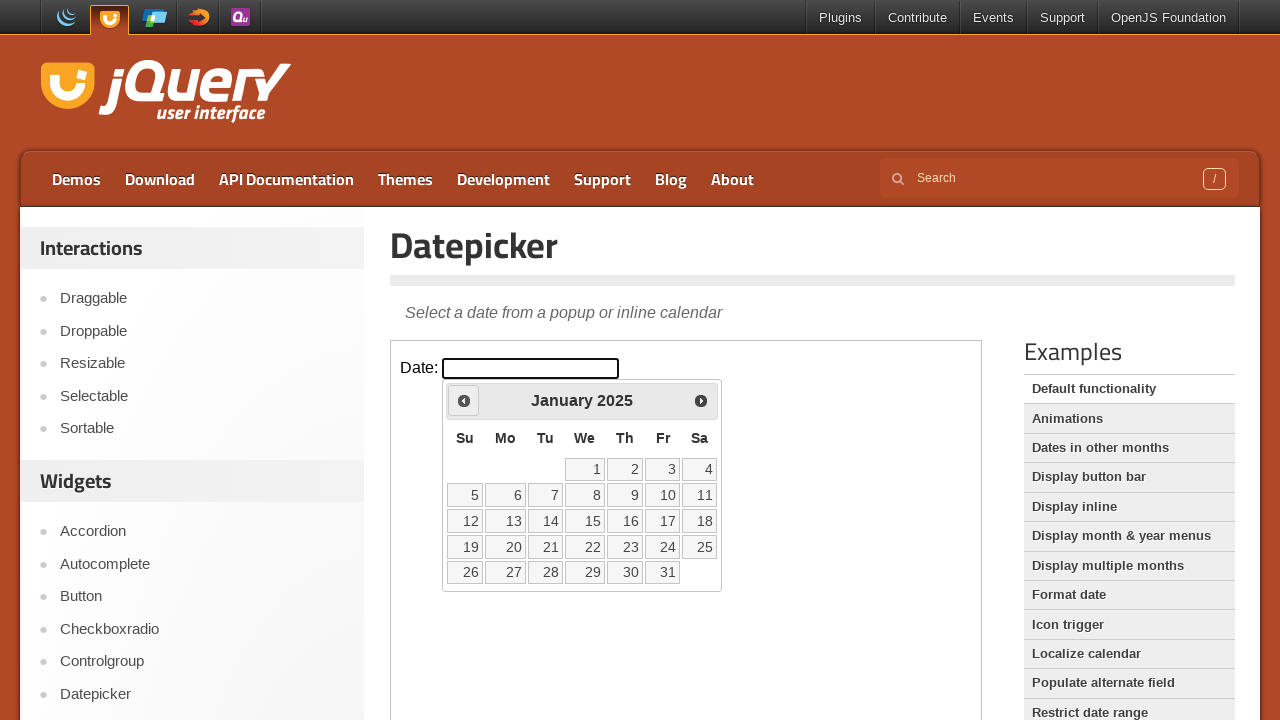

Clicked previous month button to navigate backwards at (464, 400) on xpath=//*[@id='content']/iframe >> internal:control=enter-frame >> xpath=//*[@id
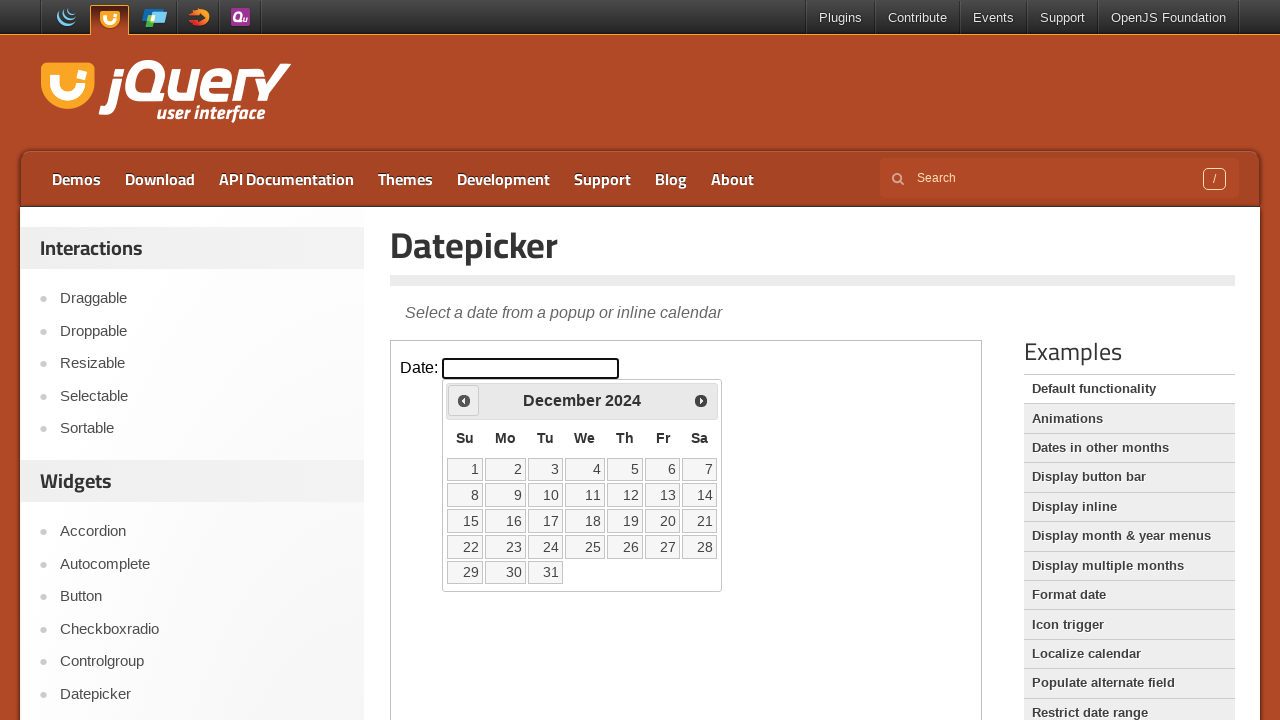

Waited for calendar to update after month navigation
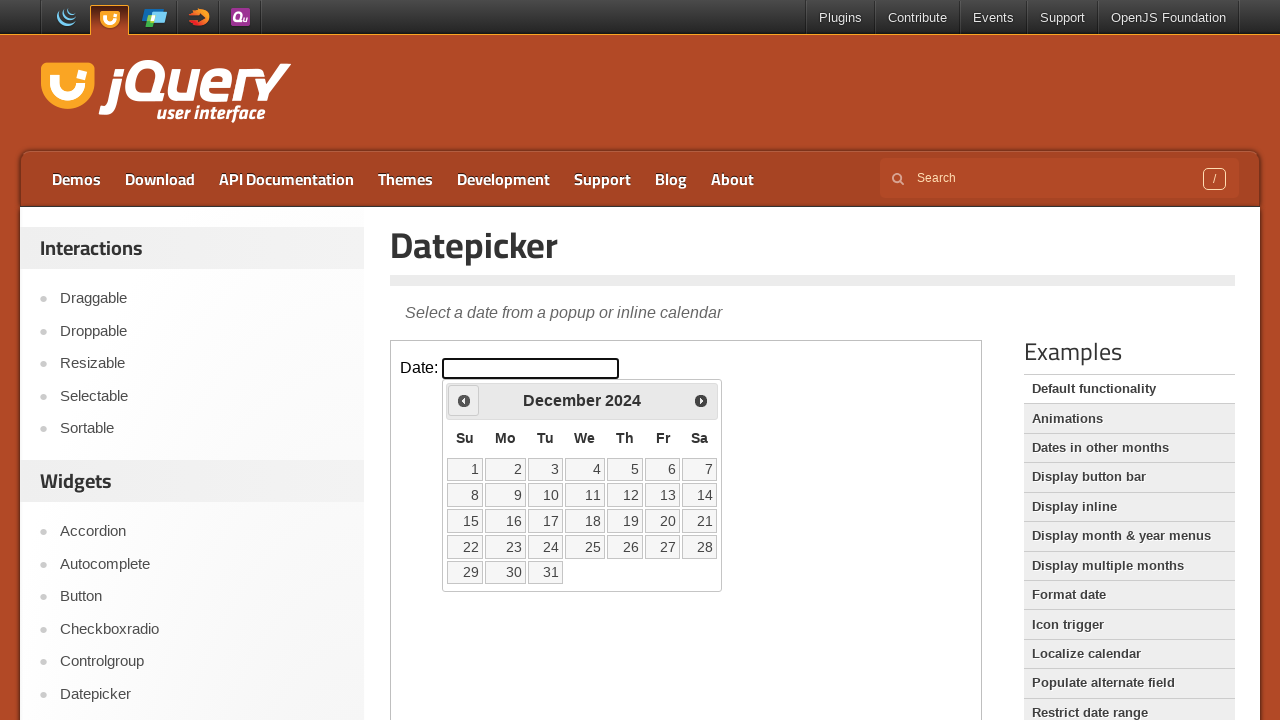

Retrieved current calendar month: December, year: 2024
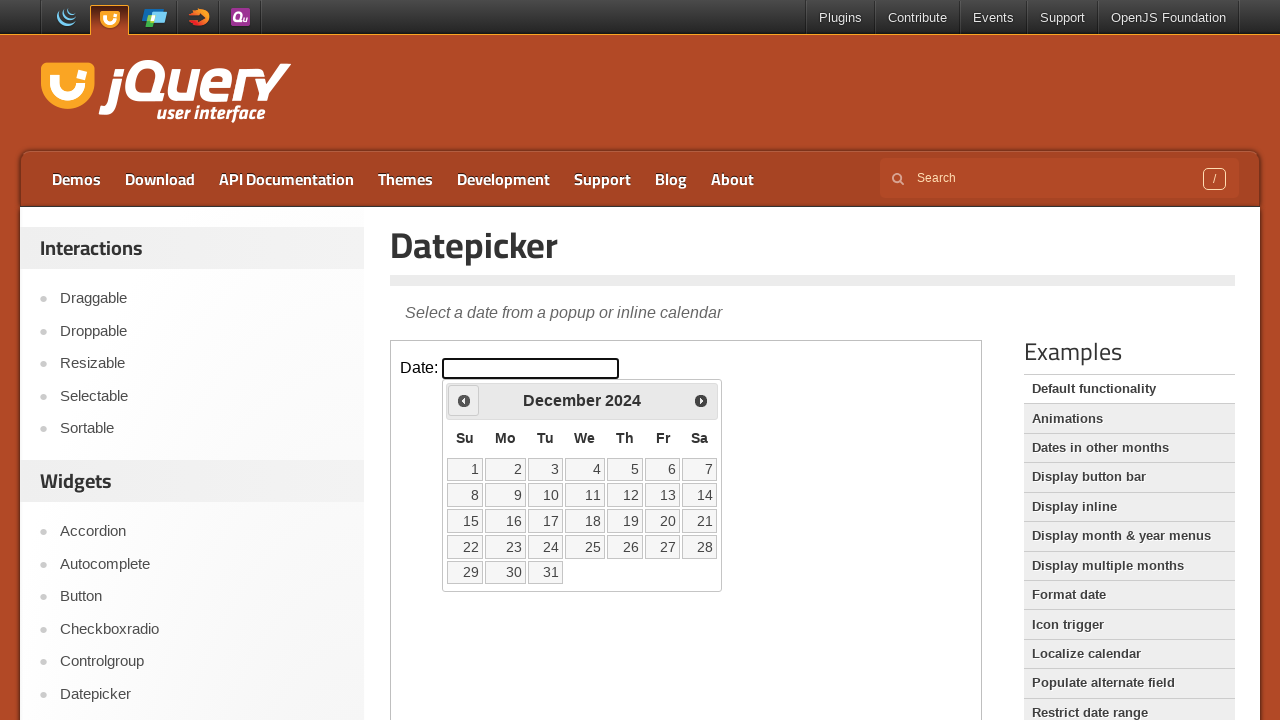

Clicked previous month button to navigate backwards at (464, 400) on xpath=//*[@id='content']/iframe >> internal:control=enter-frame >> xpath=//*[@id
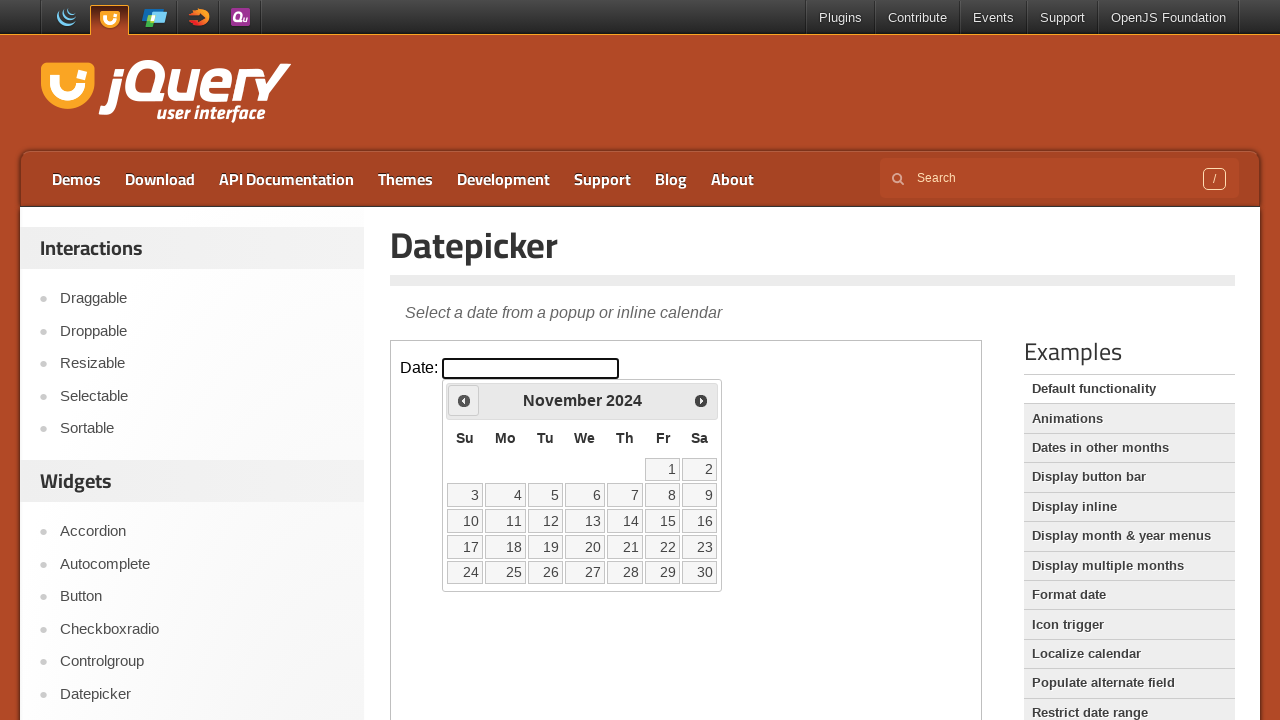

Waited for calendar to update after month navigation
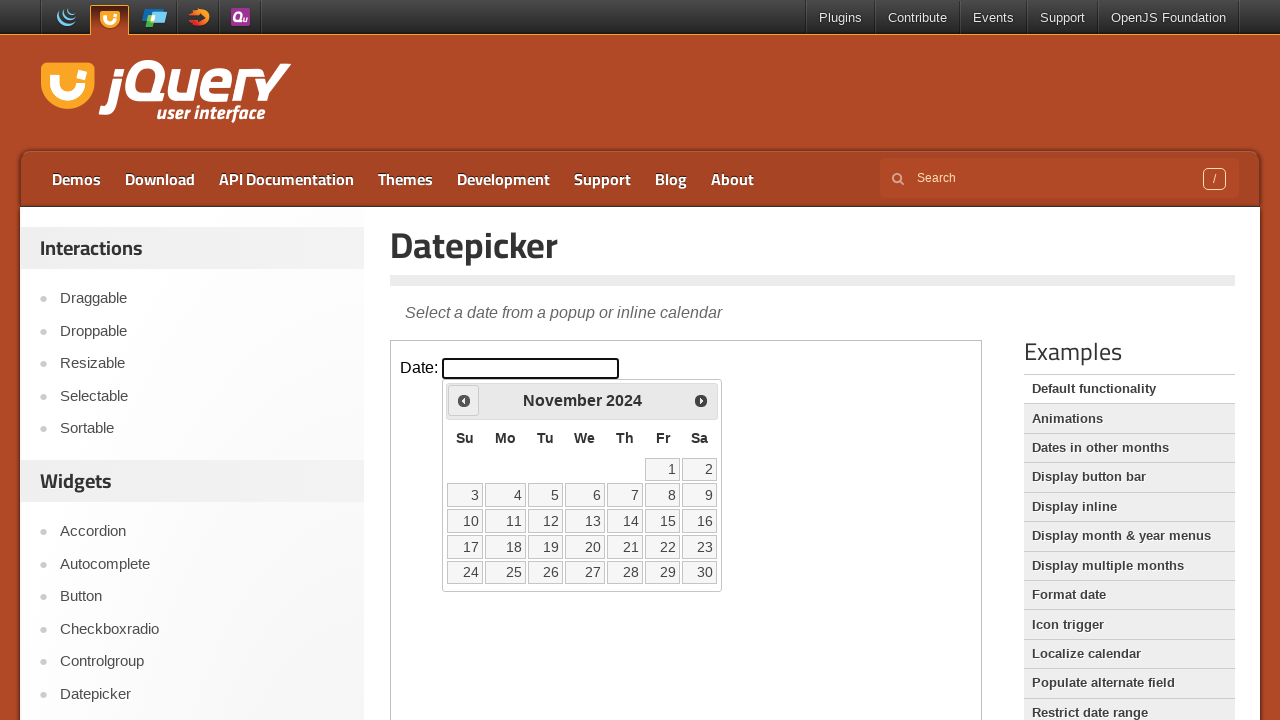

Retrieved current calendar month: November, year: 2024
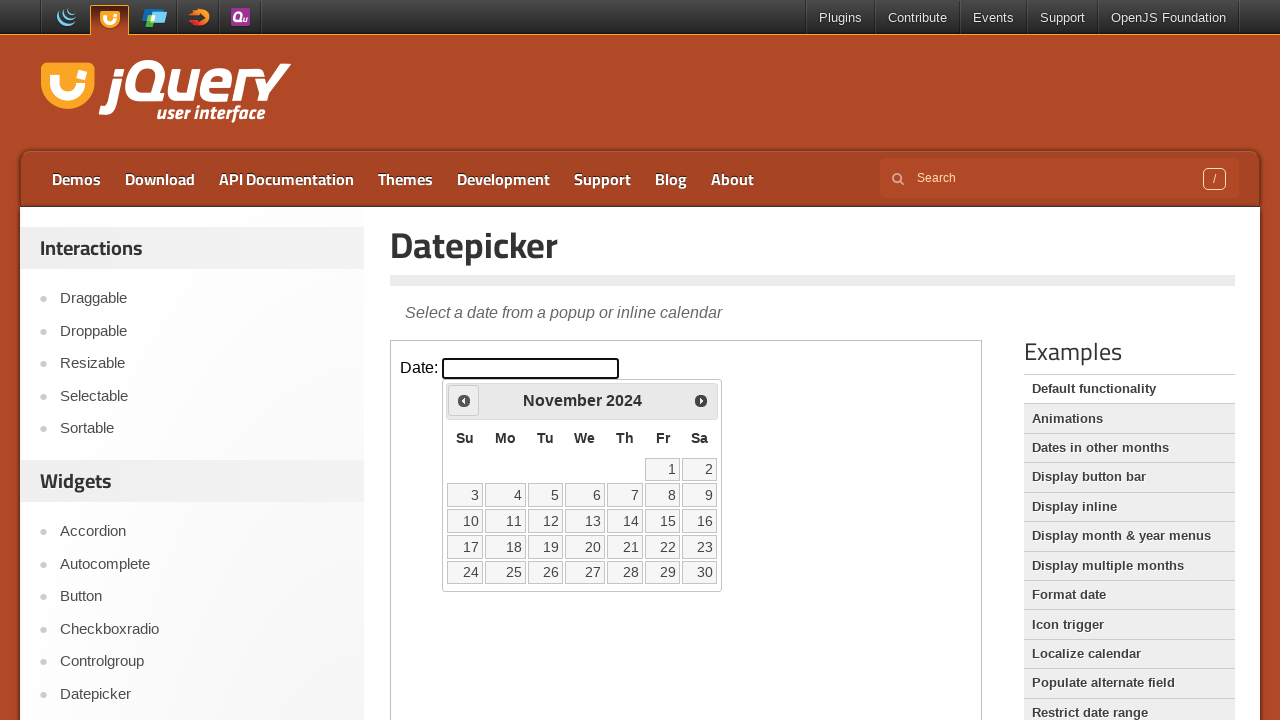

Clicked previous month button to navigate backwards at (464, 400) on xpath=//*[@id='content']/iframe >> internal:control=enter-frame >> xpath=//*[@id
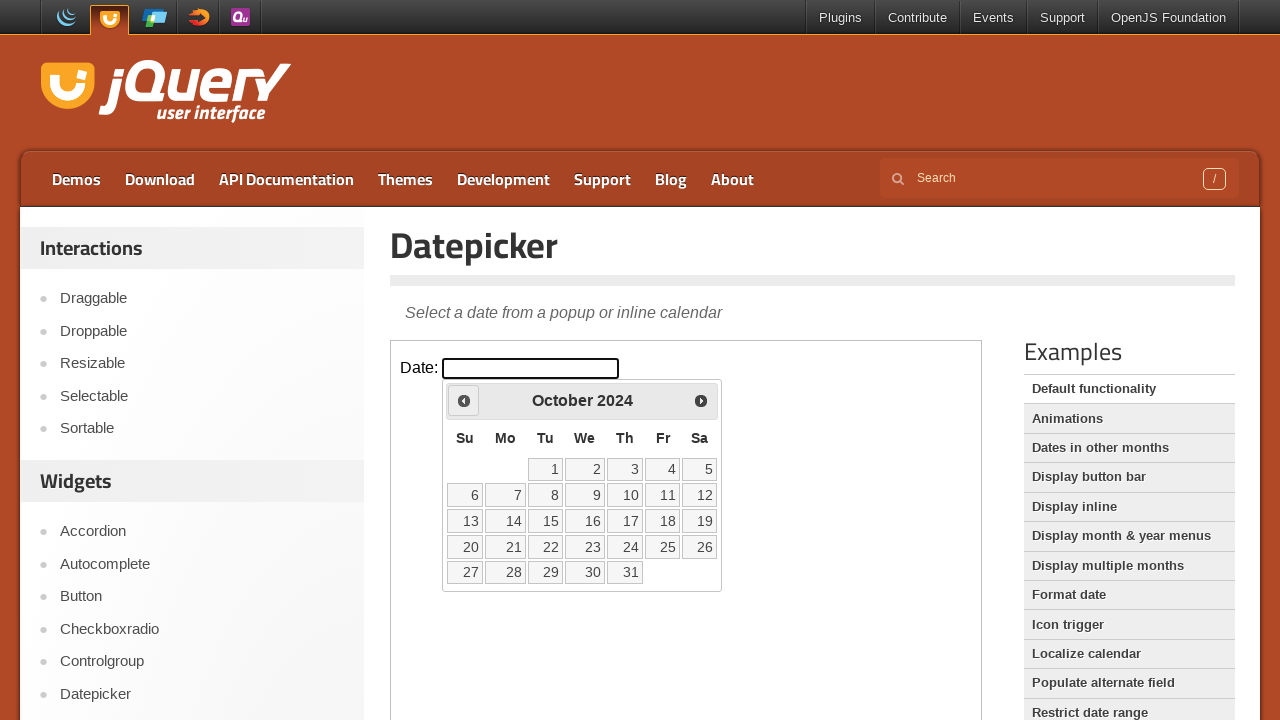

Waited for calendar to update after month navigation
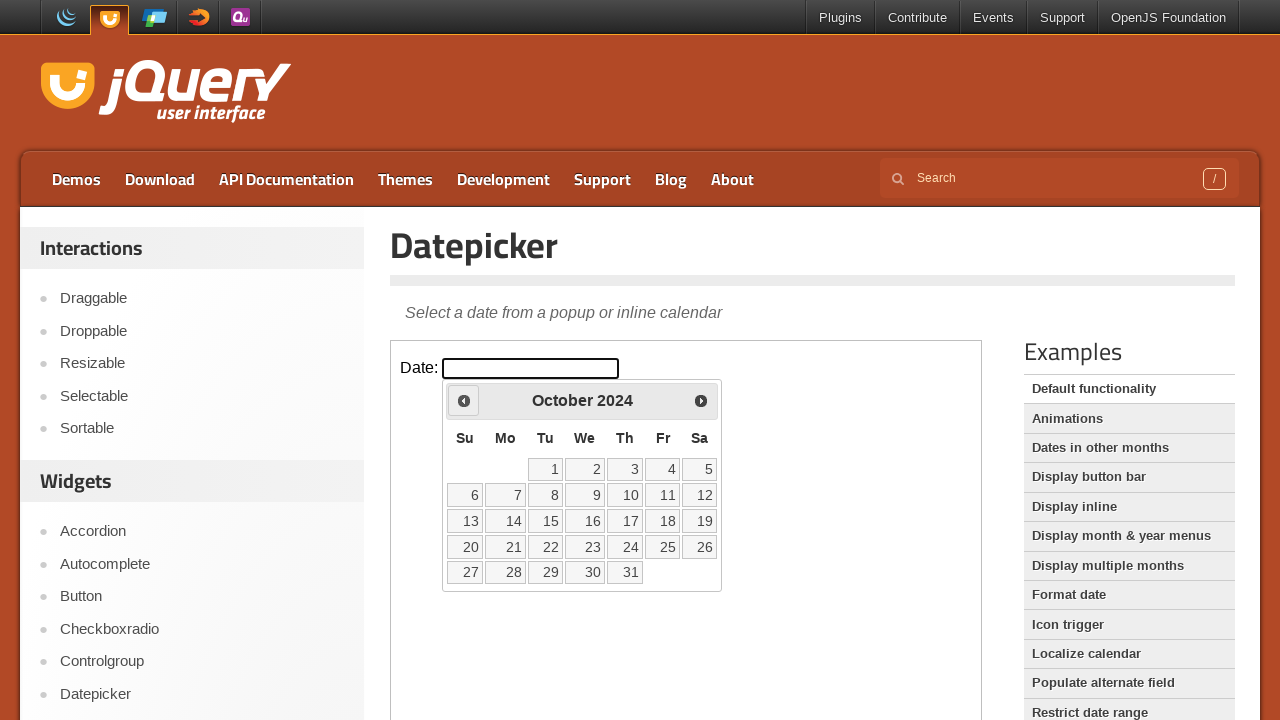

Retrieved current calendar month: October, year: 2024
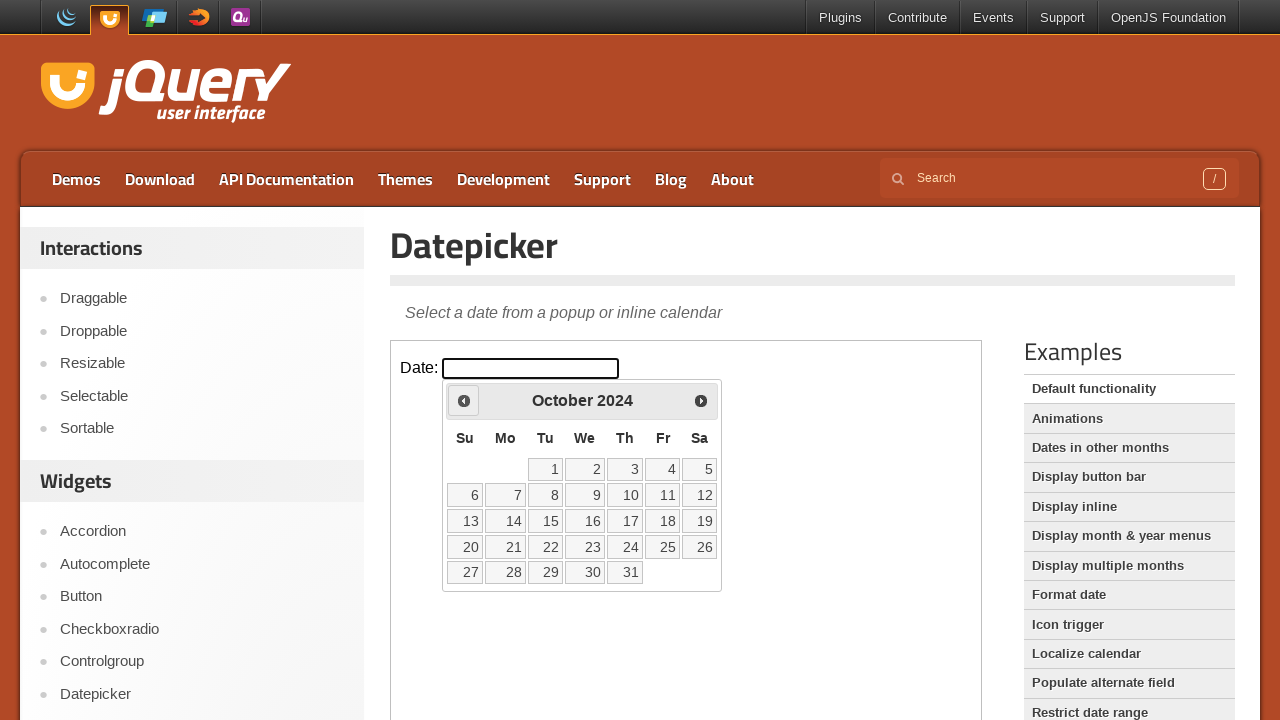

Clicked previous month button to navigate backwards at (464, 400) on xpath=//*[@id='content']/iframe >> internal:control=enter-frame >> xpath=//*[@id
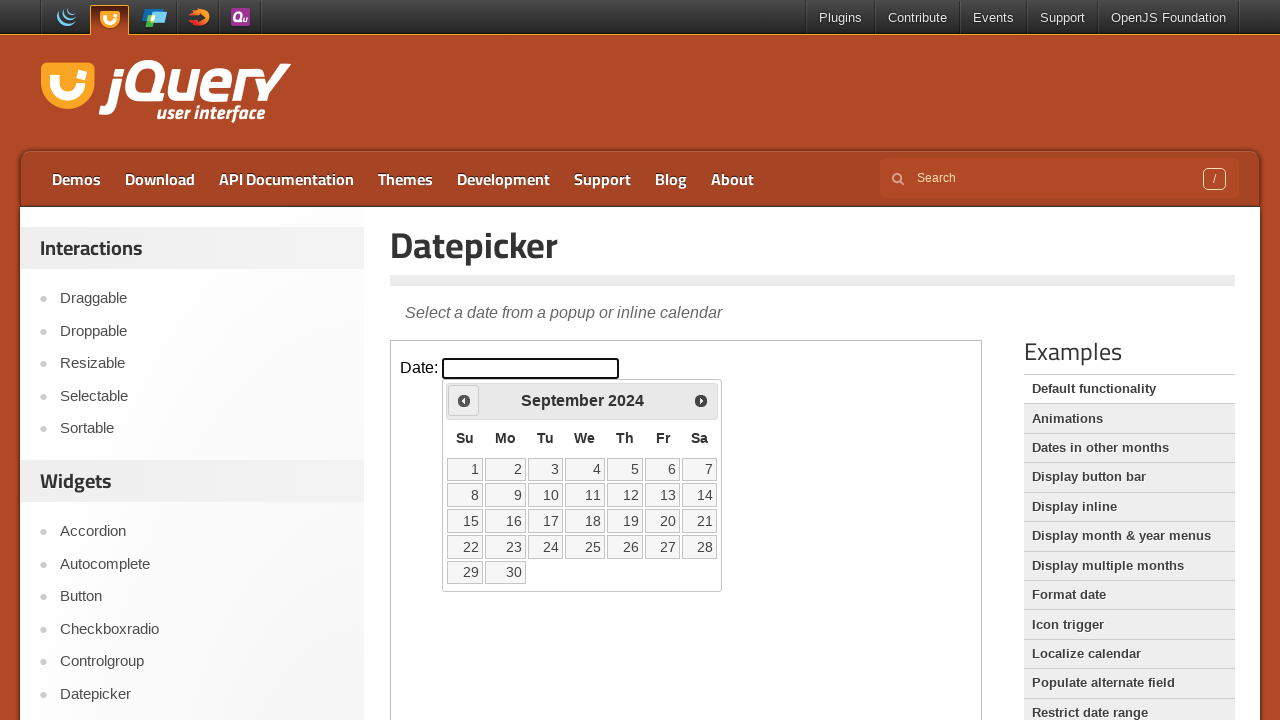

Waited for calendar to update after month navigation
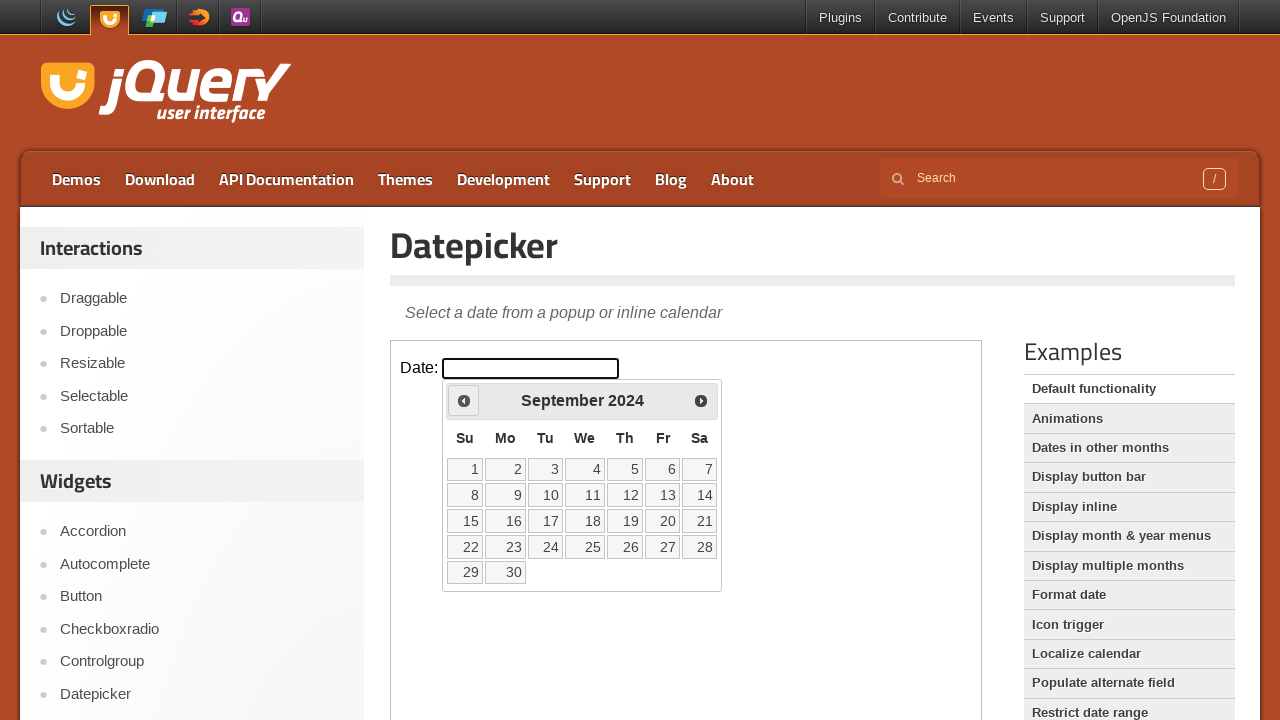

Retrieved current calendar month: September, year: 2024
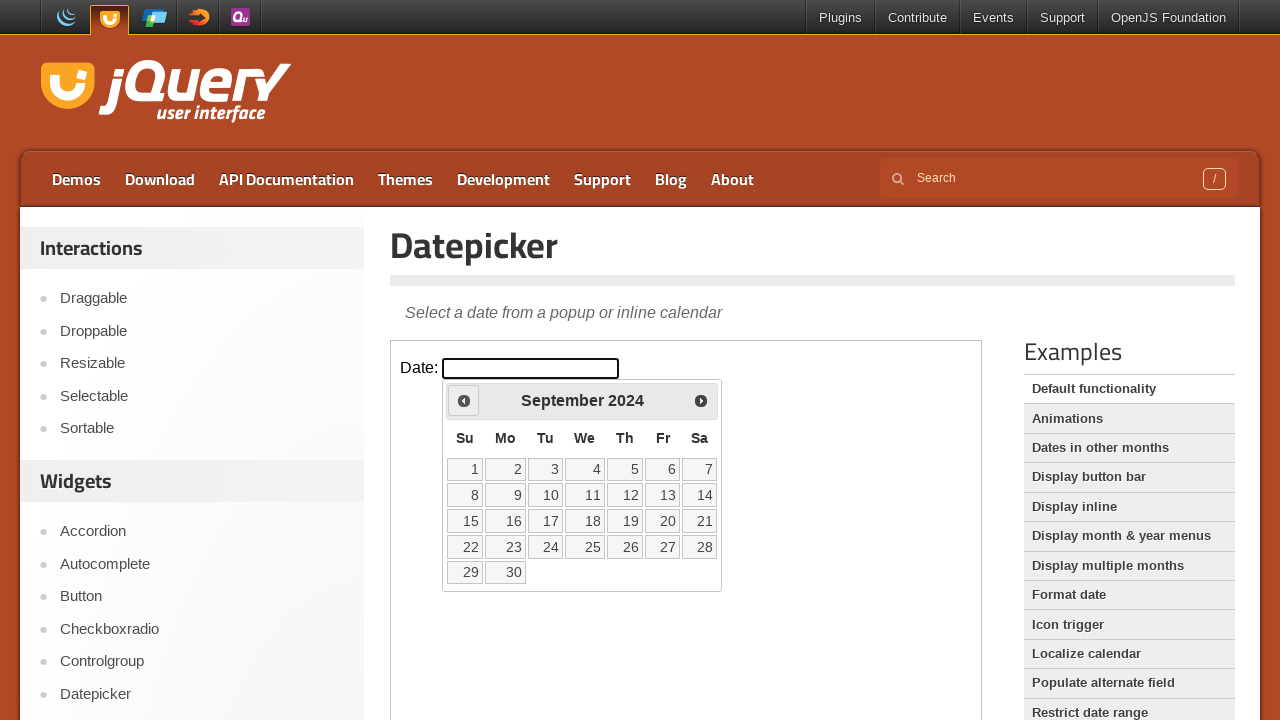

Clicked previous month button to navigate backwards at (464, 400) on xpath=//*[@id='content']/iframe >> internal:control=enter-frame >> xpath=//*[@id
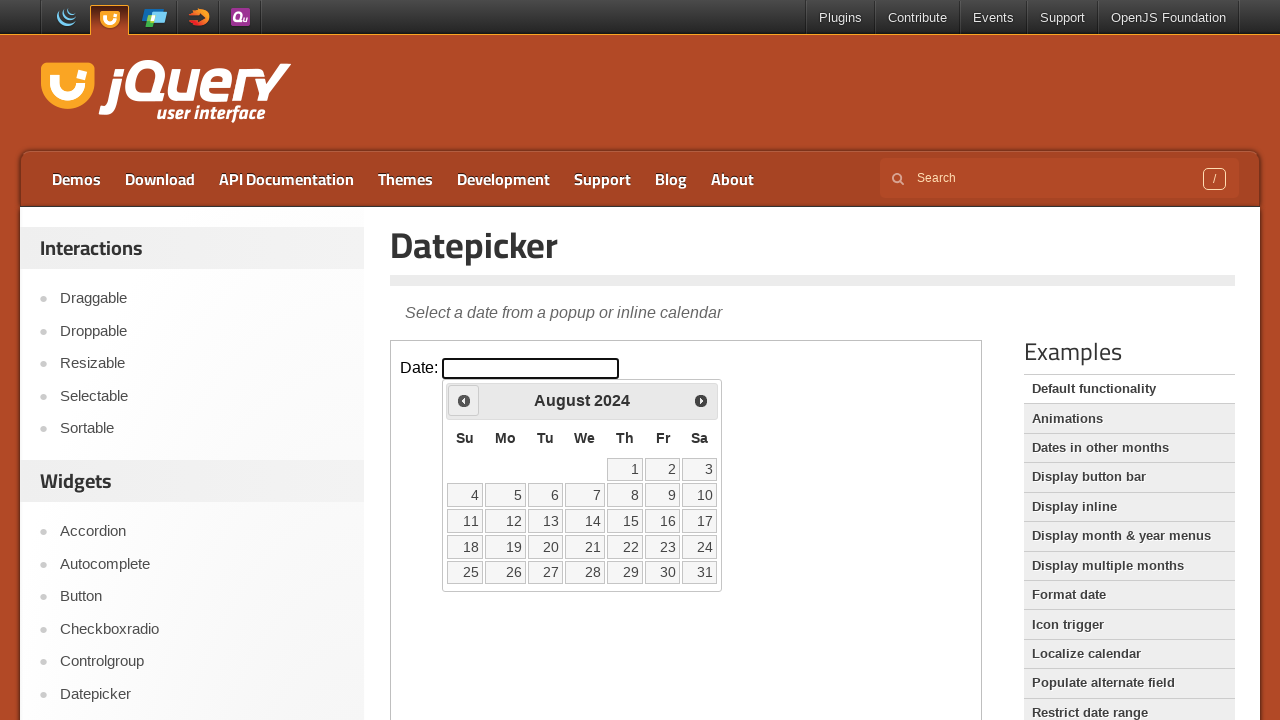

Waited for calendar to update after month navigation
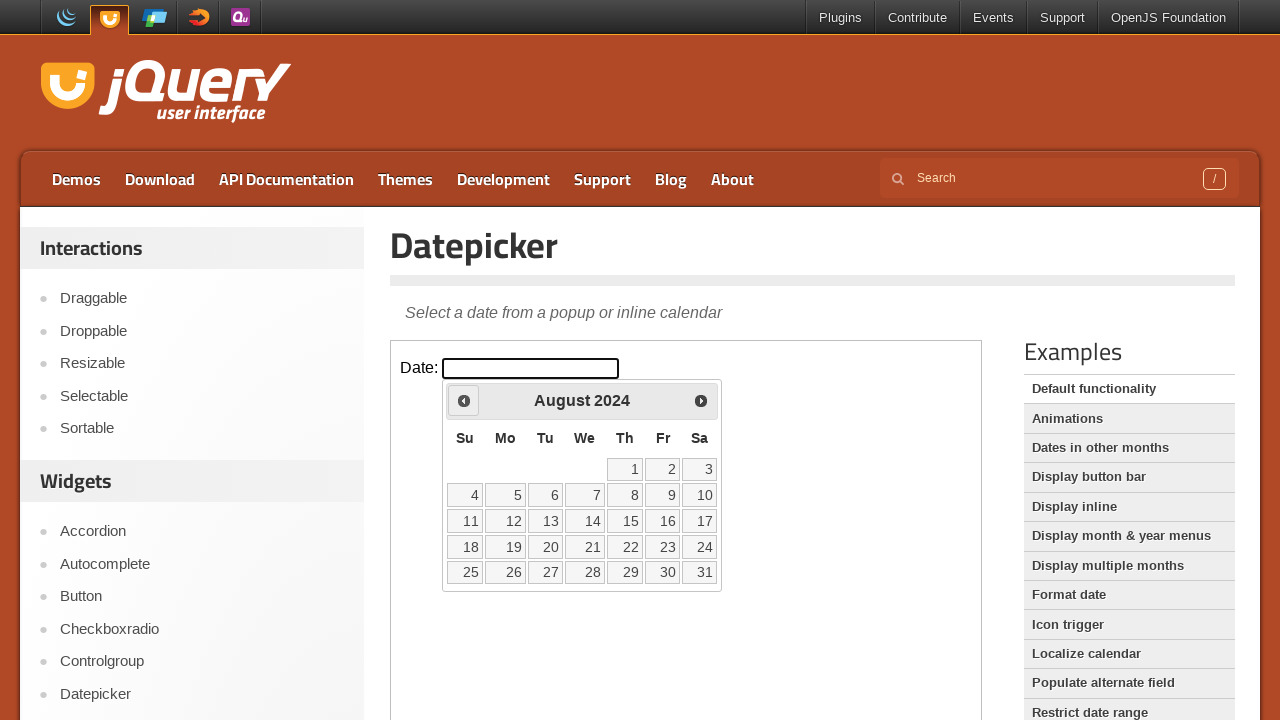

Retrieved current calendar month: August, year: 2024
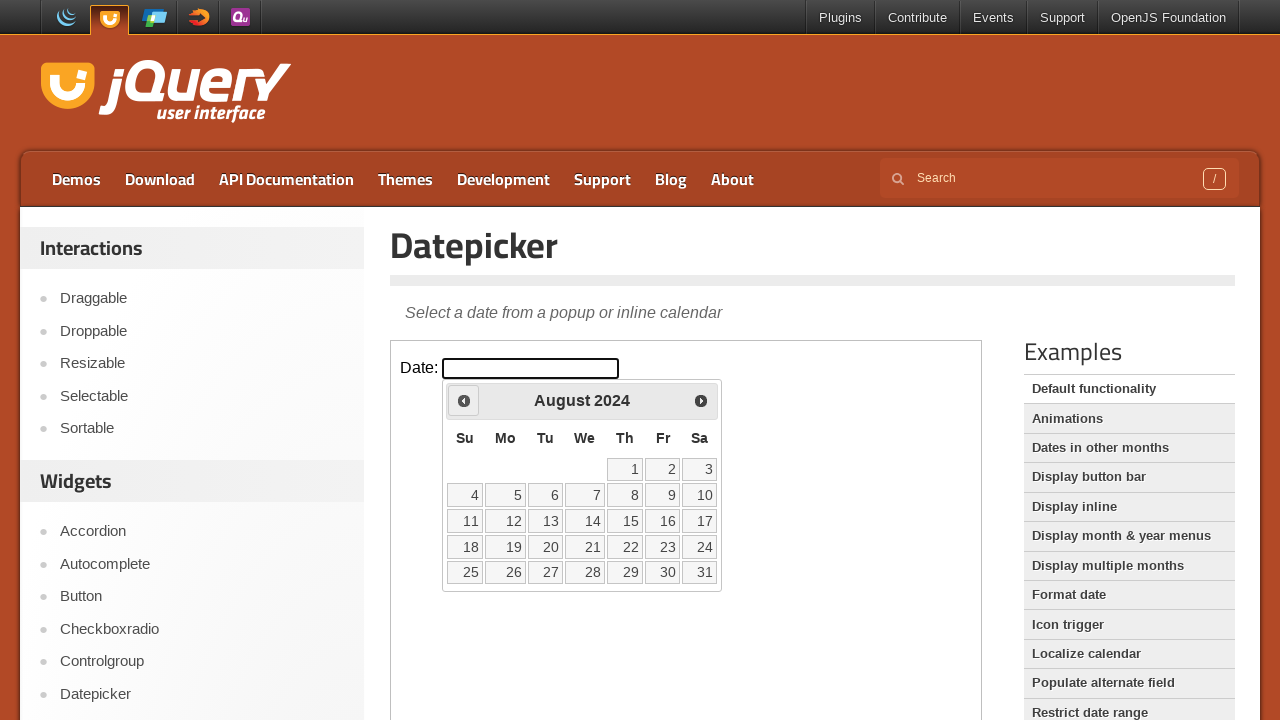

Clicked previous month button to navigate backwards at (464, 400) on xpath=//*[@id='content']/iframe >> internal:control=enter-frame >> xpath=//*[@id
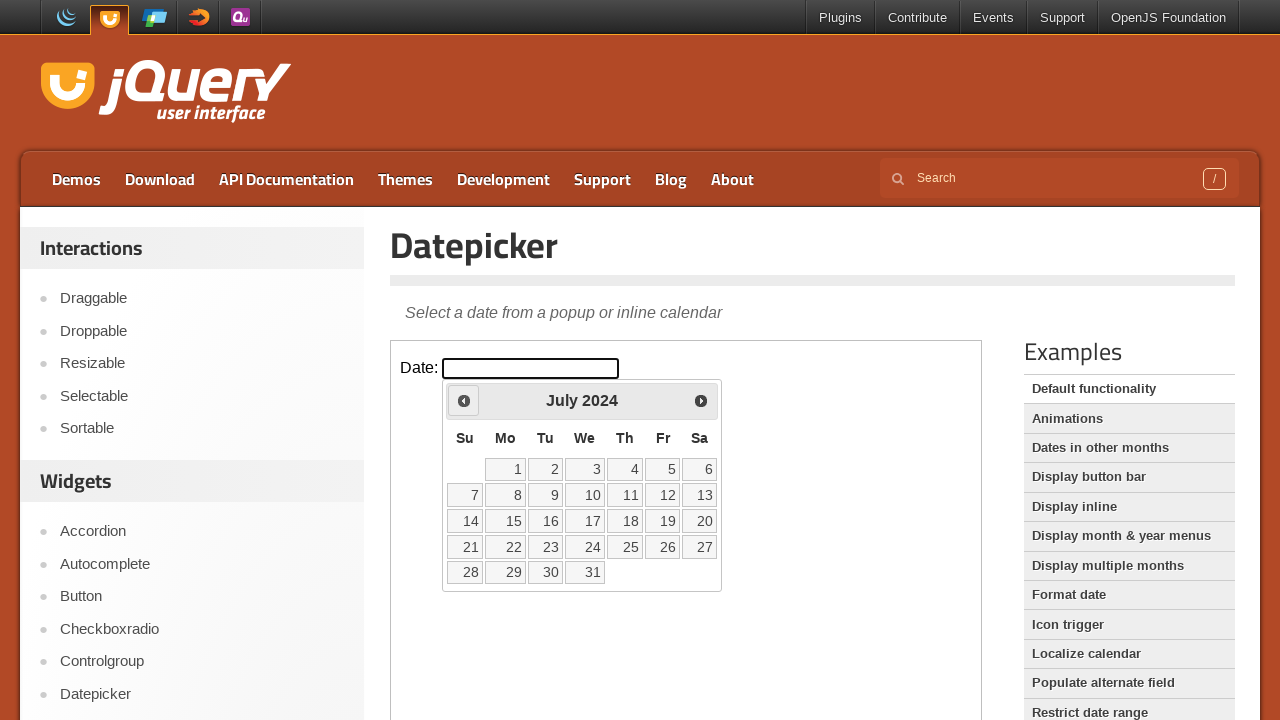

Waited for calendar to update after month navigation
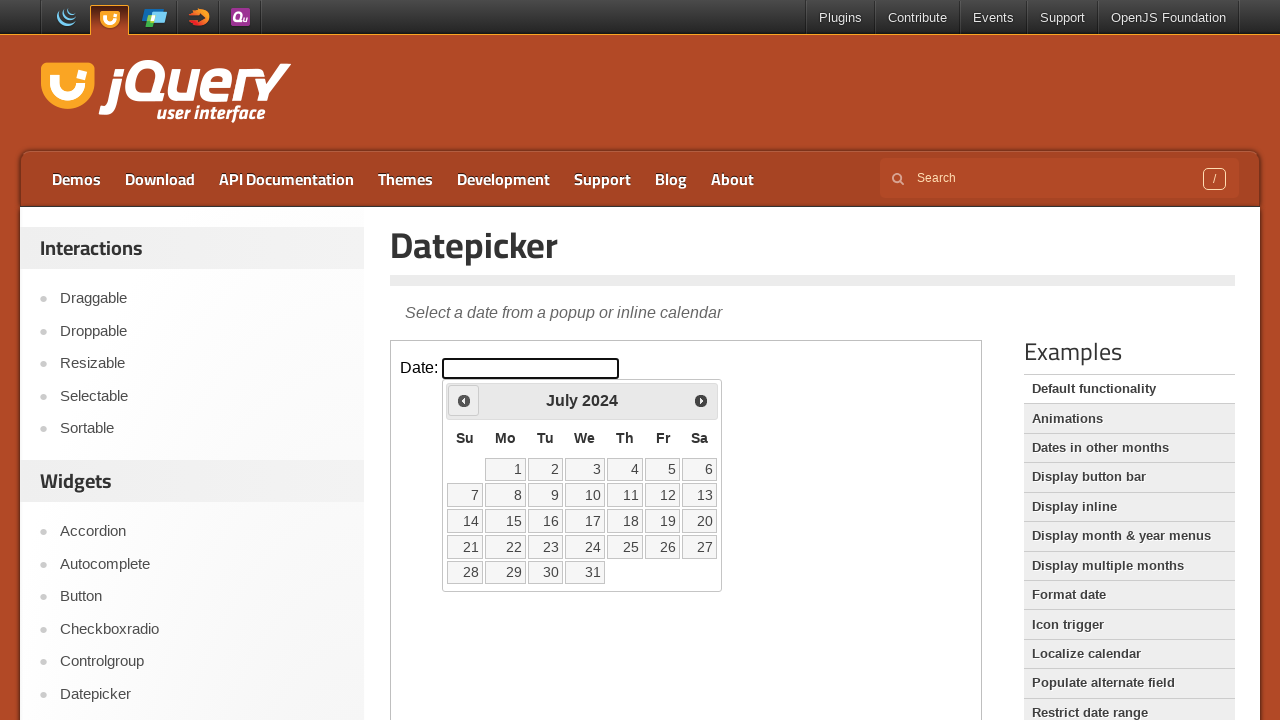

Retrieved current calendar month: July, year: 2024
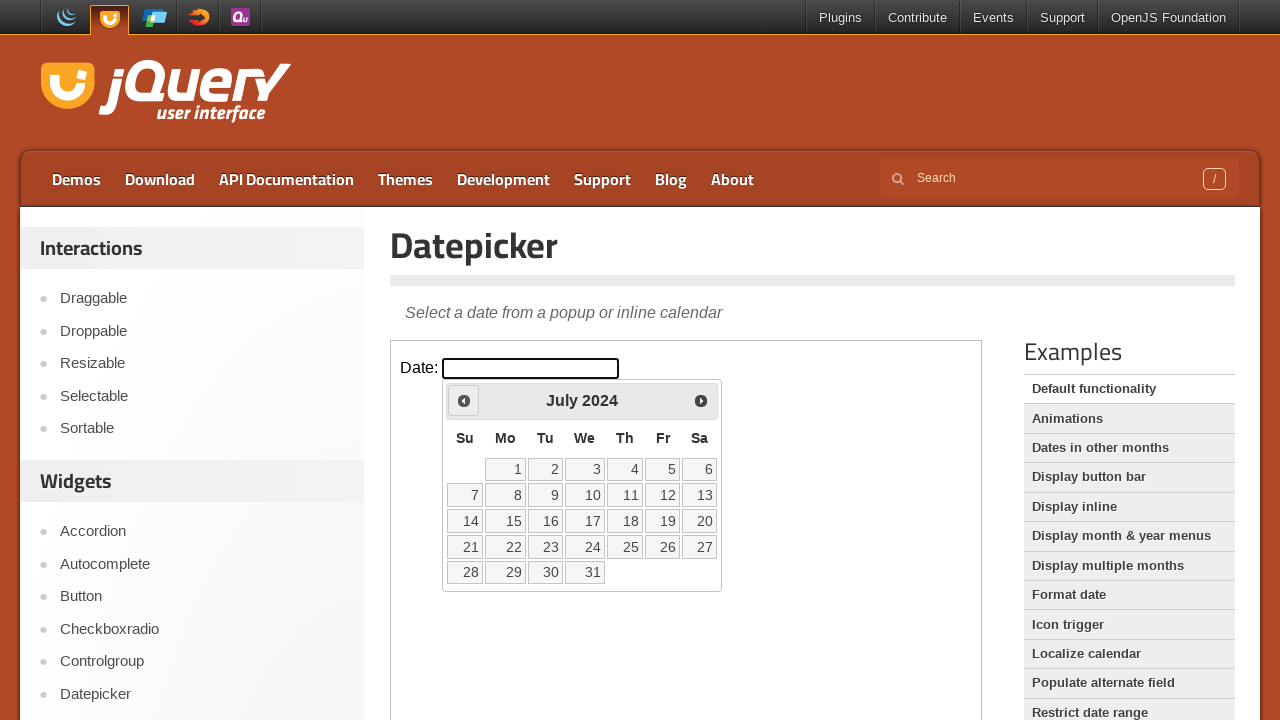

Clicked previous month button to navigate backwards at (464, 400) on xpath=//*[@id='content']/iframe >> internal:control=enter-frame >> xpath=//*[@id
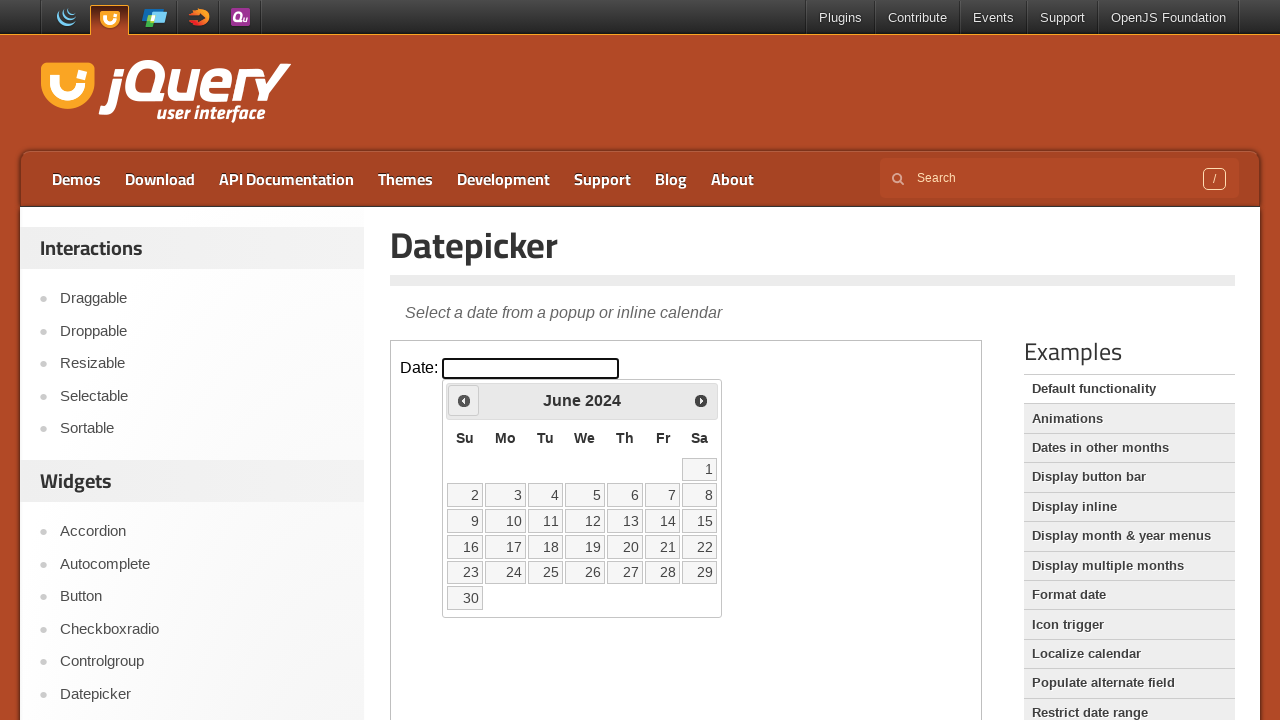

Waited for calendar to update after month navigation
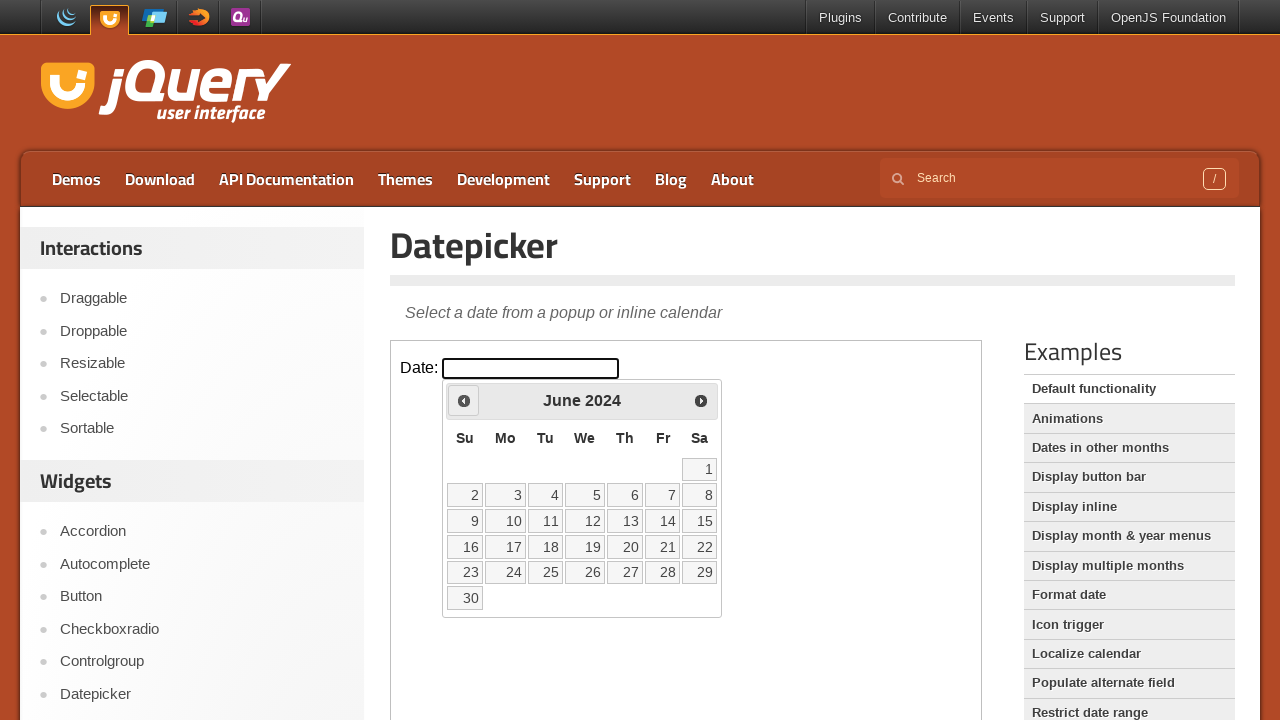

Retrieved current calendar month: June, year: 2024
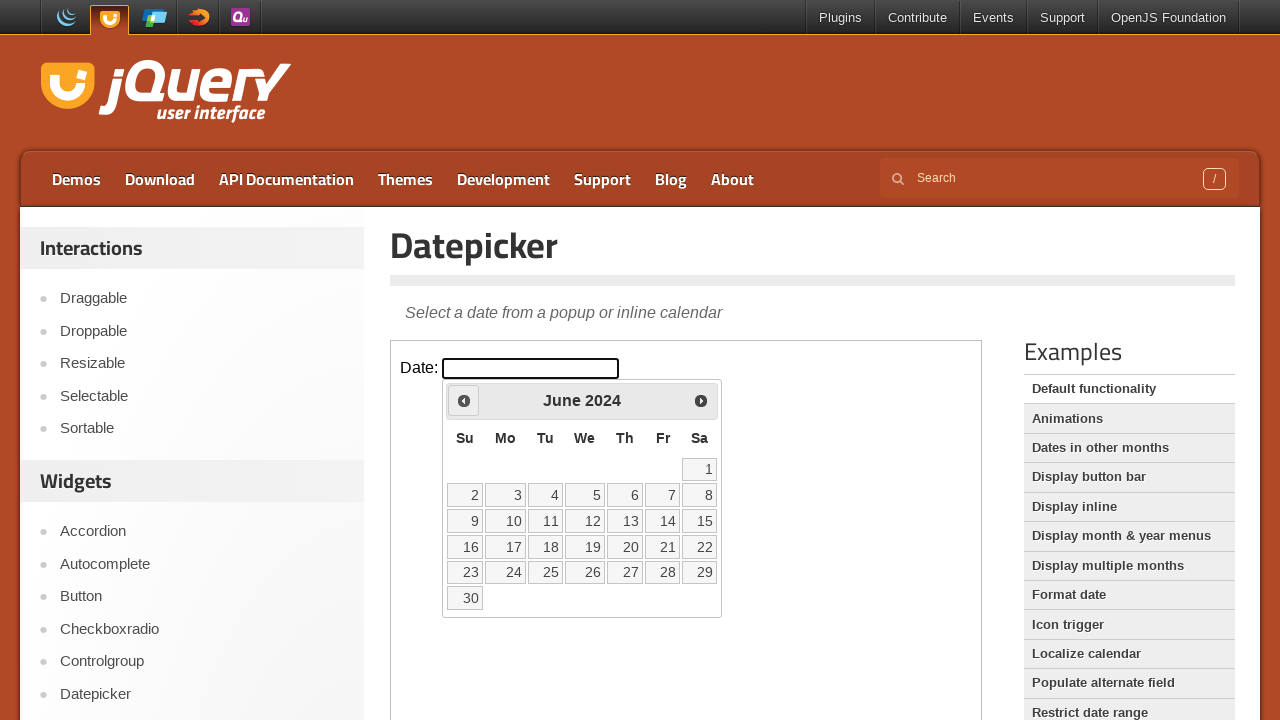

Clicked previous month button to navigate backwards at (464, 400) on xpath=//*[@id='content']/iframe >> internal:control=enter-frame >> xpath=//*[@id
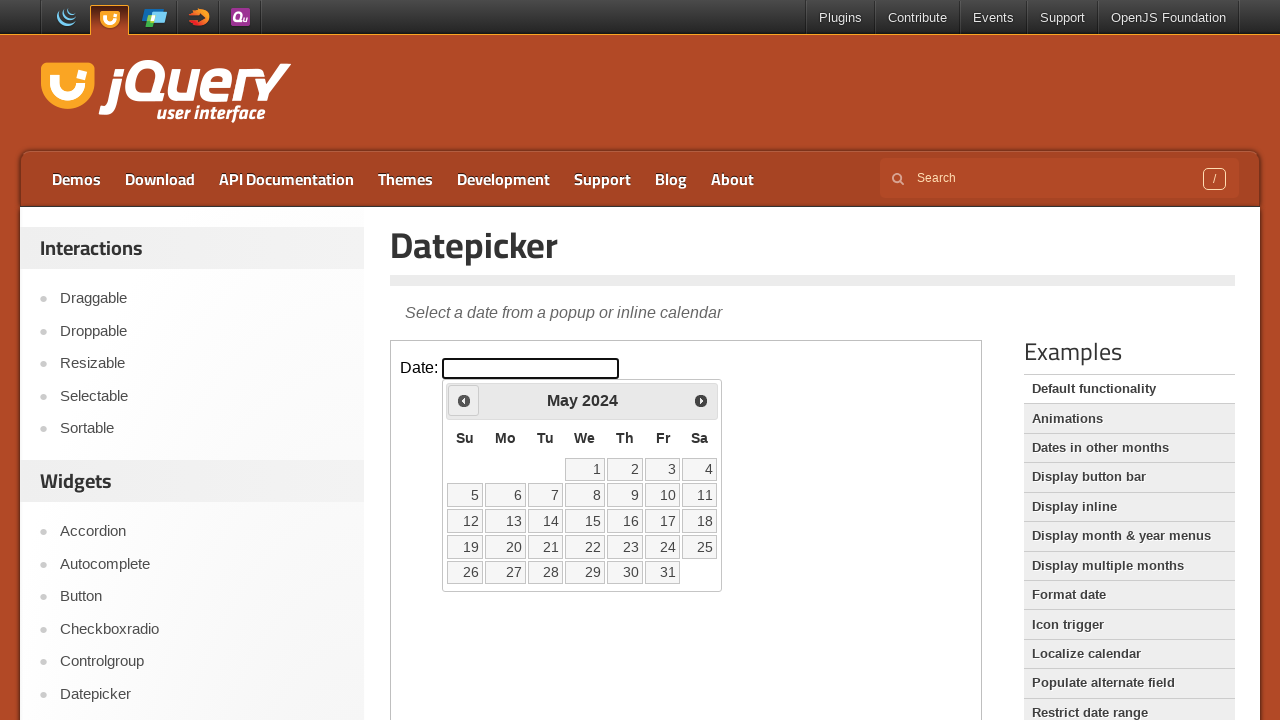

Waited for calendar to update after month navigation
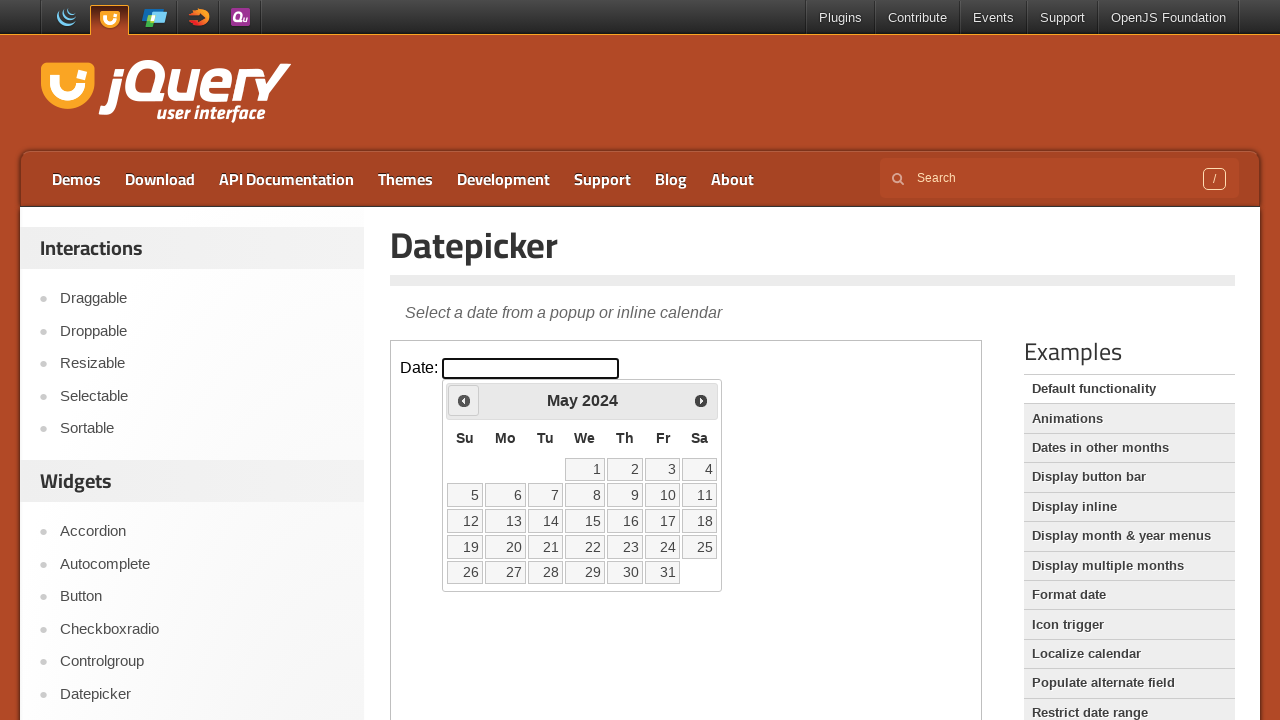

Retrieved current calendar month: May, year: 2024
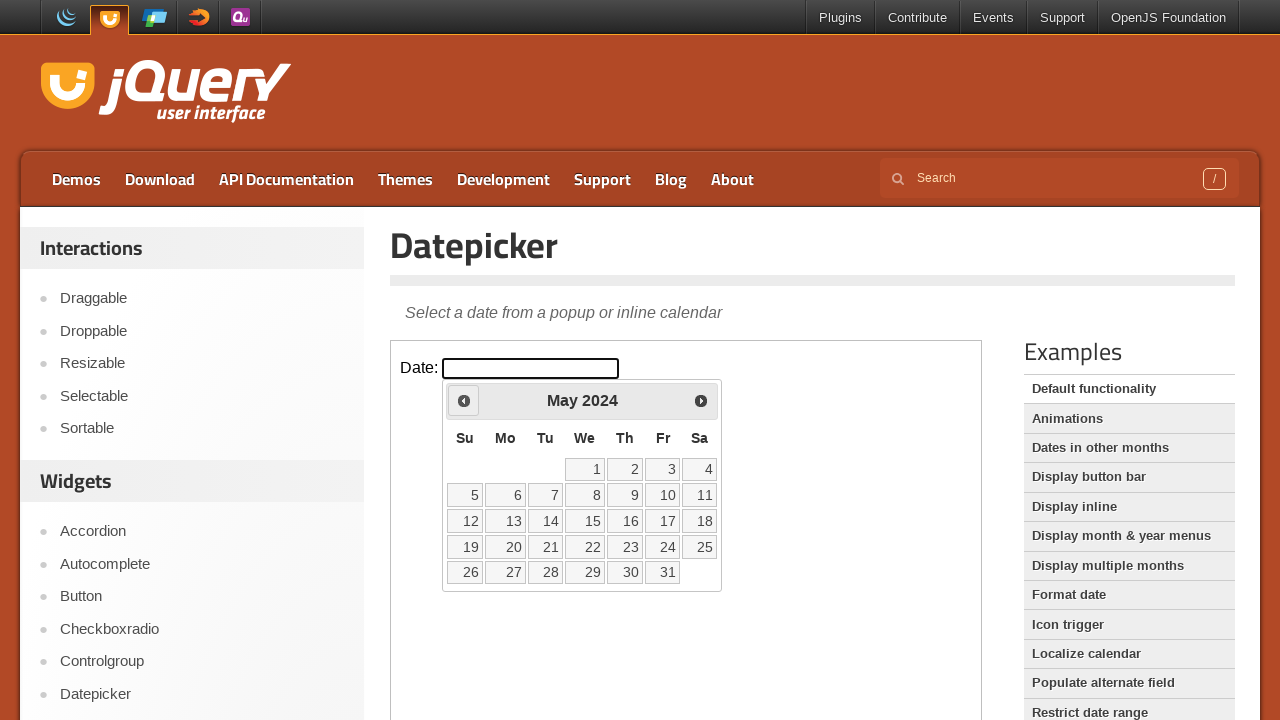

Clicked previous month button to navigate backwards at (464, 400) on xpath=//*[@id='content']/iframe >> internal:control=enter-frame >> xpath=//*[@id
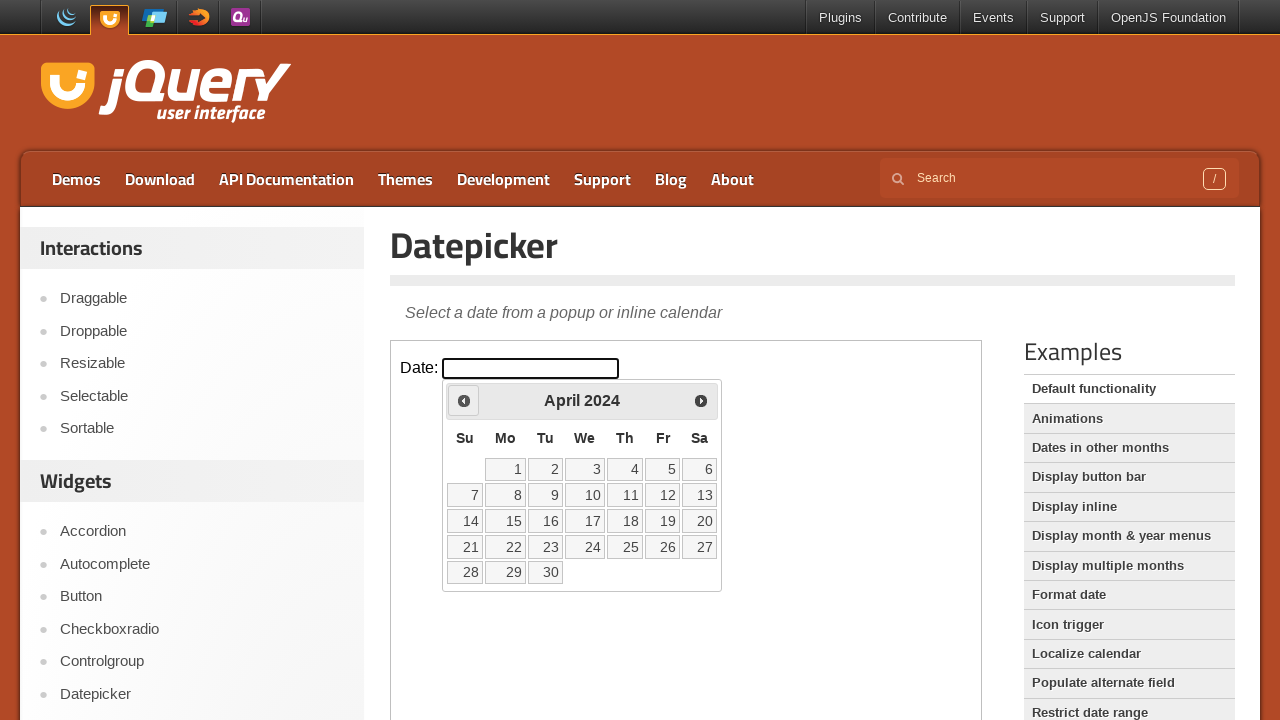

Waited for calendar to update after month navigation
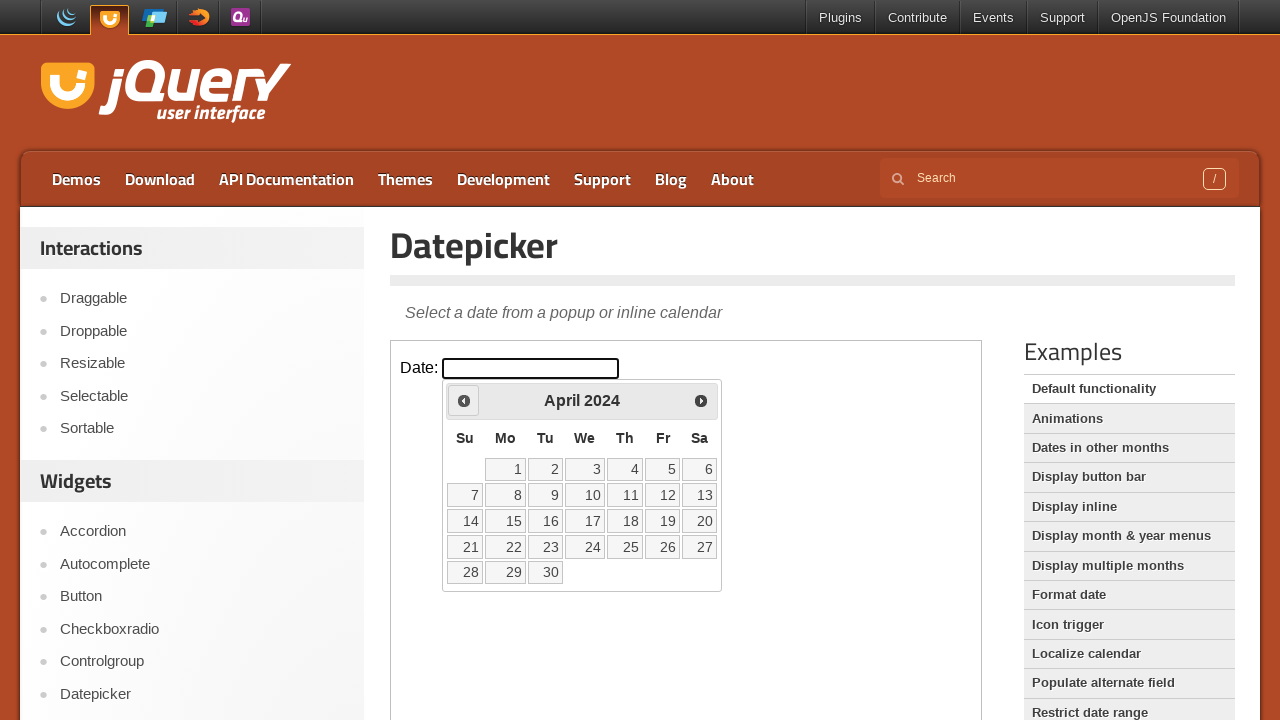

Retrieved current calendar month: April, year: 2024
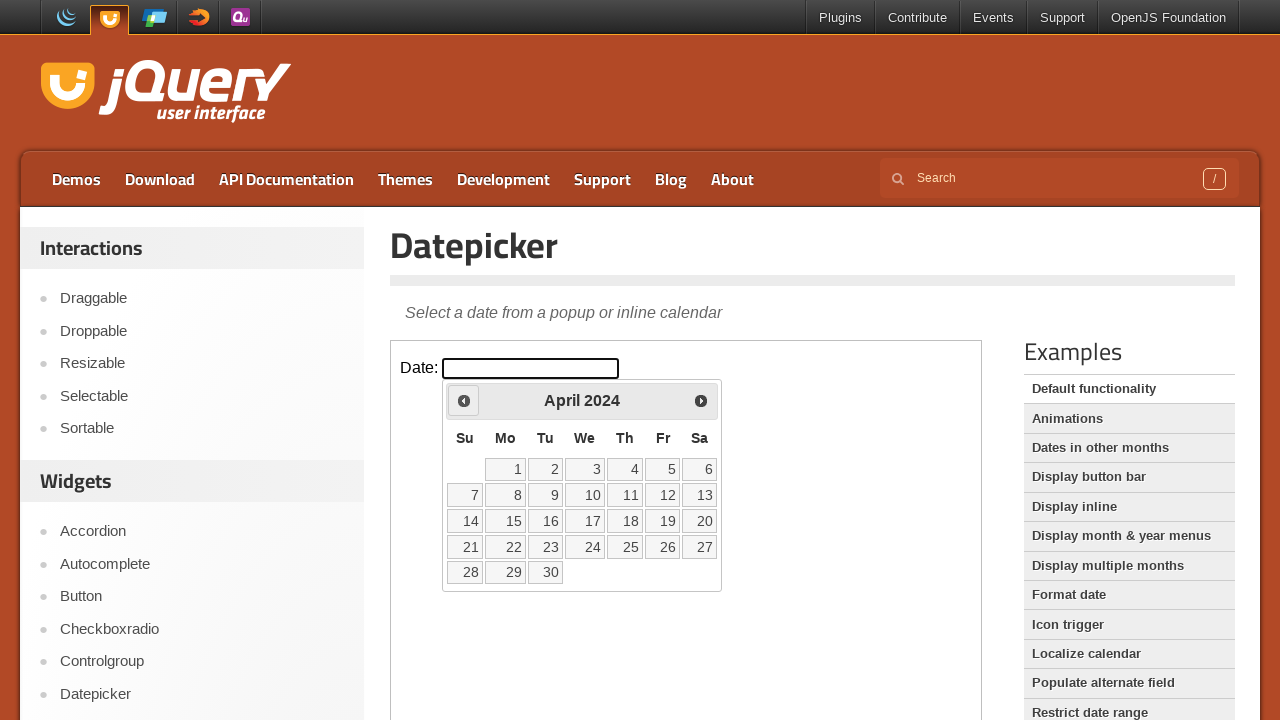

Clicked previous month button to navigate backwards at (464, 400) on xpath=//*[@id='content']/iframe >> internal:control=enter-frame >> xpath=//*[@id
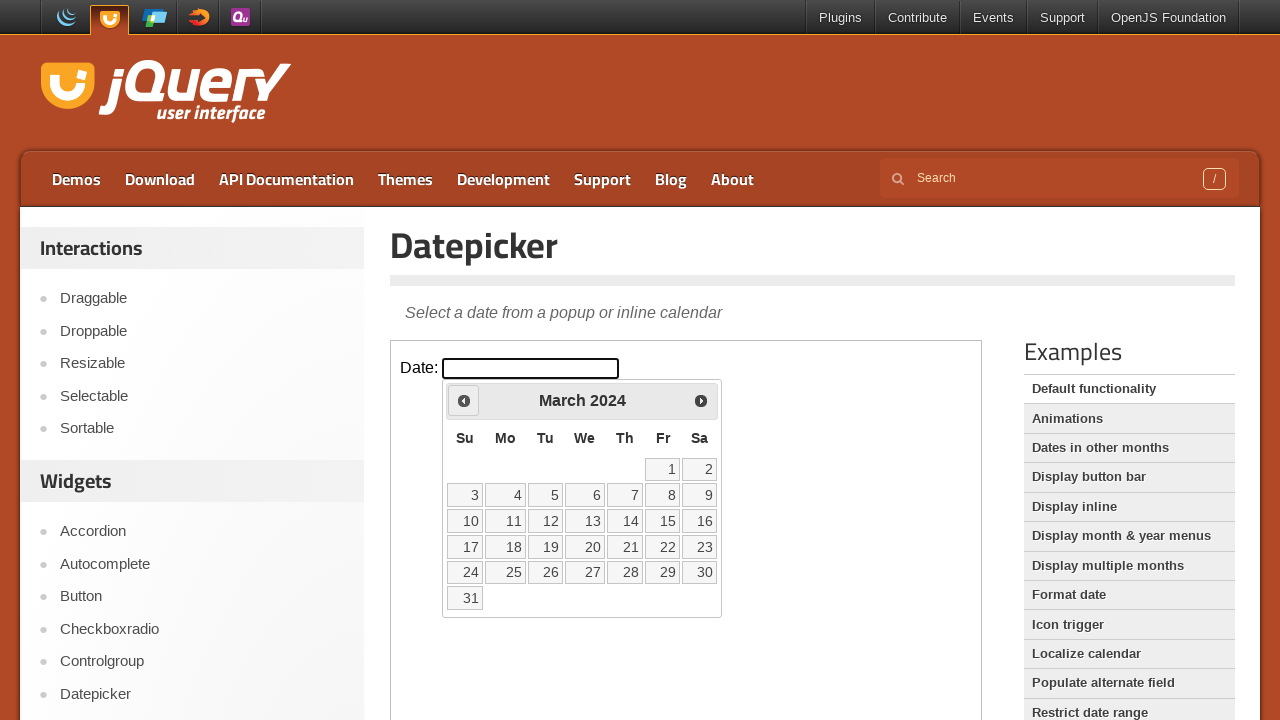

Waited for calendar to update after month navigation
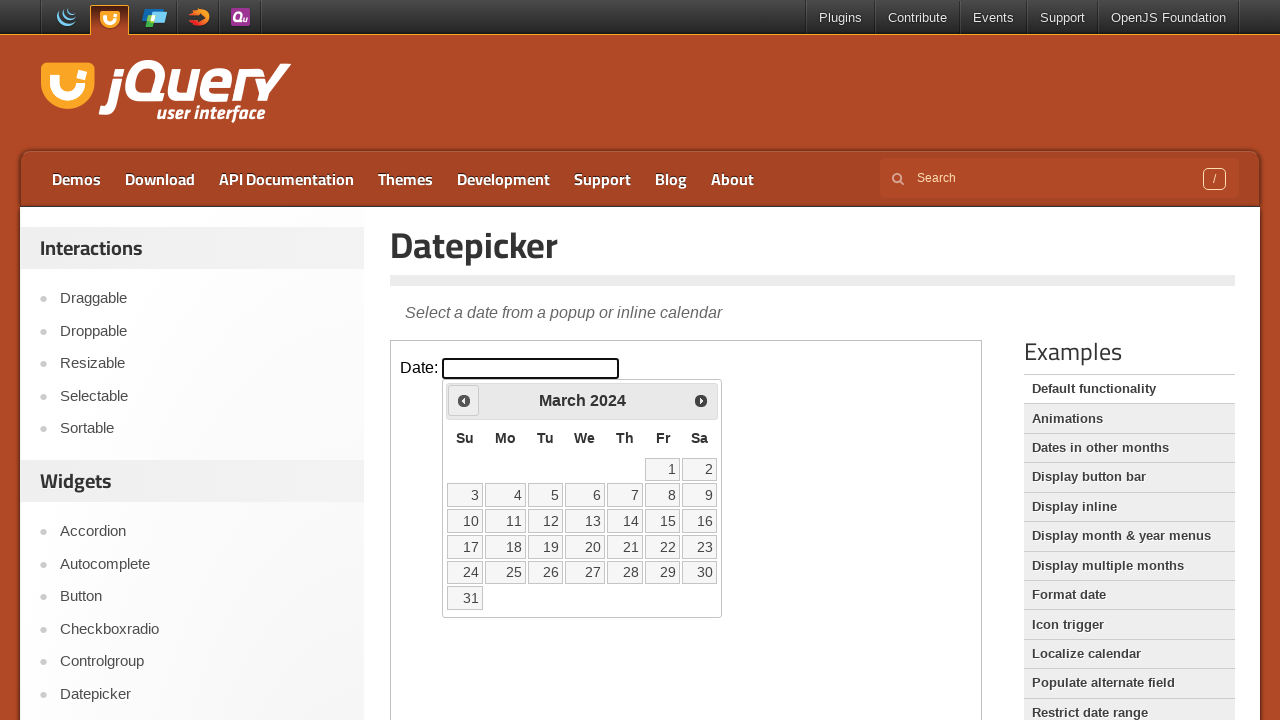

Retrieved current calendar month: March, year: 2024
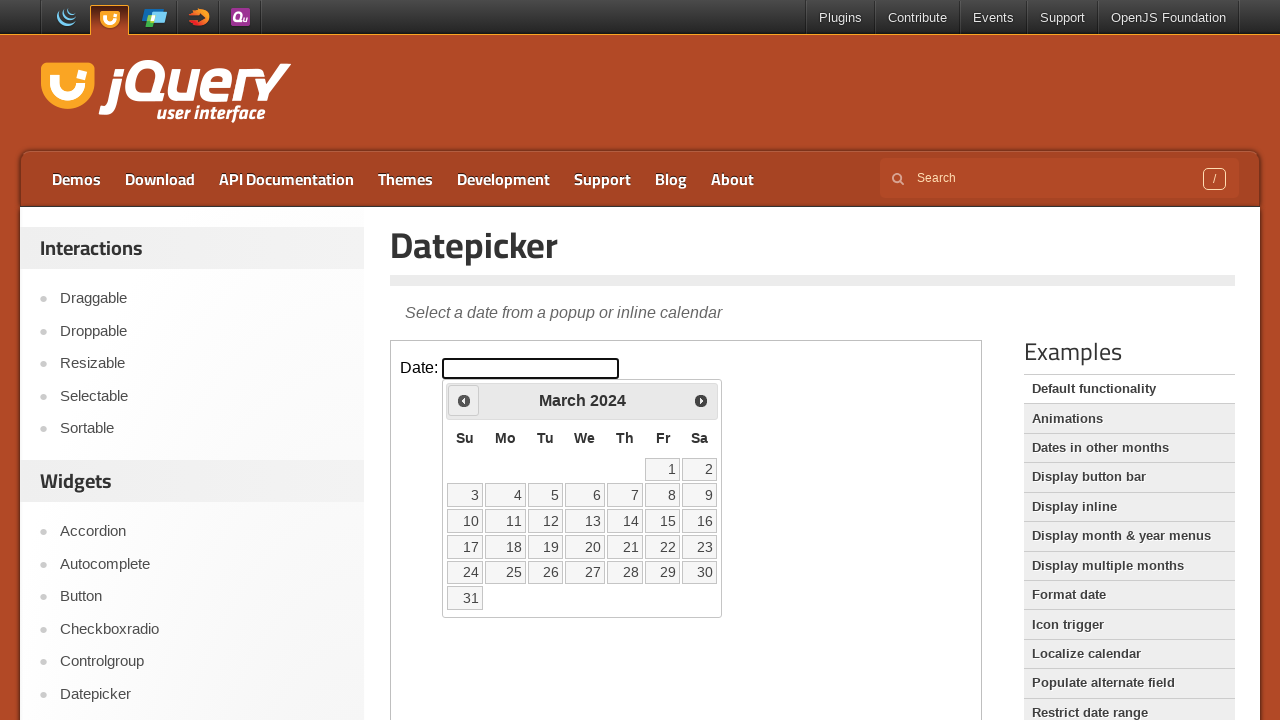

Clicked previous month button to navigate backwards at (464, 400) on xpath=//*[@id='content']/iframe >> internal:control=enter-frame >> xpath=//*[@id
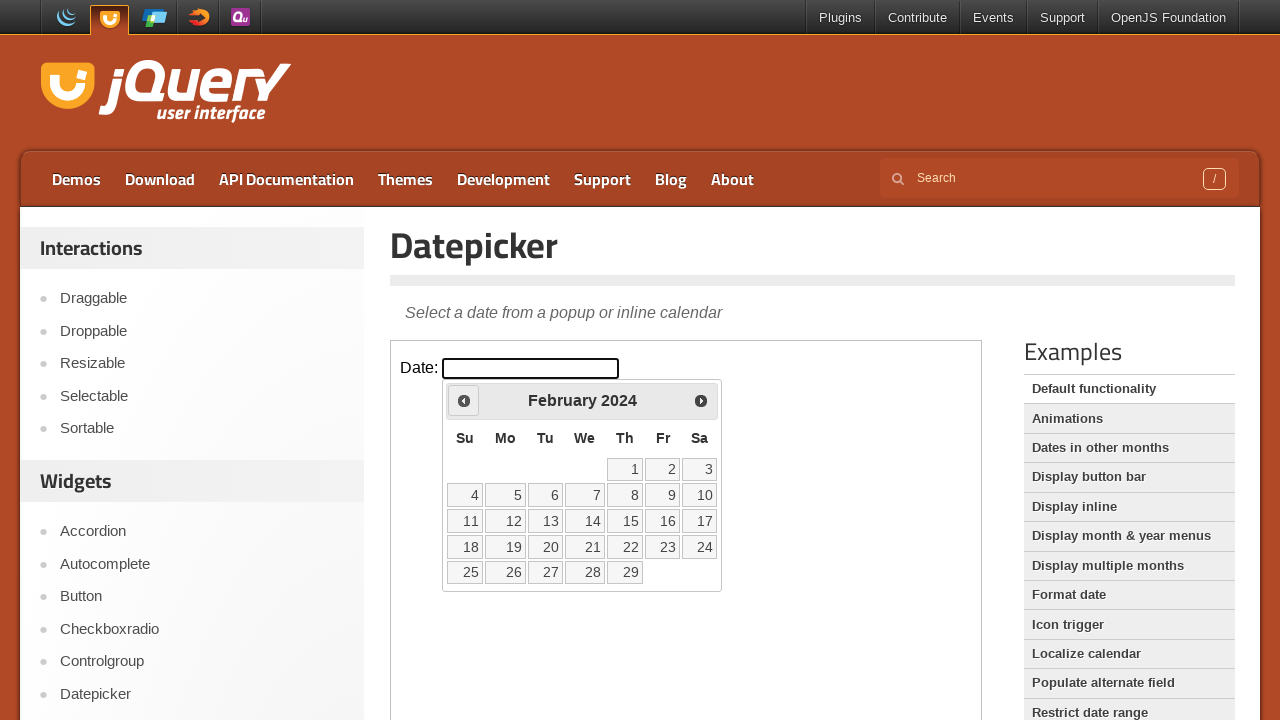

Waited for calendar to update after month navigation
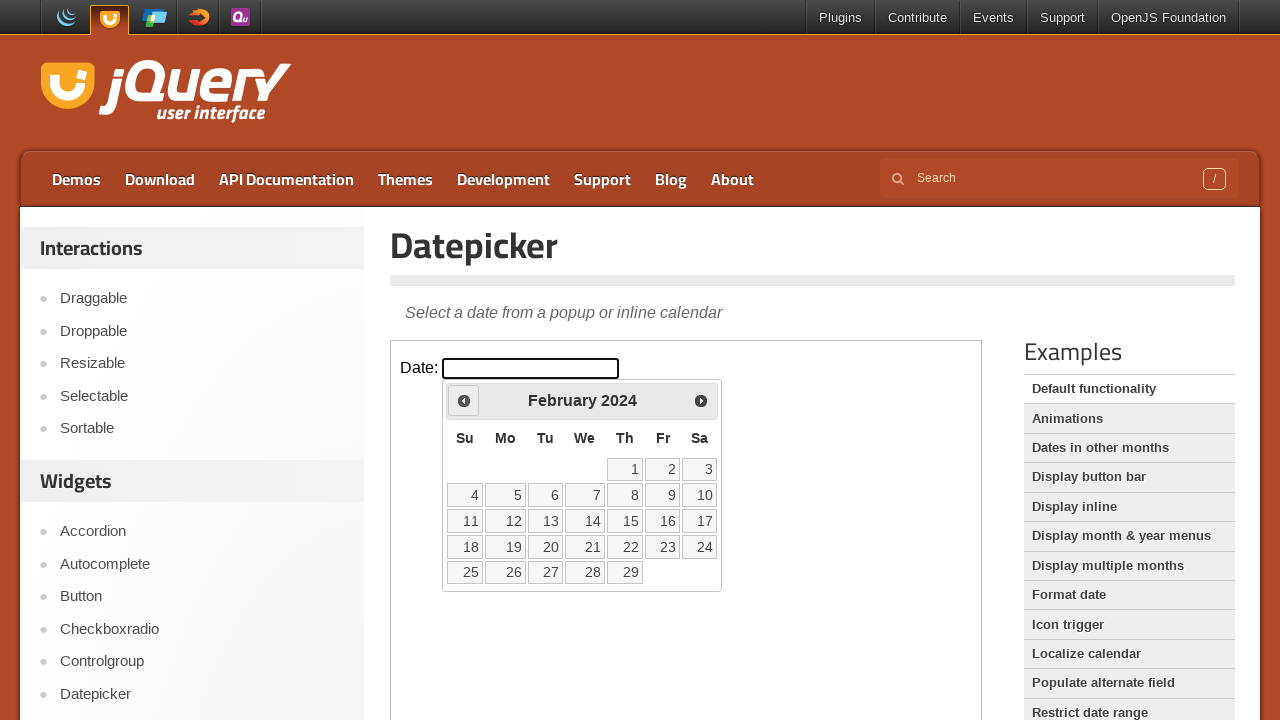

Retrieved current calendar month: February, year: 2024
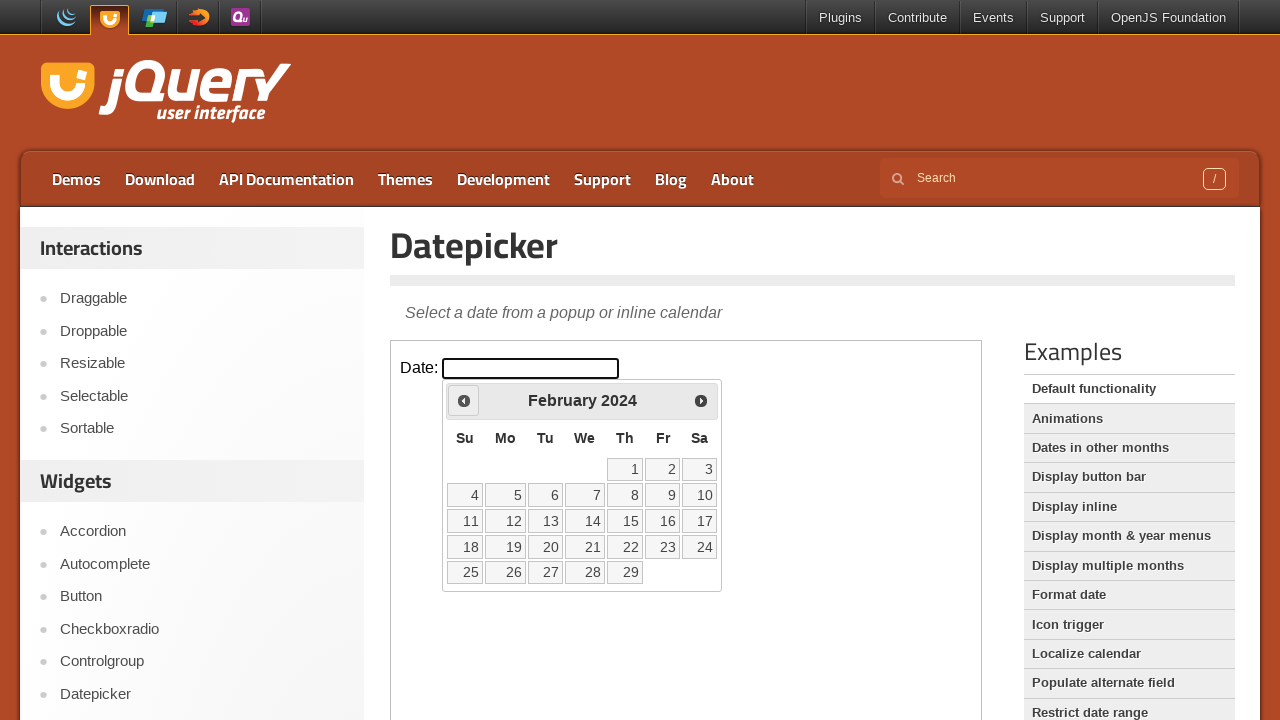

Clicked previous month button to navigate backwards at (464, 400) on xpath=//*[@id='content']/iframe >> internal:control=enter-frame >> xpath=//*[@id
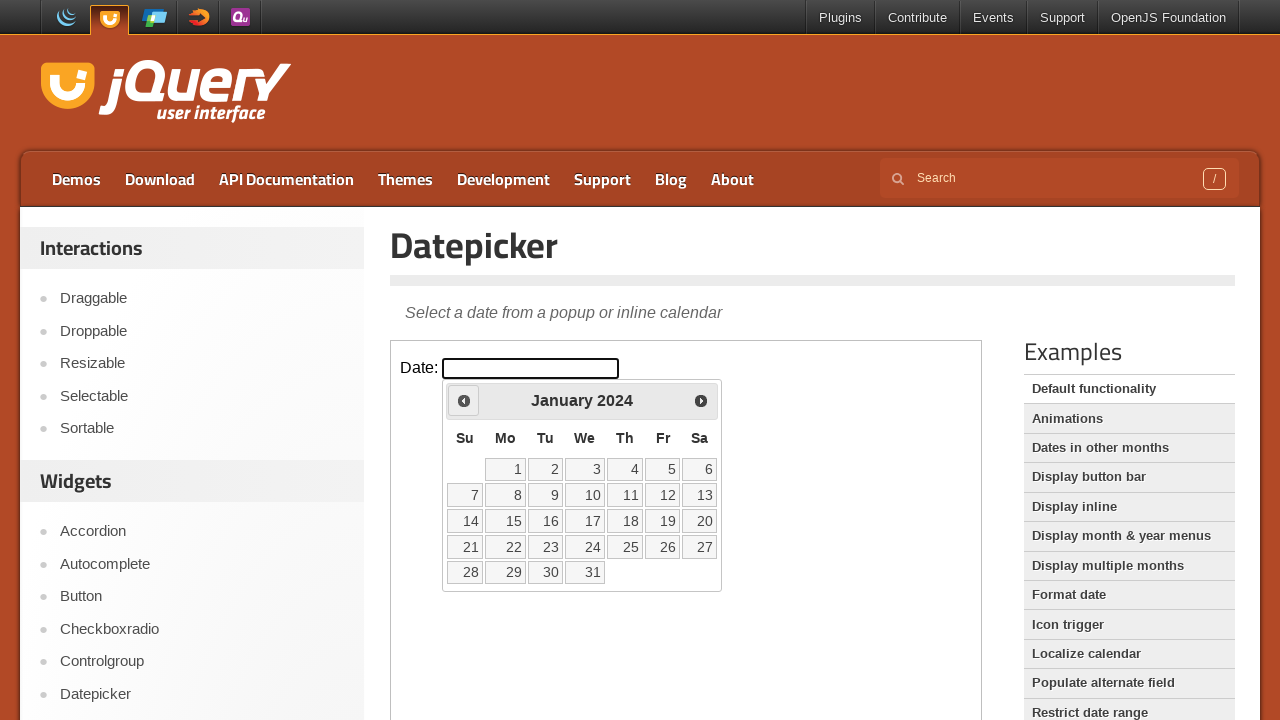

Waited for calendar to update after month navigation
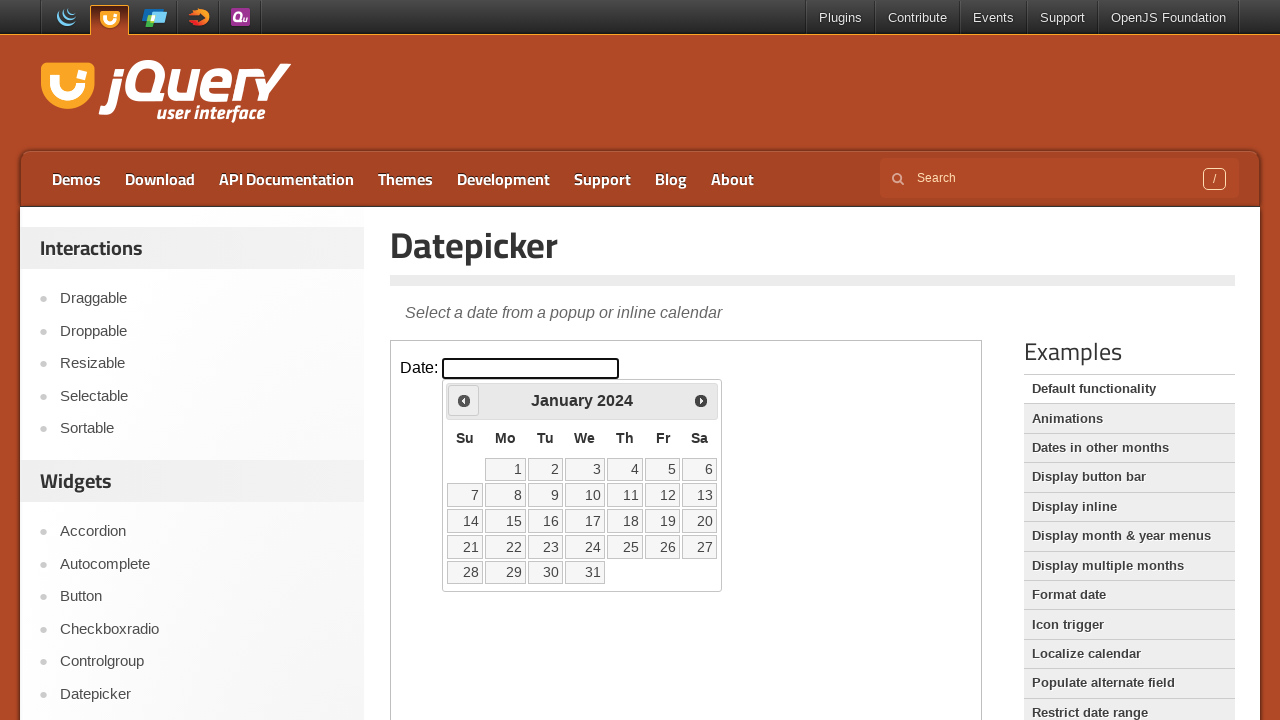

Retrieved current calendar month: January, year: 2024
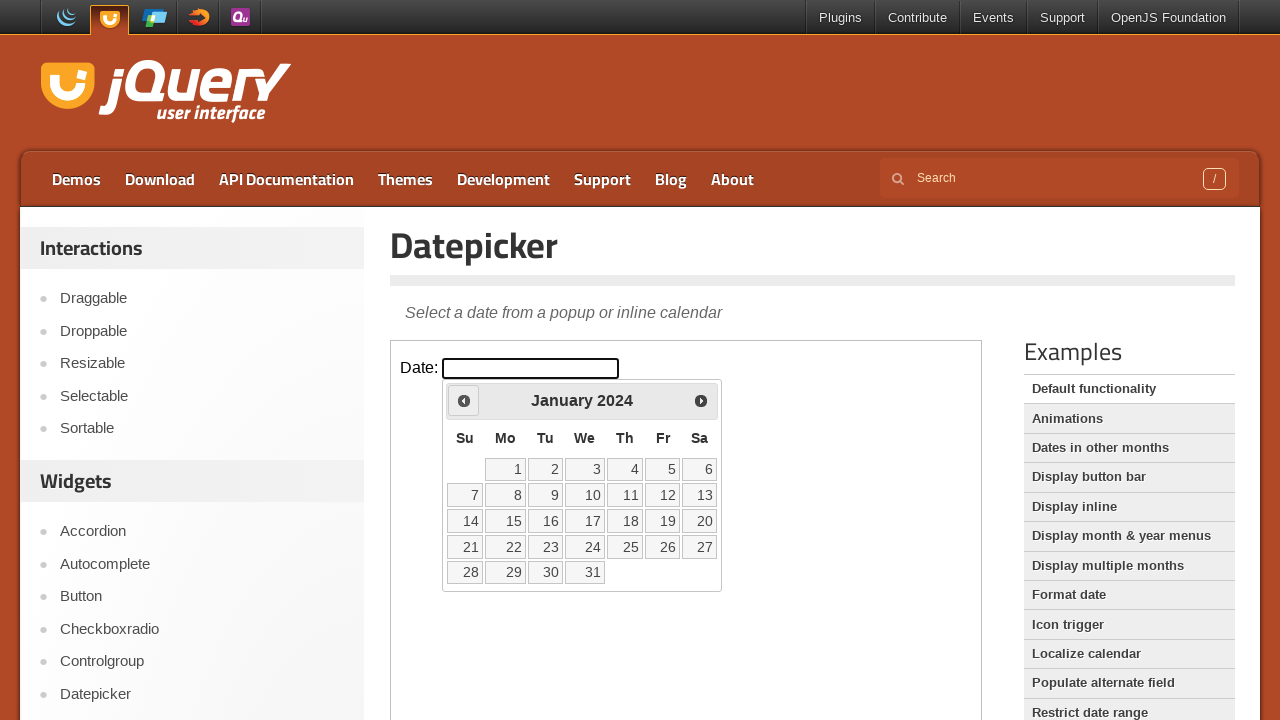

Clicked previous month button to navigate backwards at (464, 400) on xpath=//*[@id='content']/iframe >> internal:control=enter-frame >> xpath=//*[@id
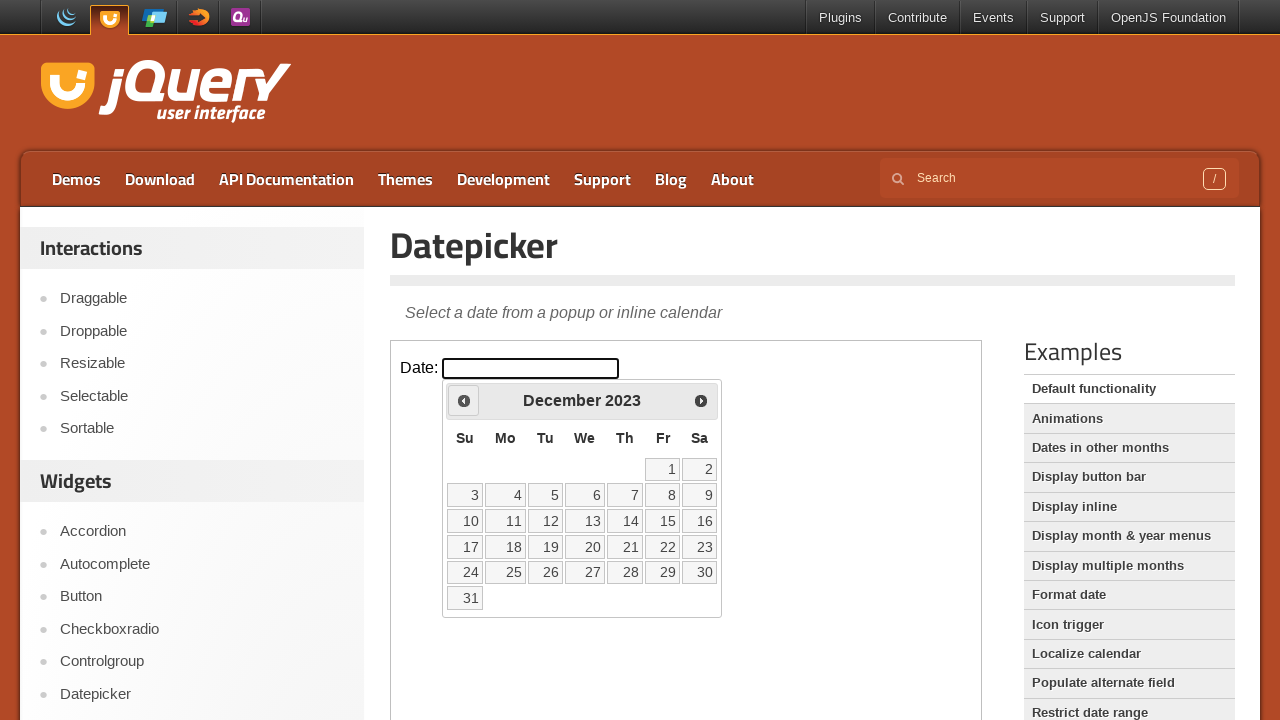

Waited for calendar to update after month navigation
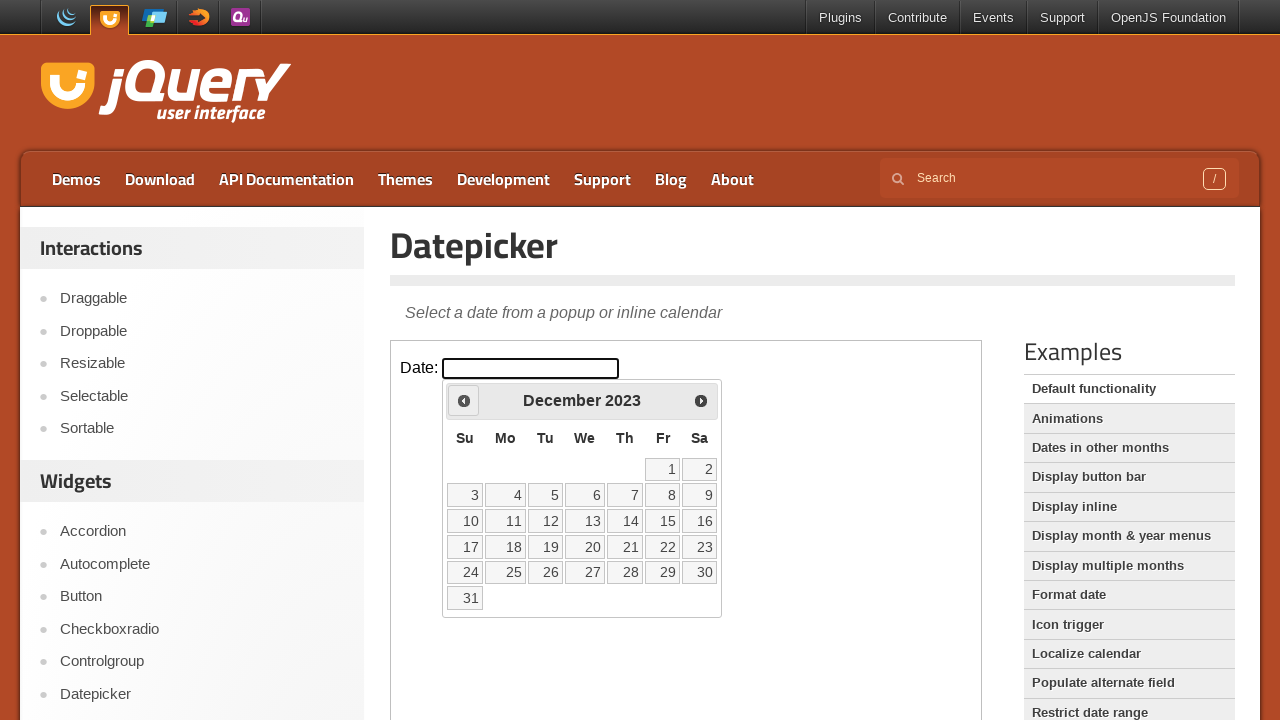

Retrieved current calendar month: December, year: 2023
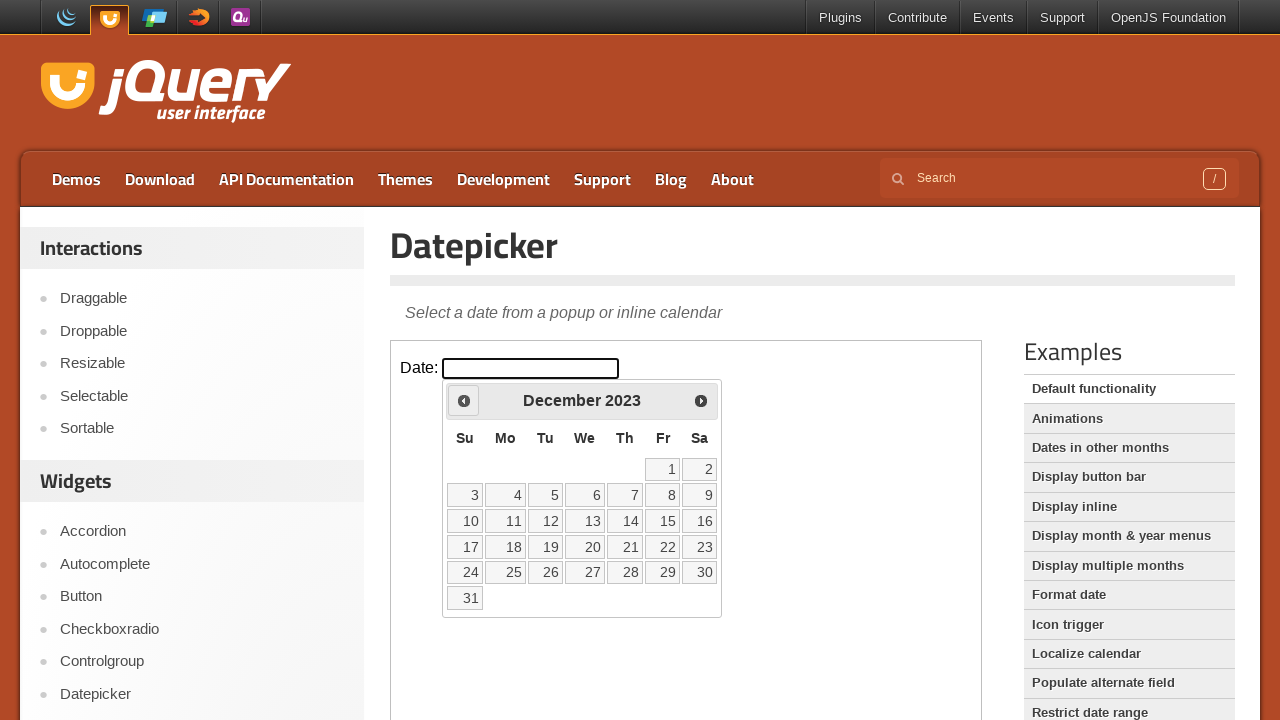

Clicked previous month button to navigate backwards at (464, 400) on xpath=//*[@id='content']/iframe >> internal:control=enter-frame >> xpath=//*[@id
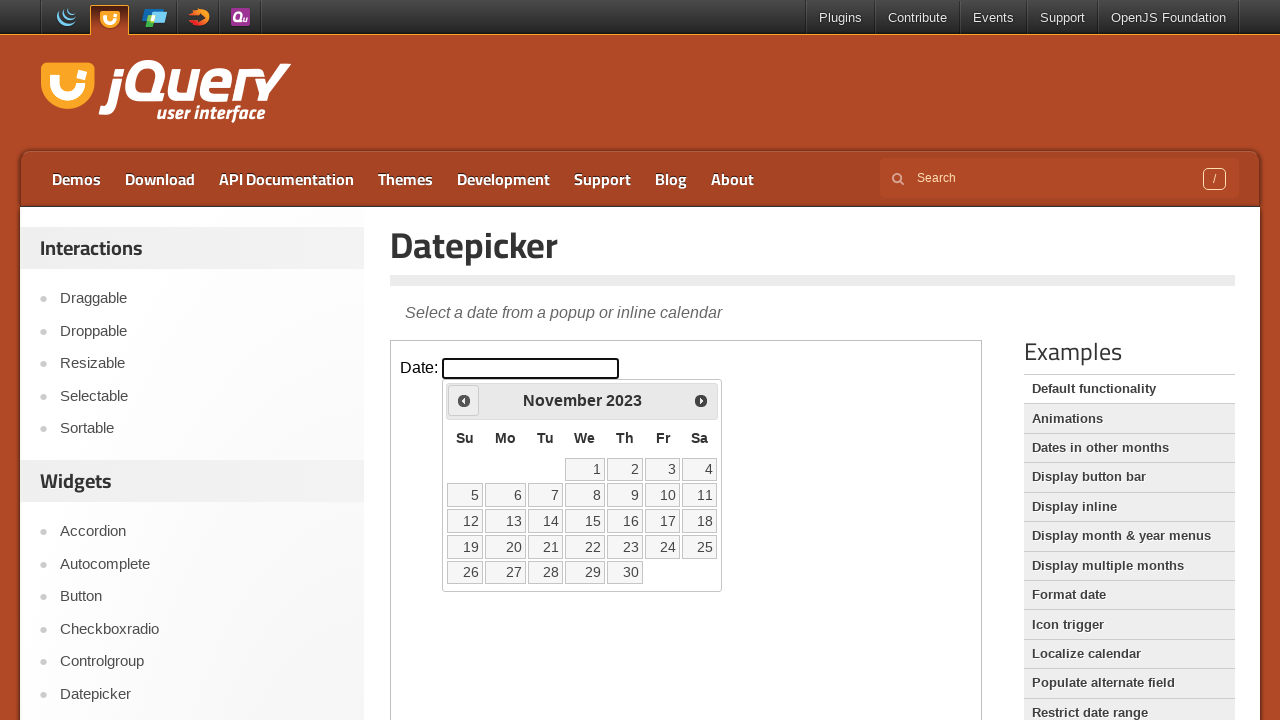

Waited for calendar to update after month navigation
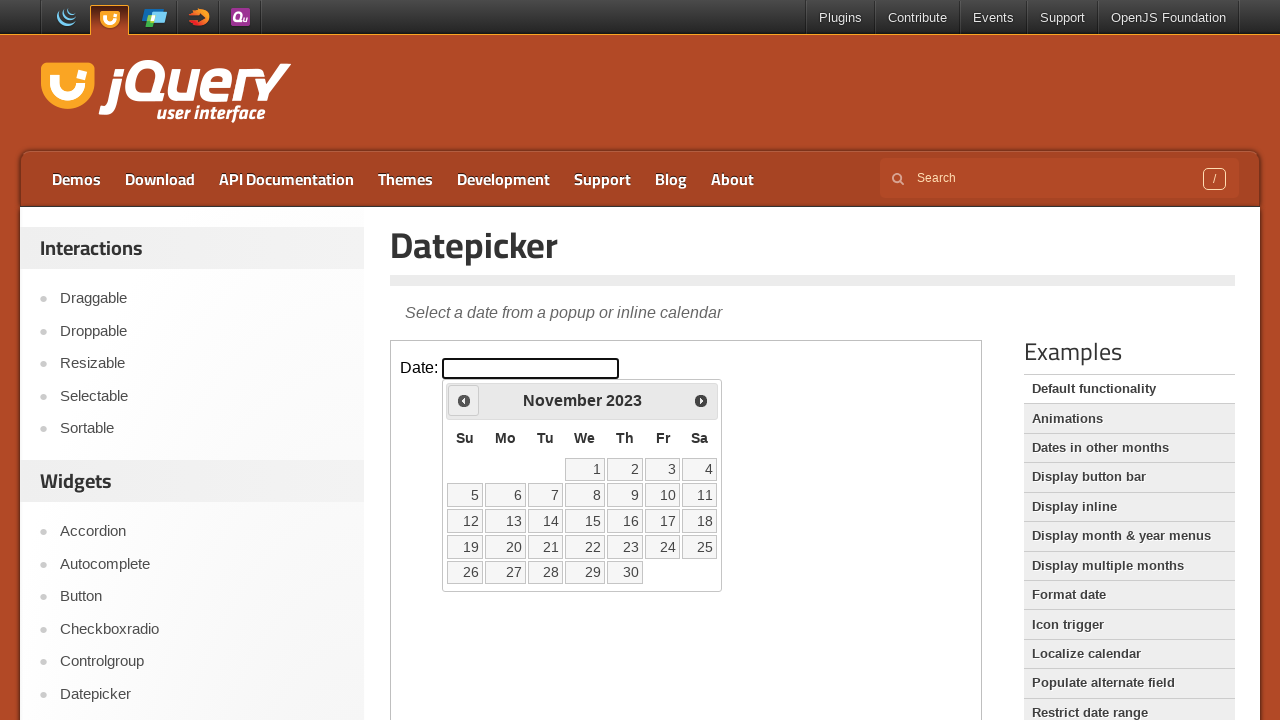

Retrieved current calendar month: November, year: 2023
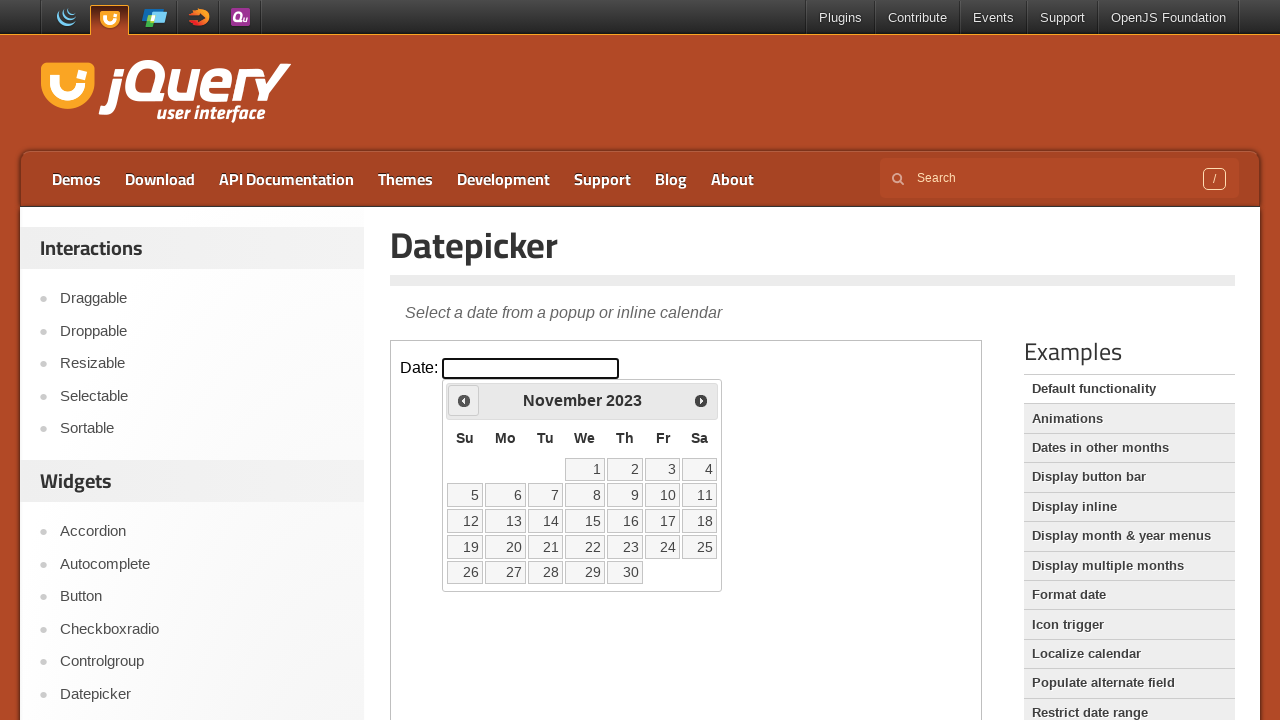

Clicked previous month button to navigate backwards at (464, 400) on xpath=//*[@id='content']/iframe >> internal:control=enter-frame >> xpath=//*[@id
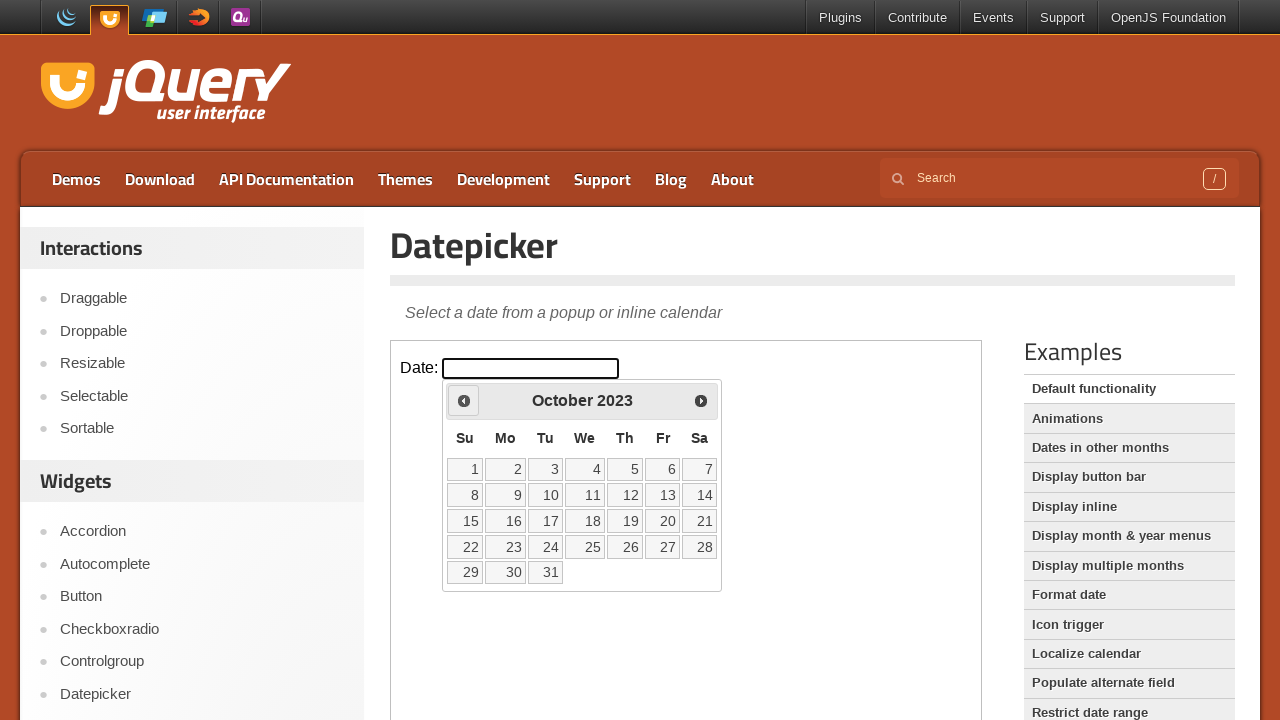

Waited for calendar to update after month navigation
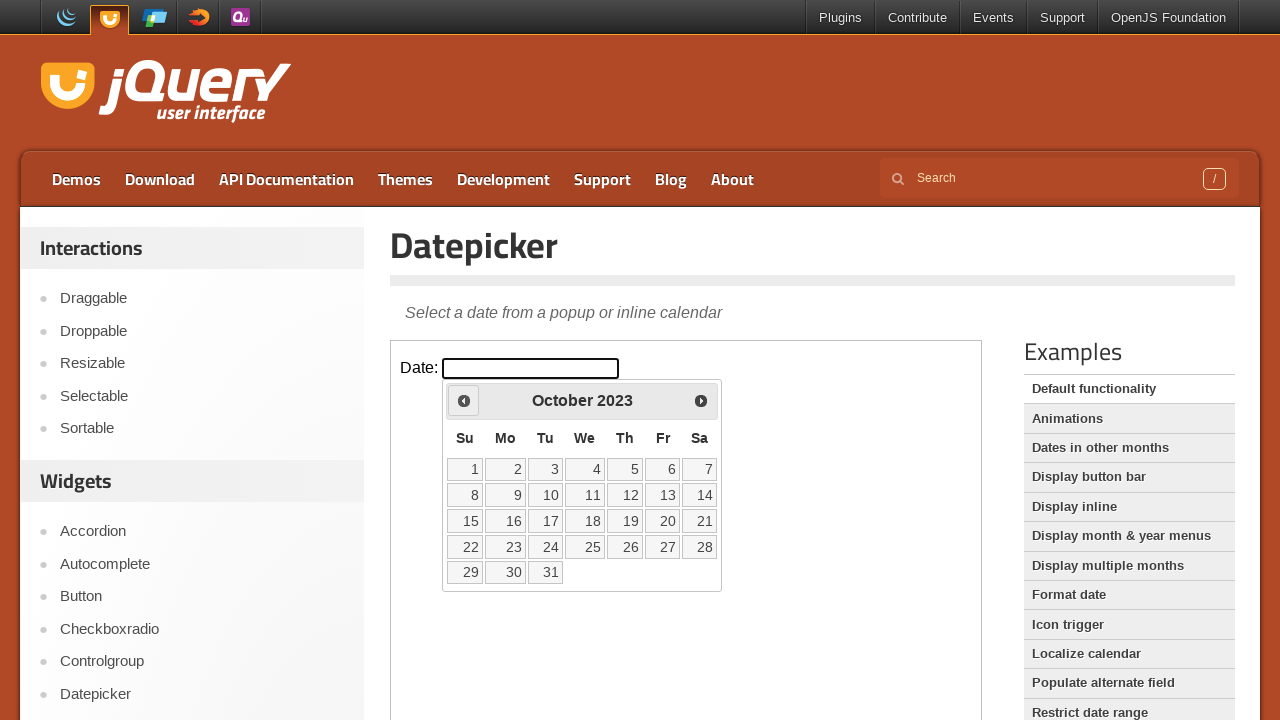

Retrieved current calendar month: October, year: 2023
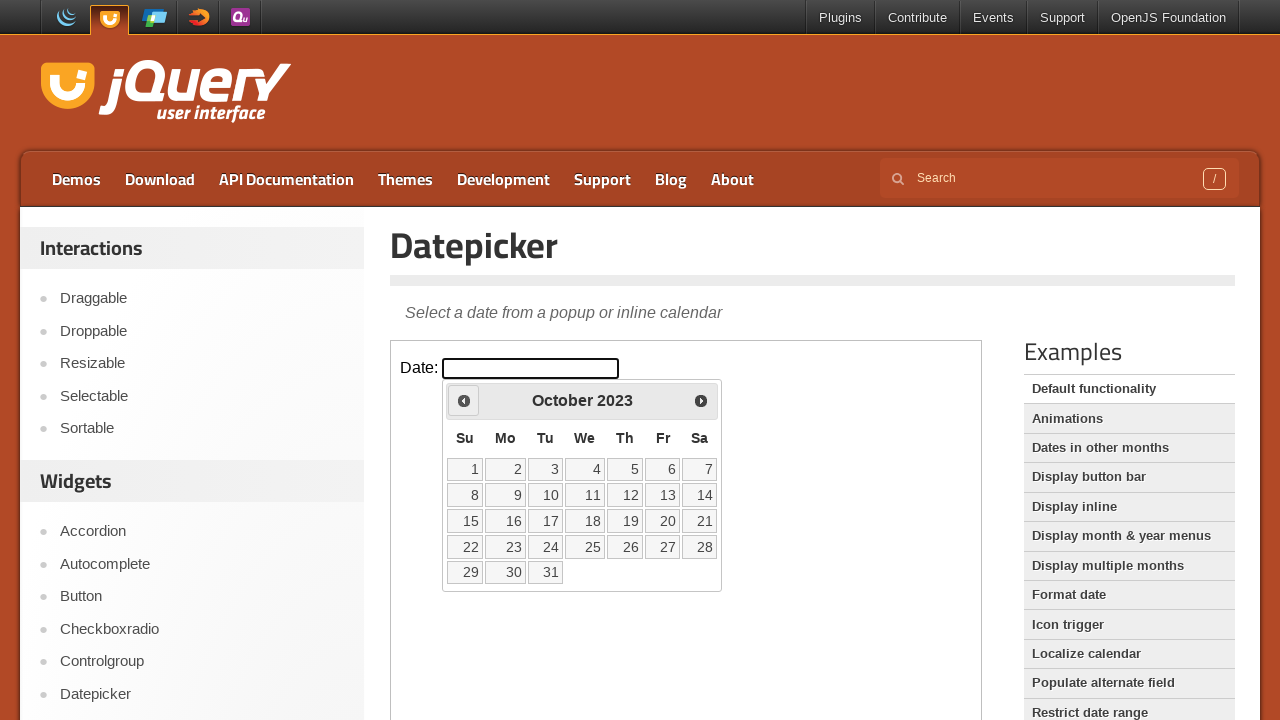

Found target month/year October 2023, locating date 18
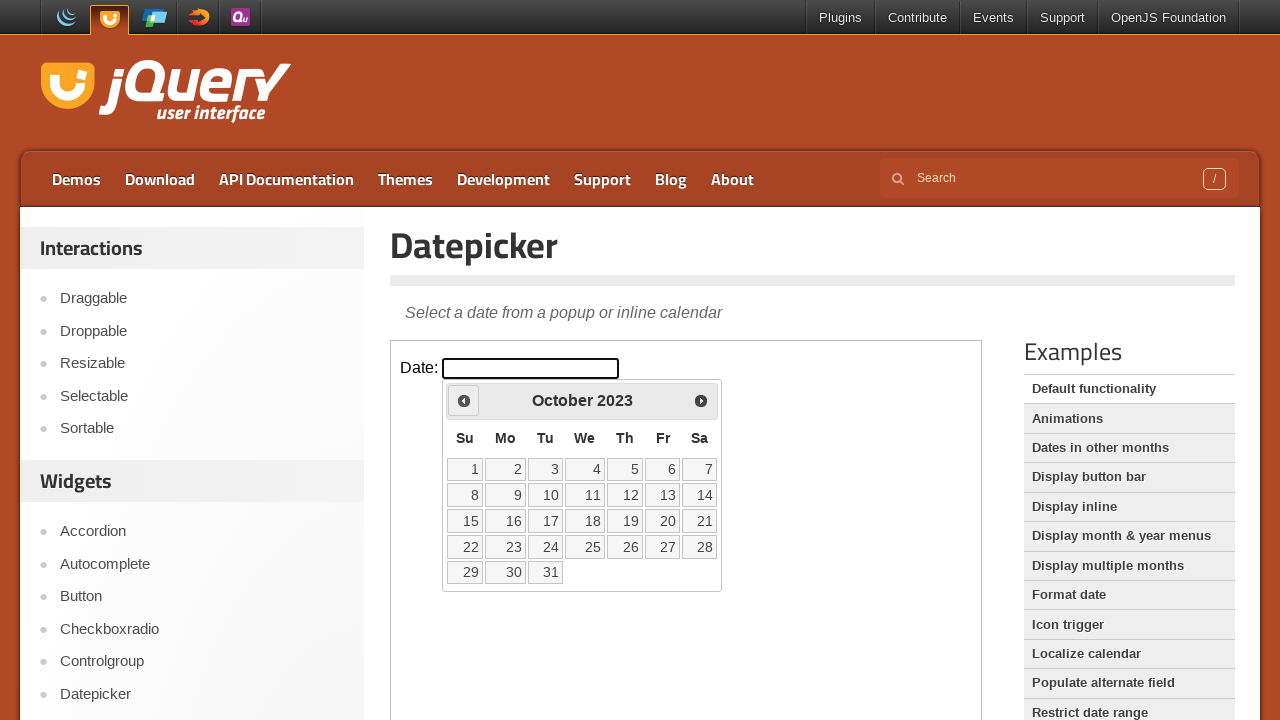

Clicked on date 18 to select October 18, 2023 at (585, 521) on xpath=//*[@id='content']/iframe >> internal:control=enter-frame >> xpath=//table
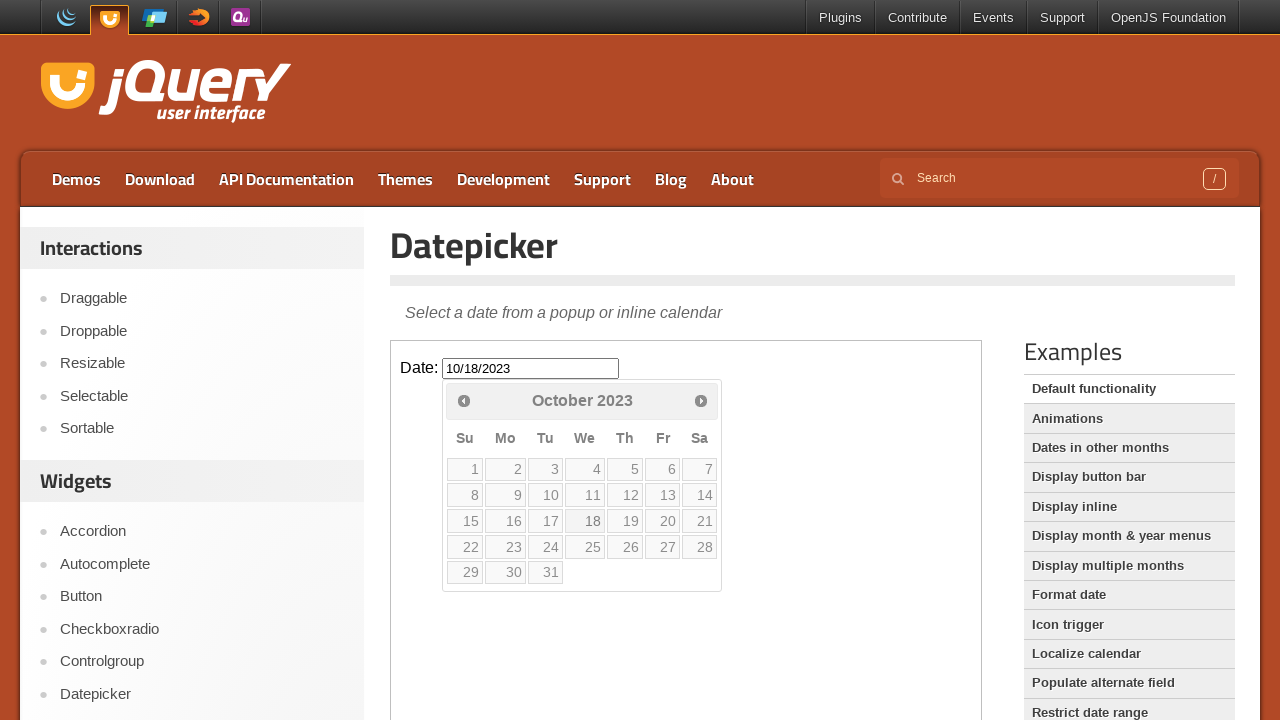

Verified datepicker input is available after date selection
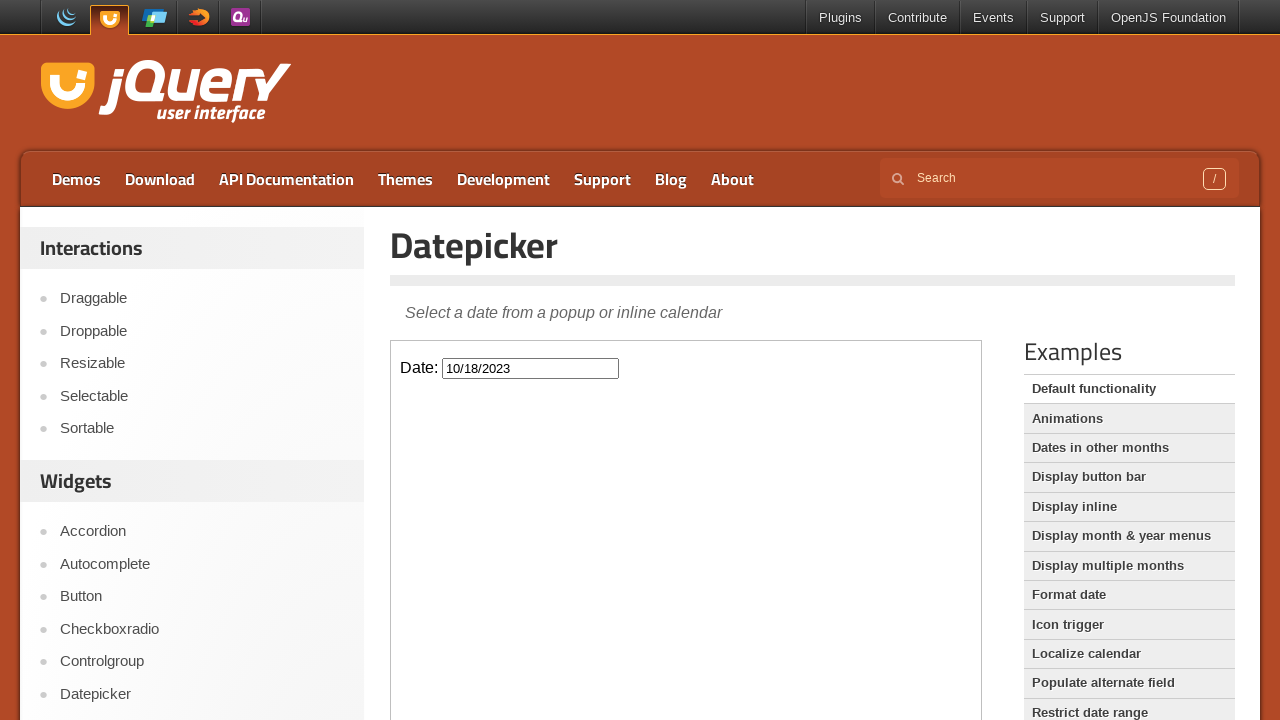

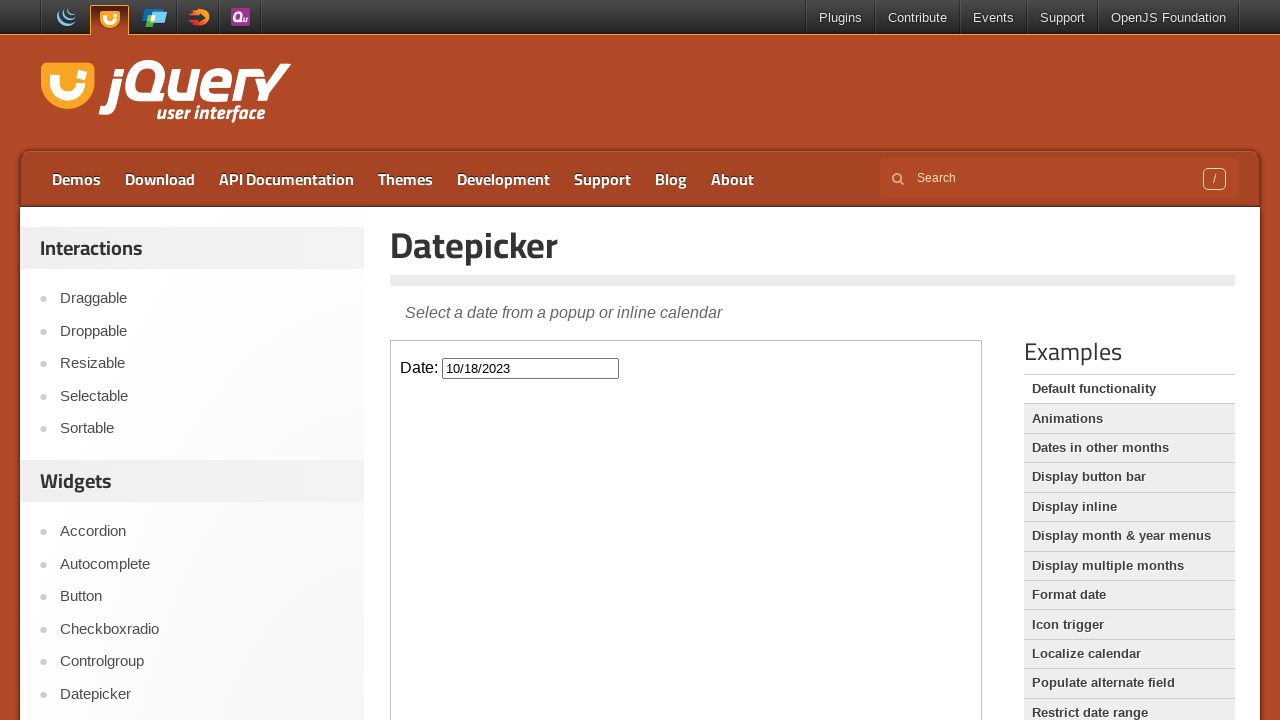